Tests a large form by filling all input fields with text and submitting the form by clicking the submit button.

Starting URL: http://suninjuly.github.io/huge_form.html

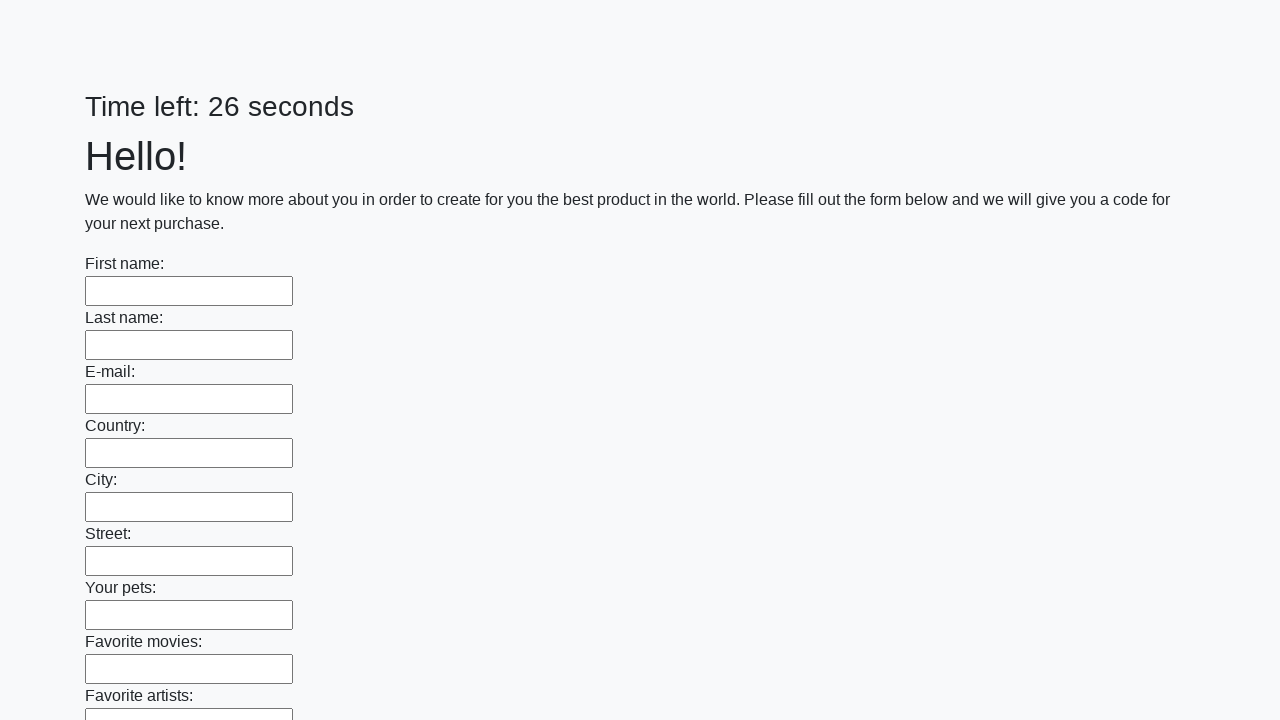

Navigated to huge form page
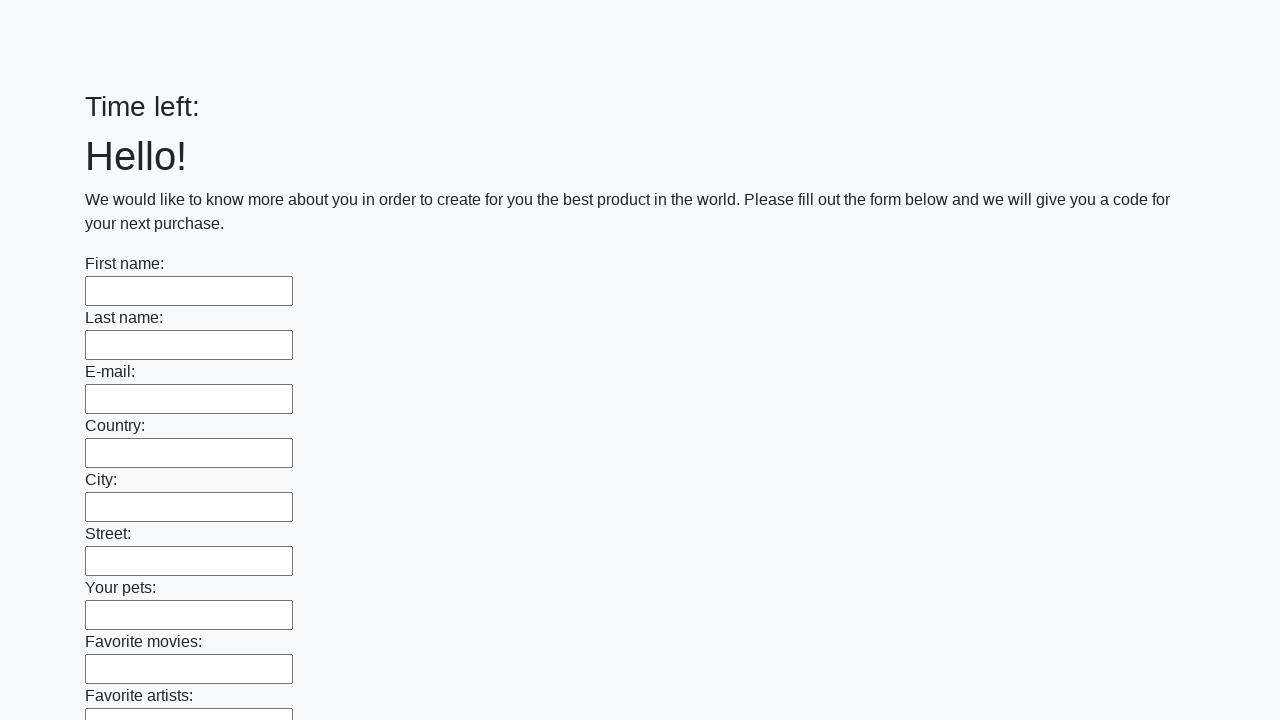

Filled an input field with 'yay' on xpath=//input >> nth=0
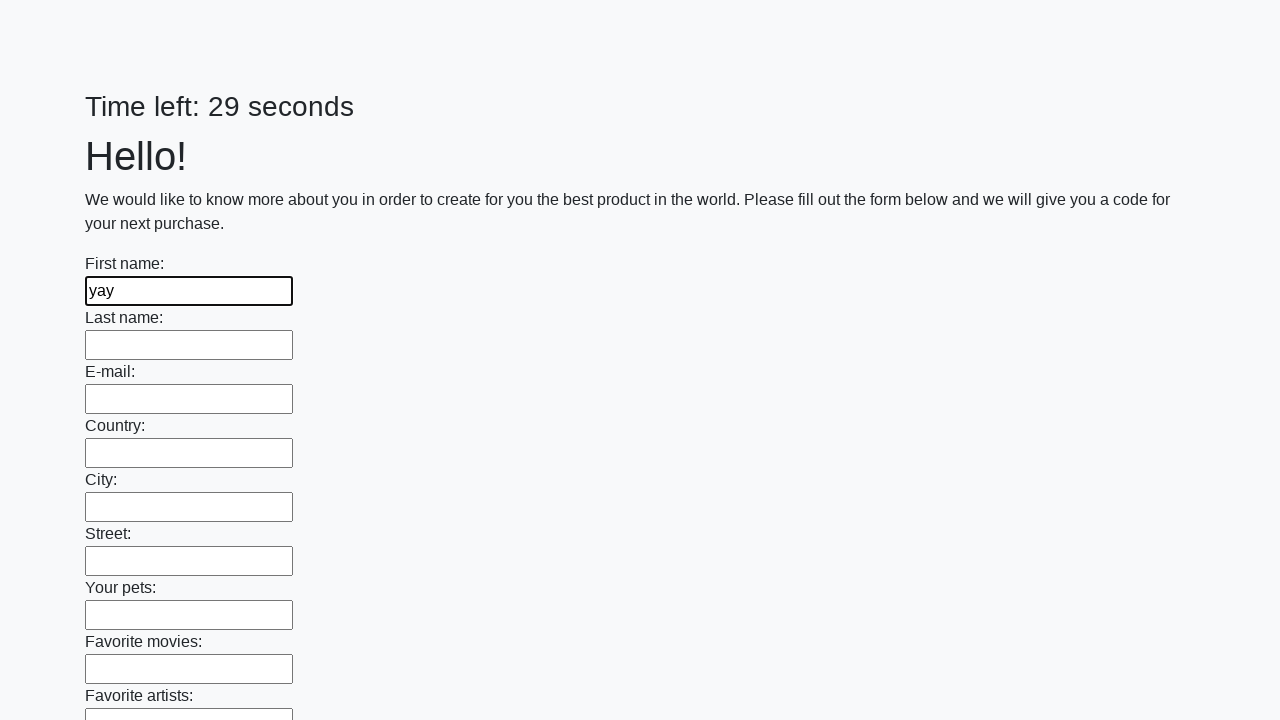

Filled an input field with 'yay' on xpath=//input >> nth=1
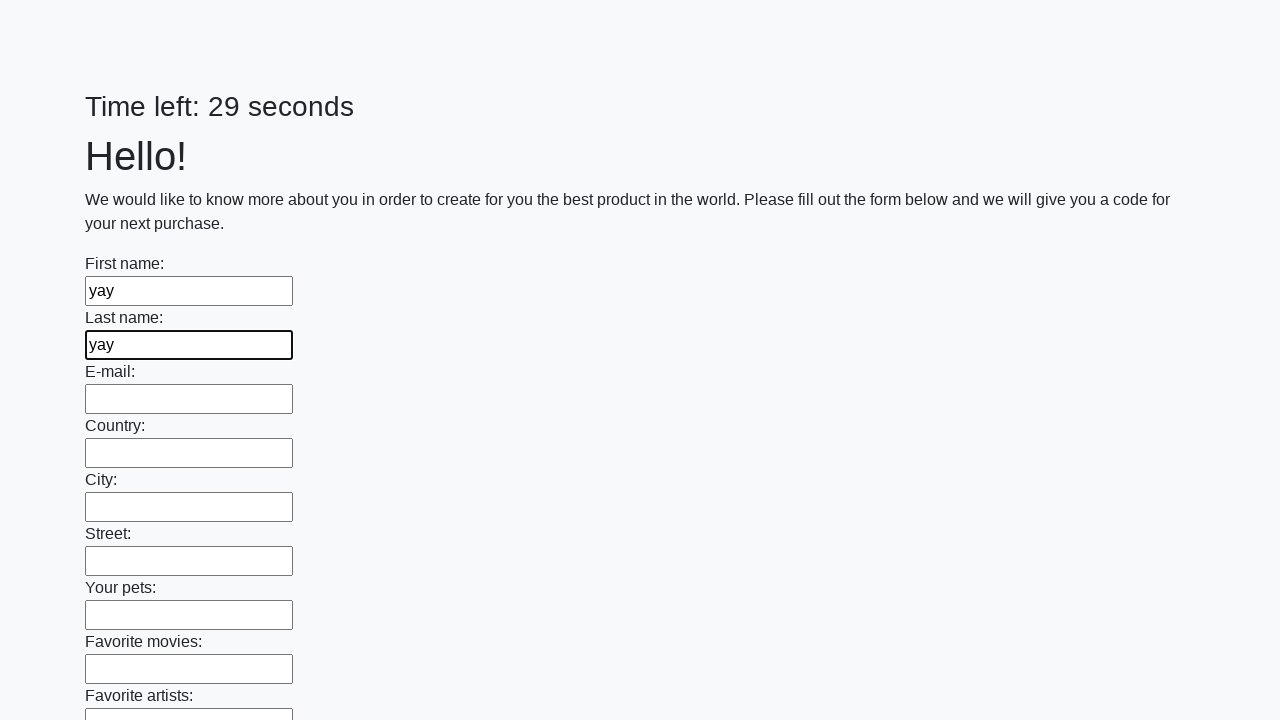

Filled an input field with 'yay' on xpath=//input >> nth=2
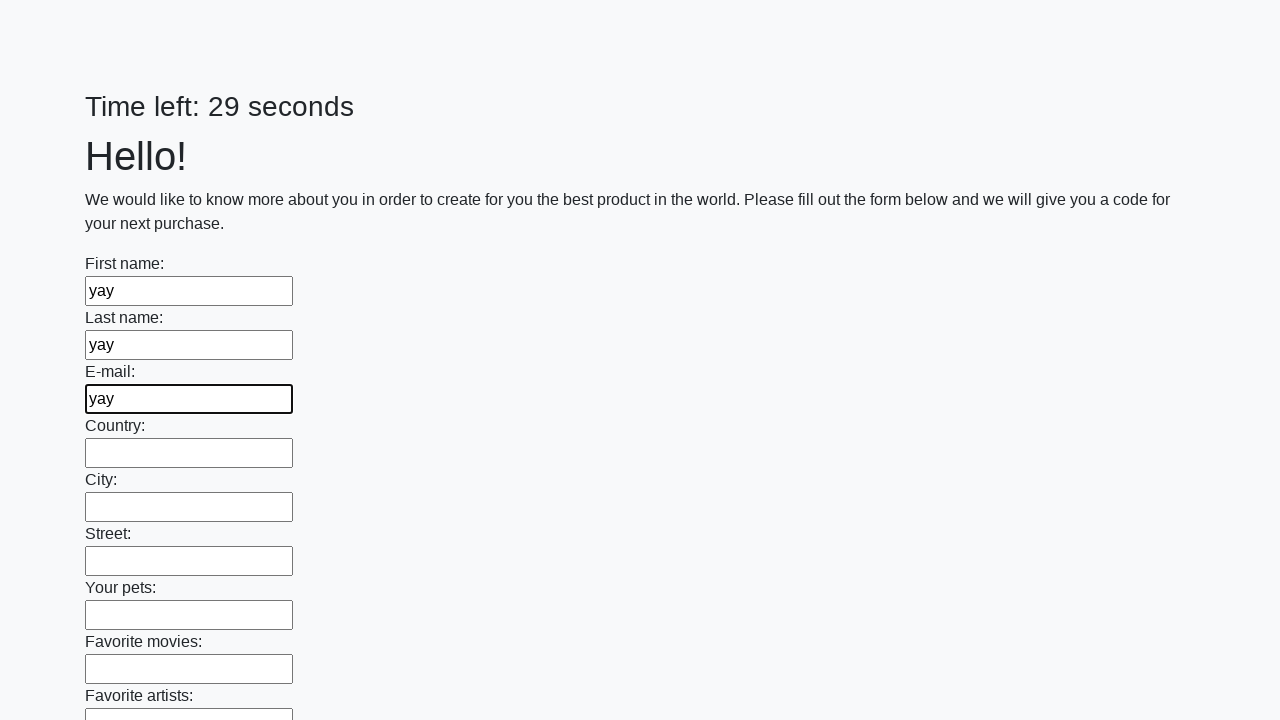

Filled an input field with 'yay' on xpath=//input >> nth=3
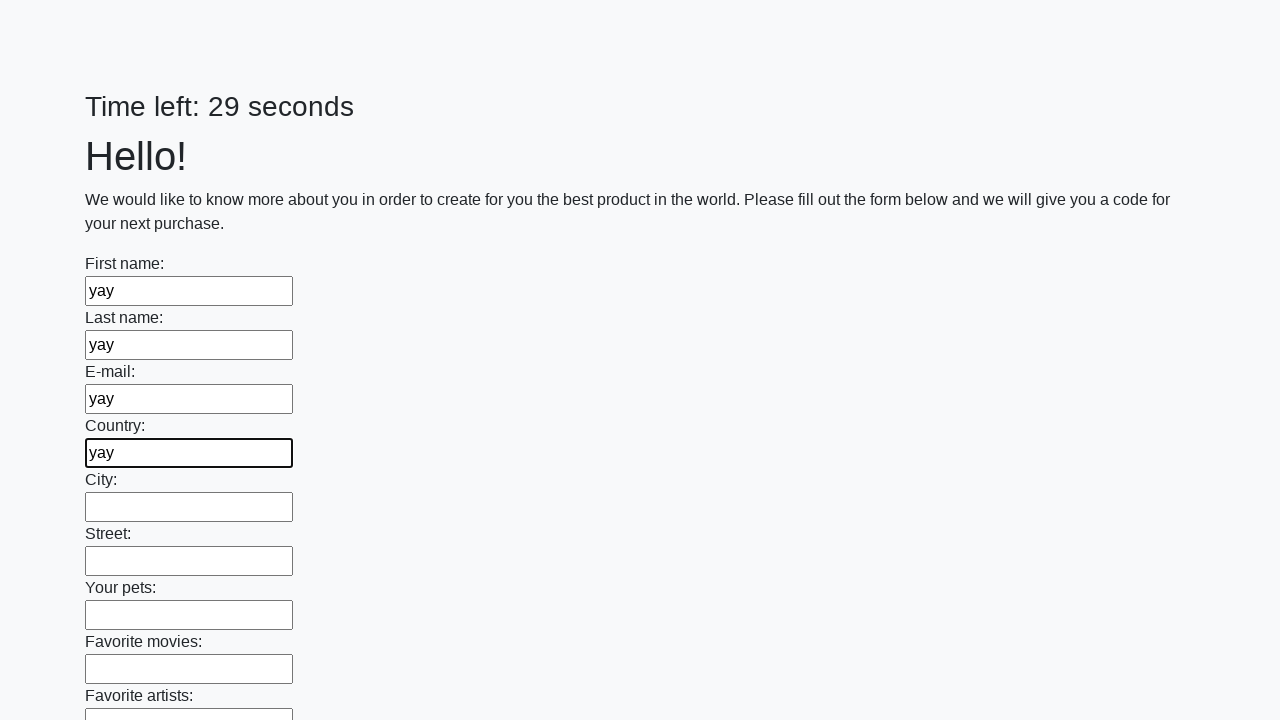

Filled an input field with 'yay' on xpath=//input >> nth=4
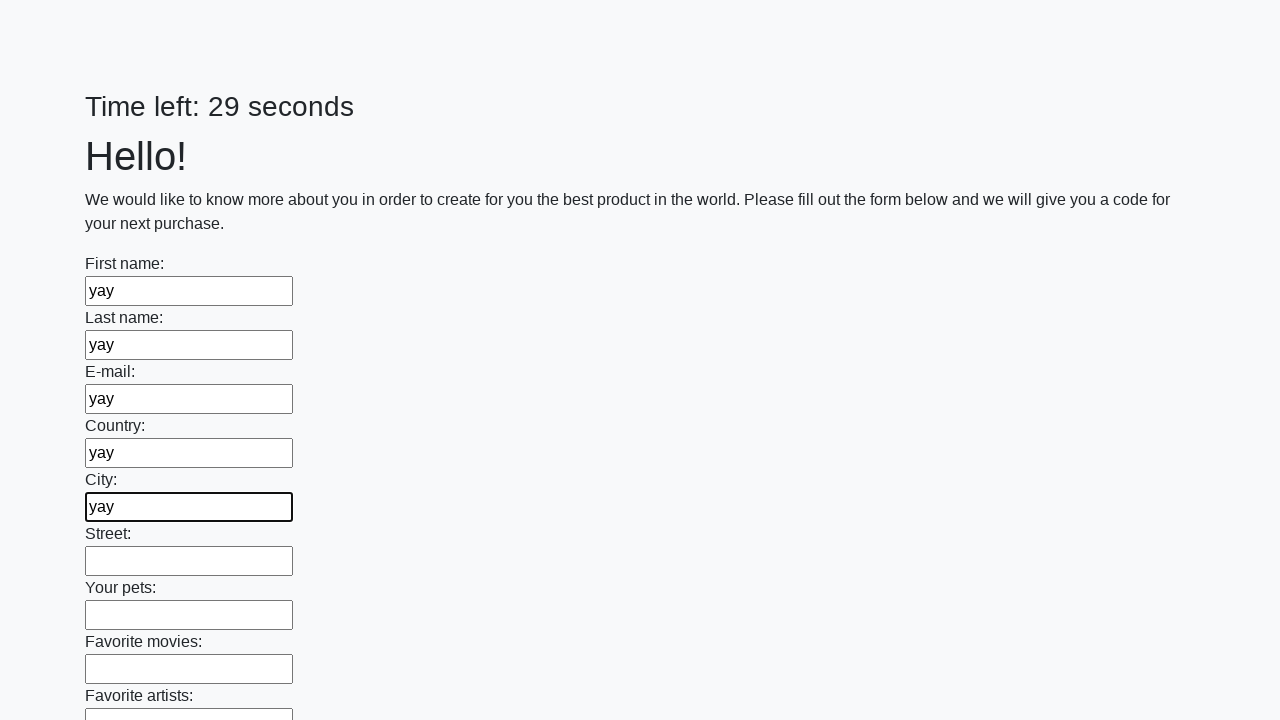

Filled an input field with 'yay' on xpath=//input >> nth=5
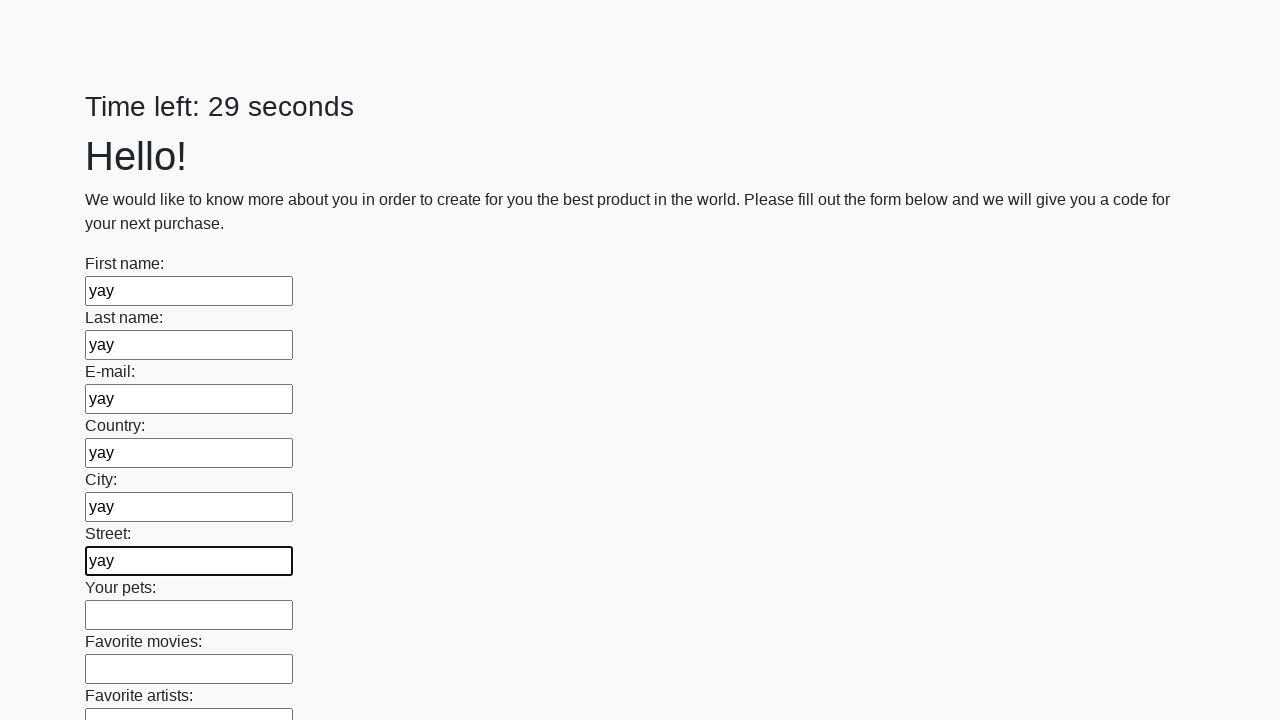

Filled an input field with 'yay' on xpath=//input >> nth=6
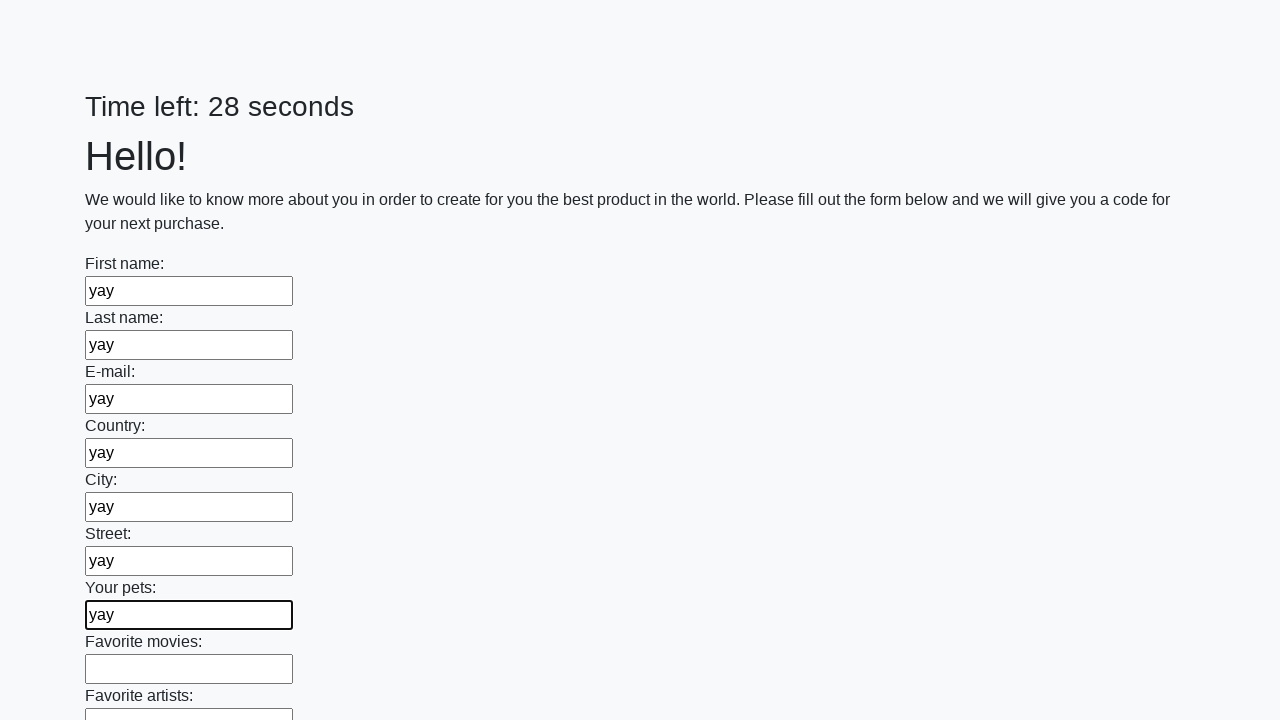

Filled an input field with 'yay' on xpath=//input >> nth=7
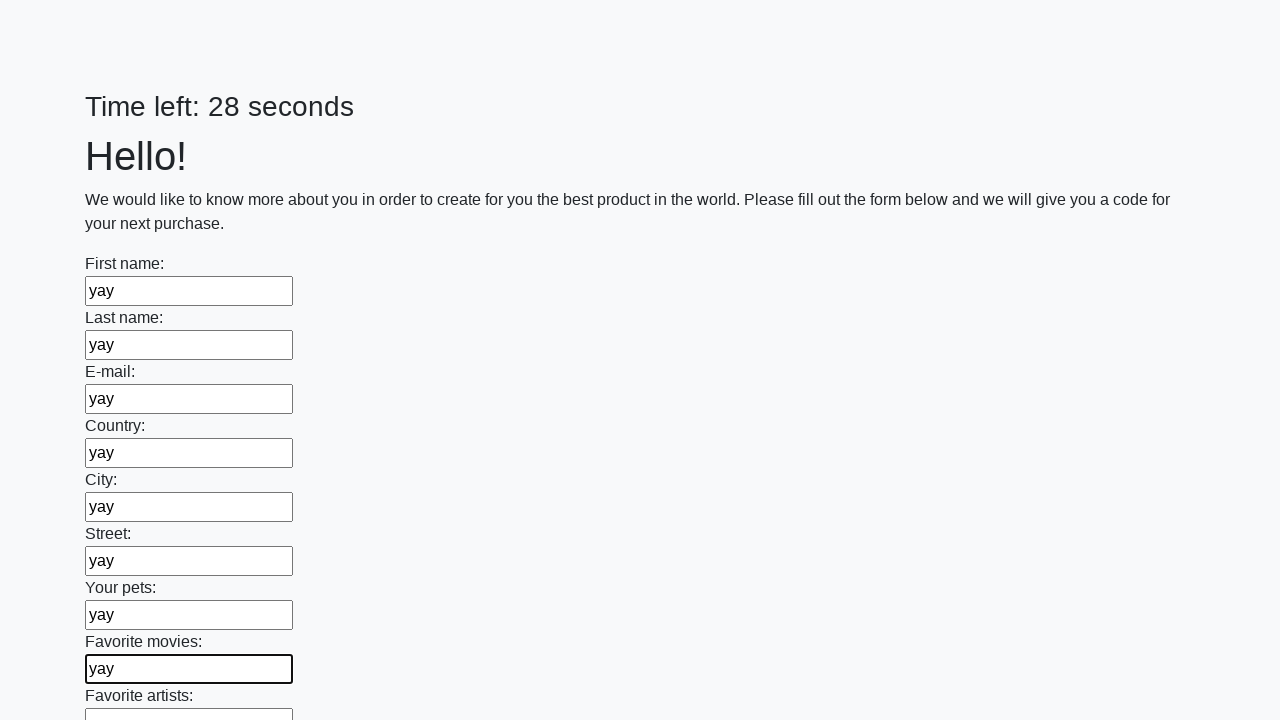

Filled an input field with 'yay' on xpath=//input >> nth=8
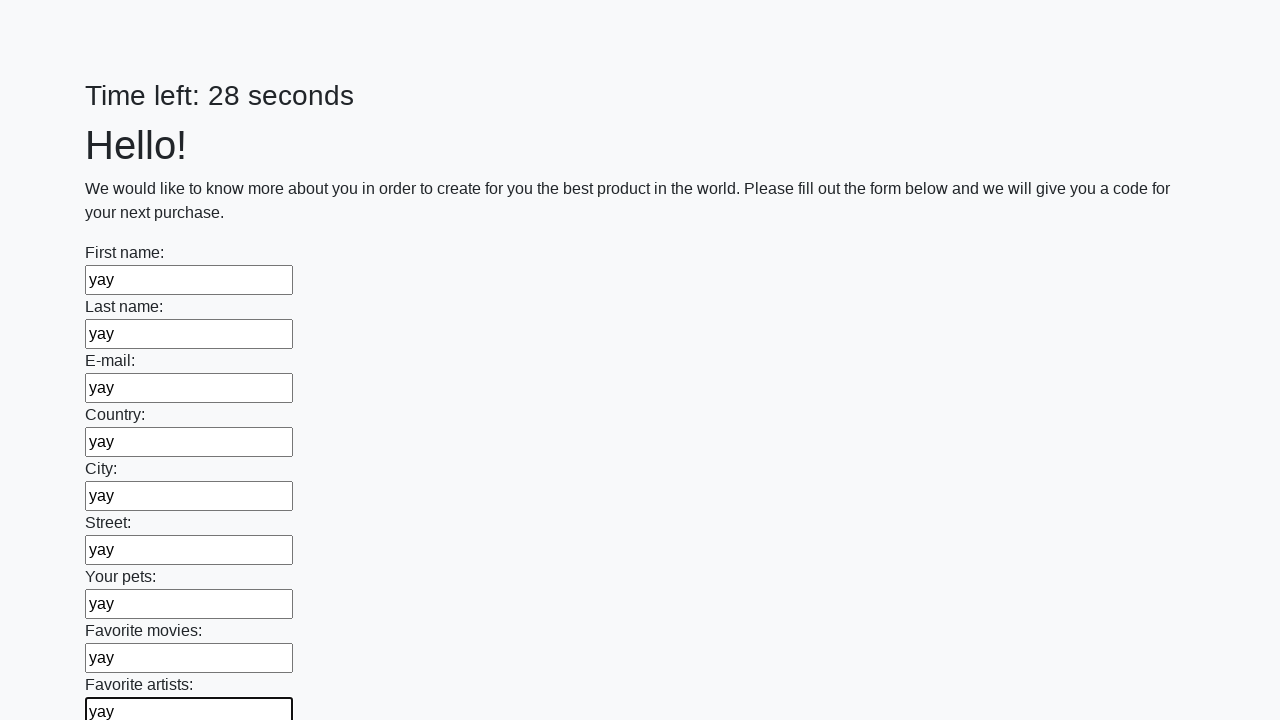

Filled an input field with 'yay' on xpath=//input >> nth=9
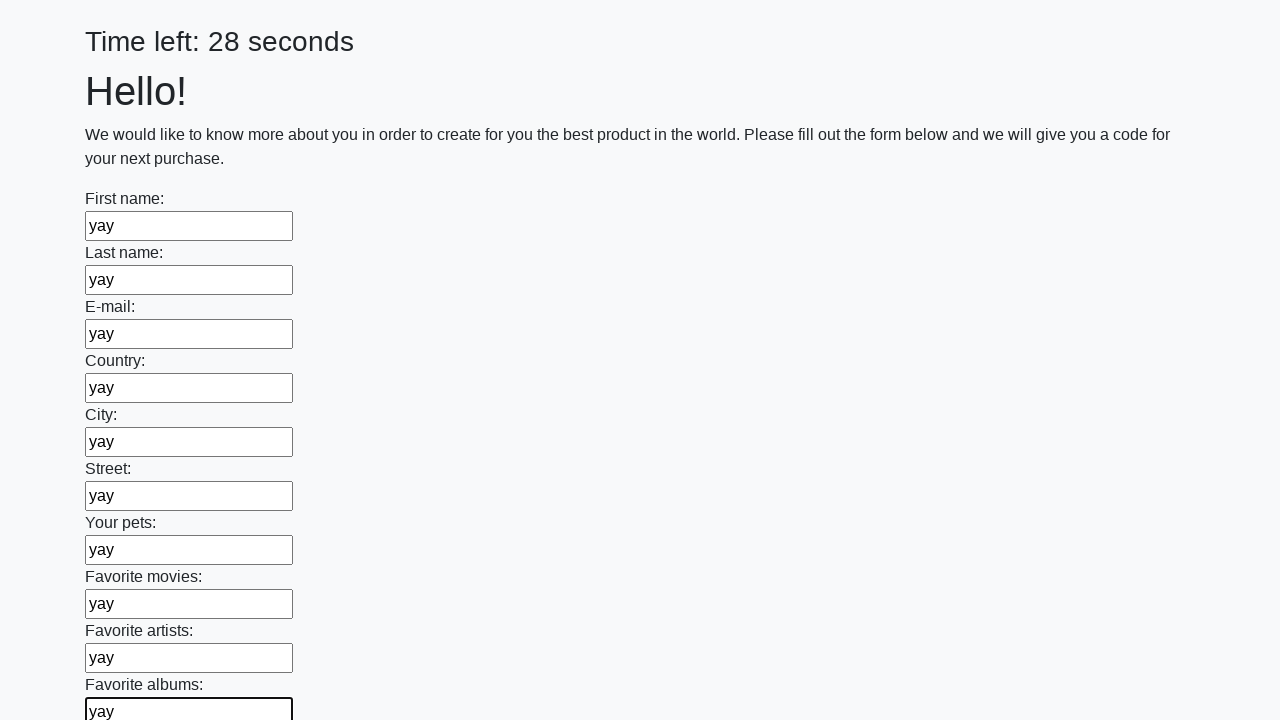

Filled an input field with 'yay' on xpath=//input >> nth=10
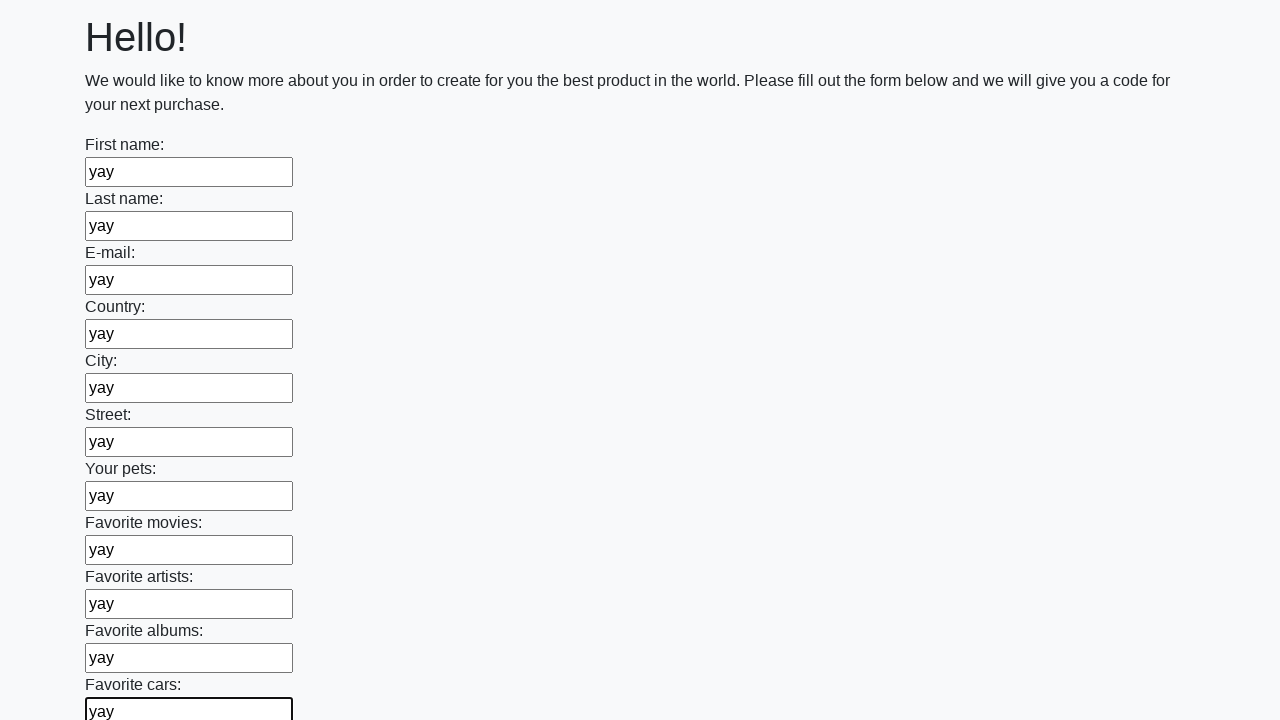

Filled an input field with 'yay' on xpath=//input >> nth=11
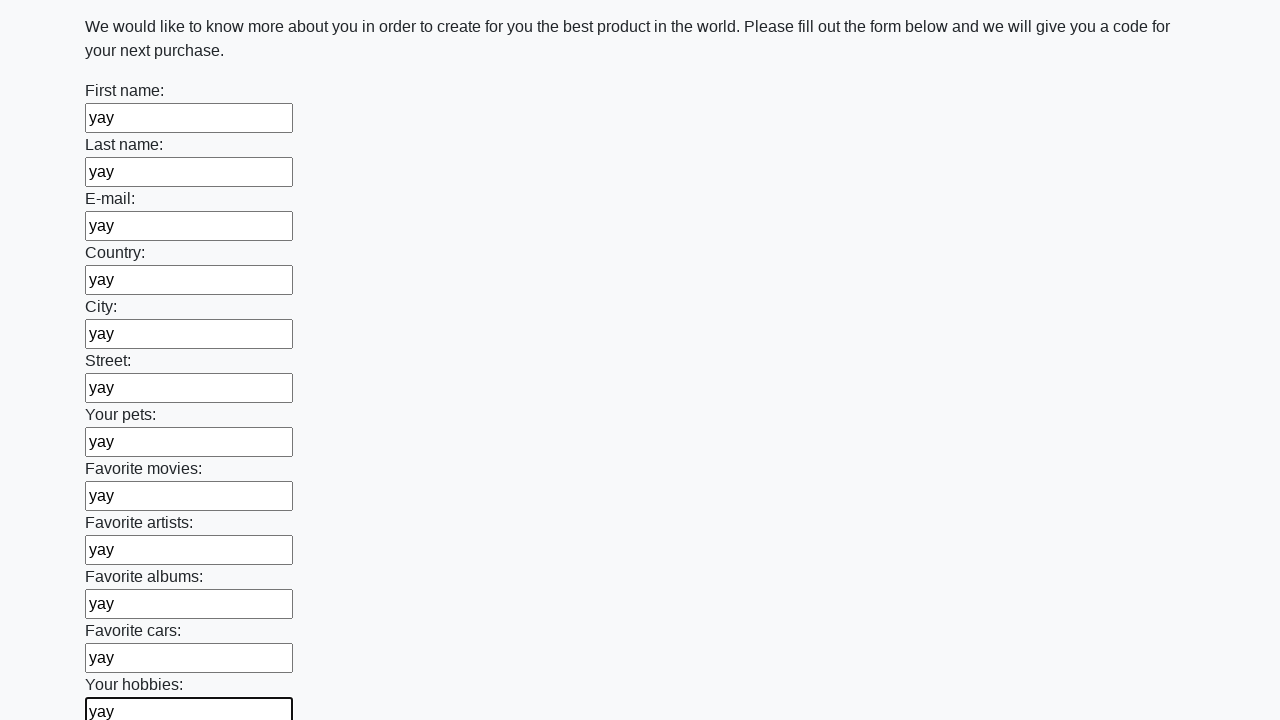

Filled an input field with 'yay' on xpath=//input >> nth=12
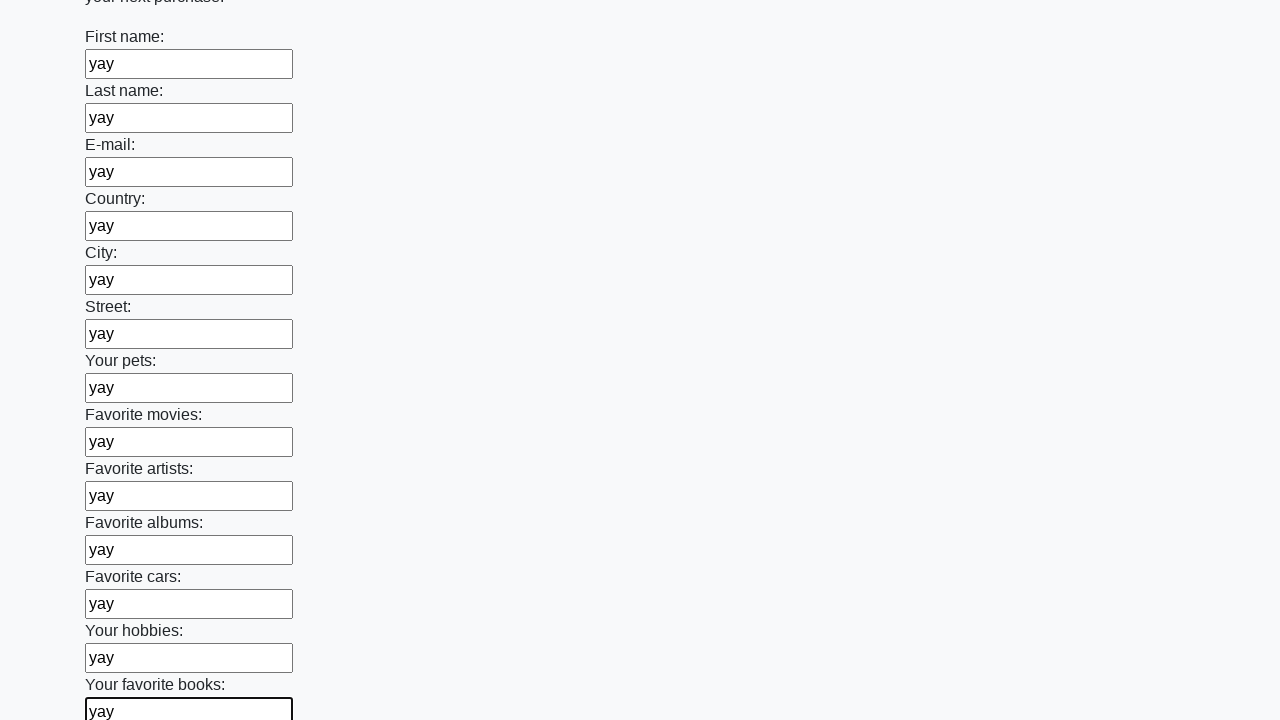

Filled an input field with 'yay' on xpath=//input >> nth=13
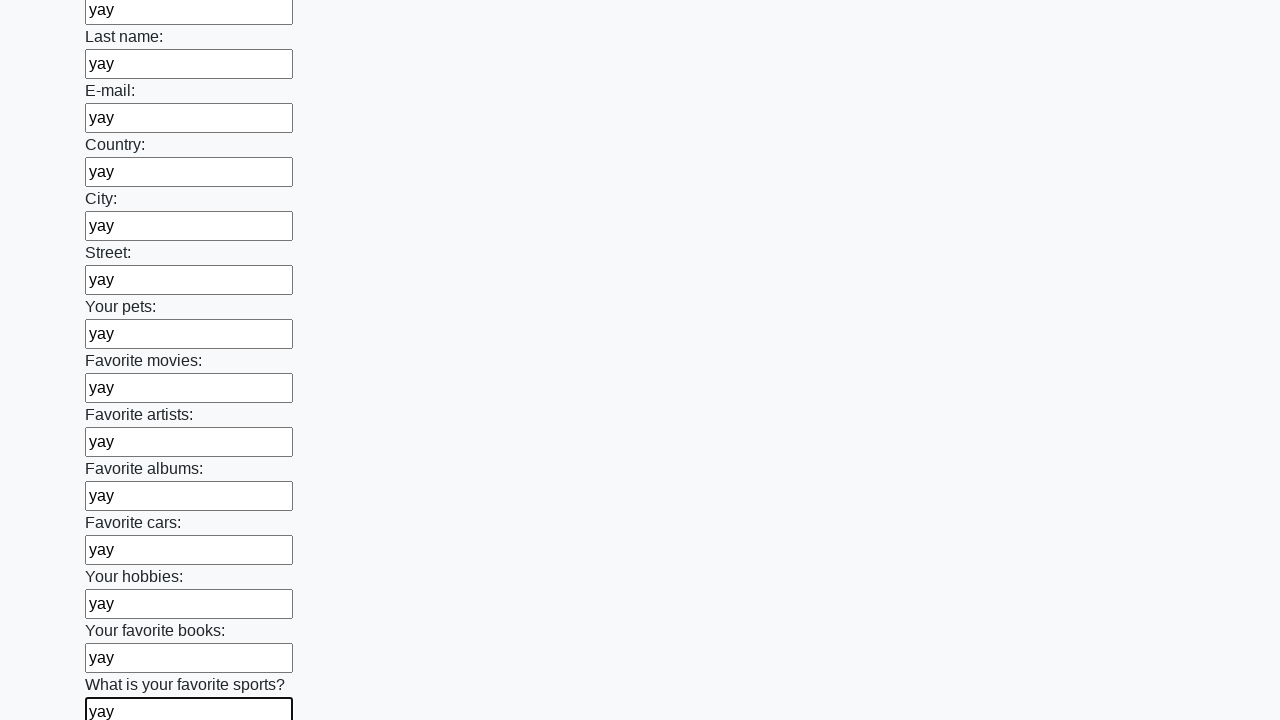

Filled an input field with 'yay' on xpath=//input >> nth=14
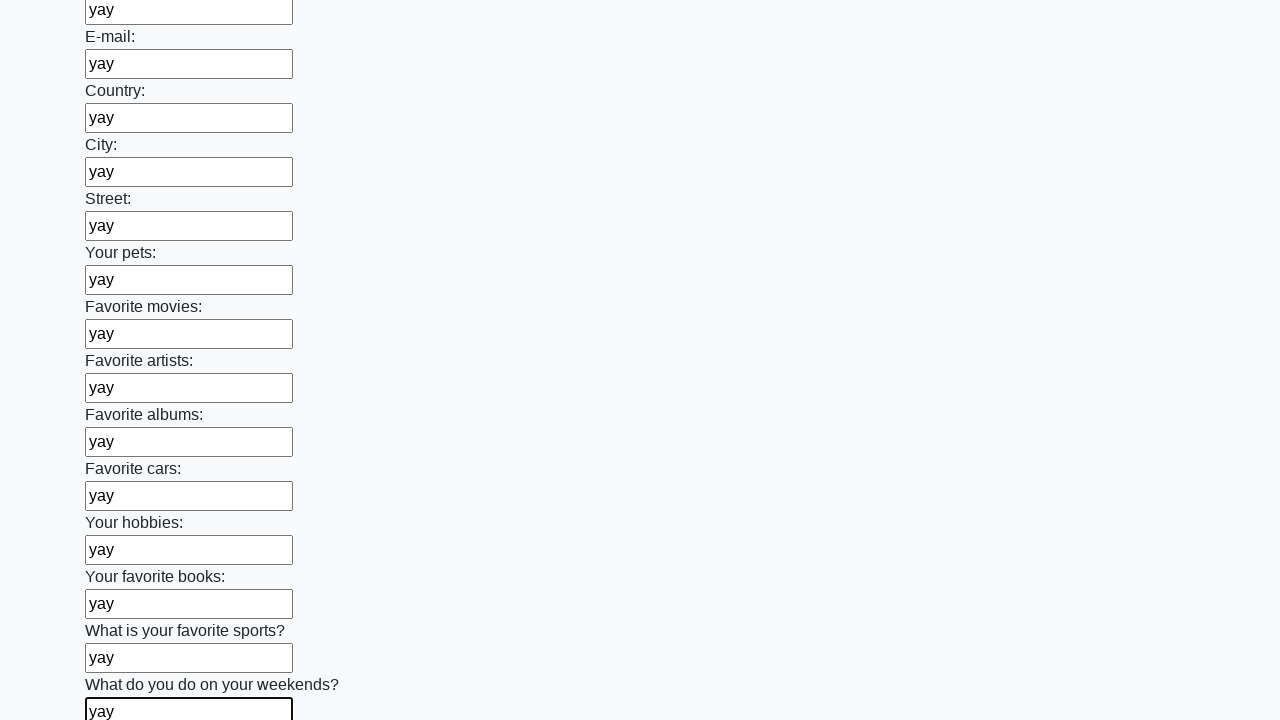

Filled an input field with 'yay' on xpath=//input >> nth=15
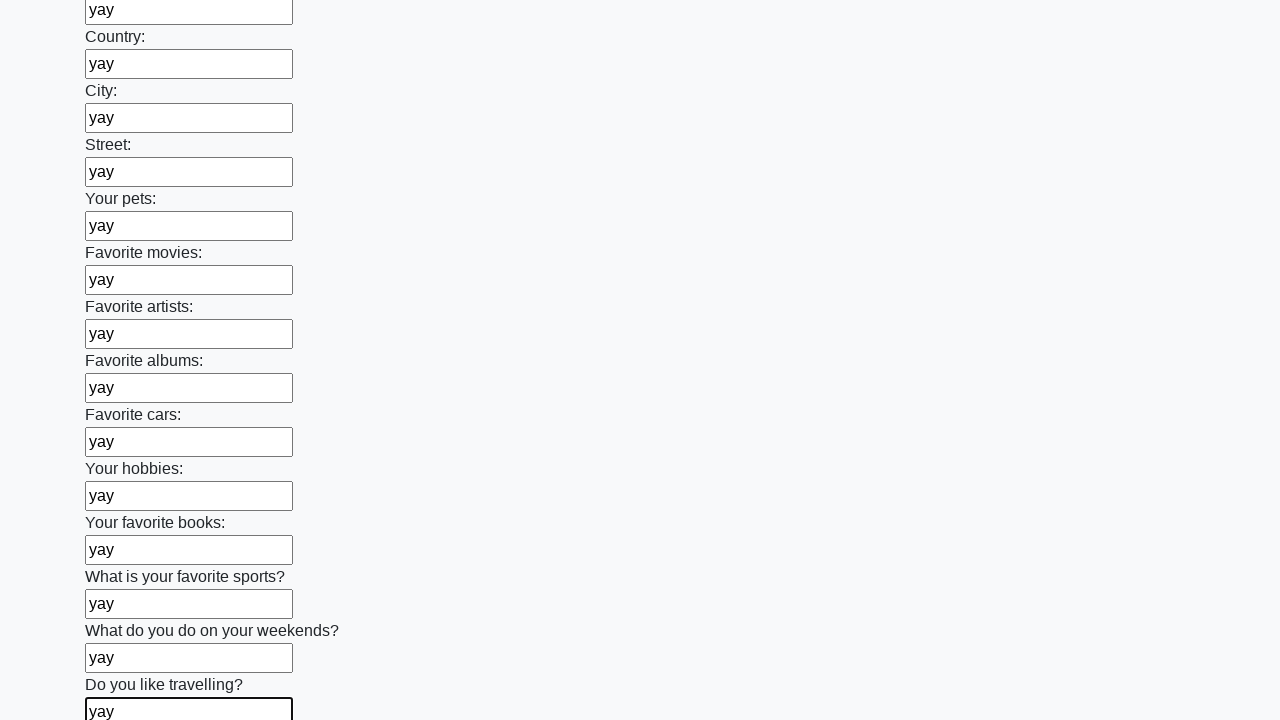

Filled an input field with 'yay' on xpath=//input >> nth=16
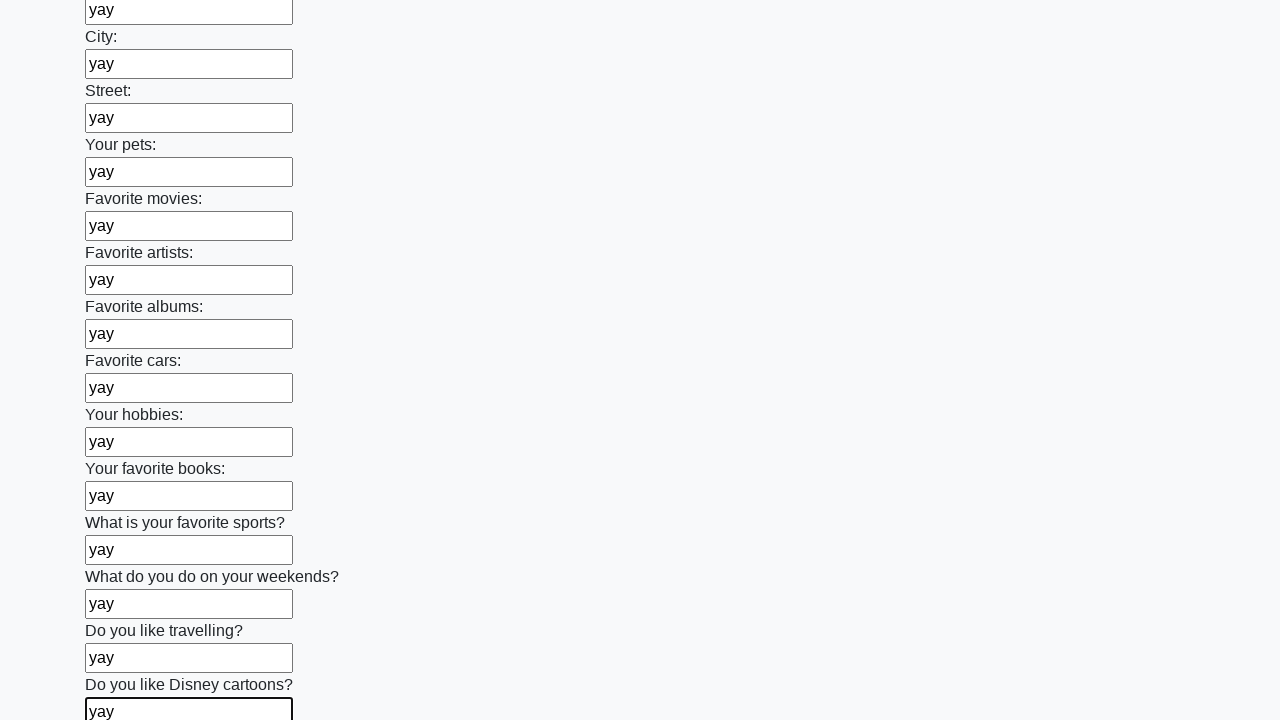

Filled an input field with 'yay' on xpath=//input >> nth=17
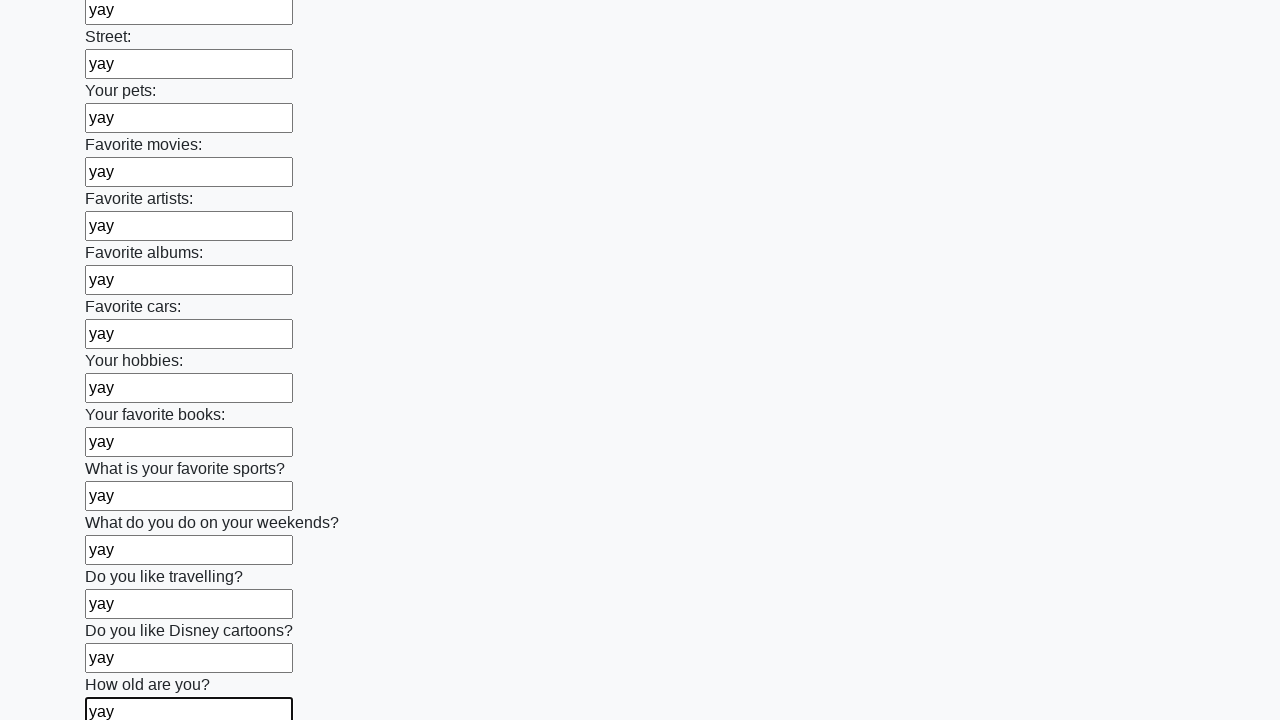

Filled an input field with 'yay' on xpath=//input >> nth=18
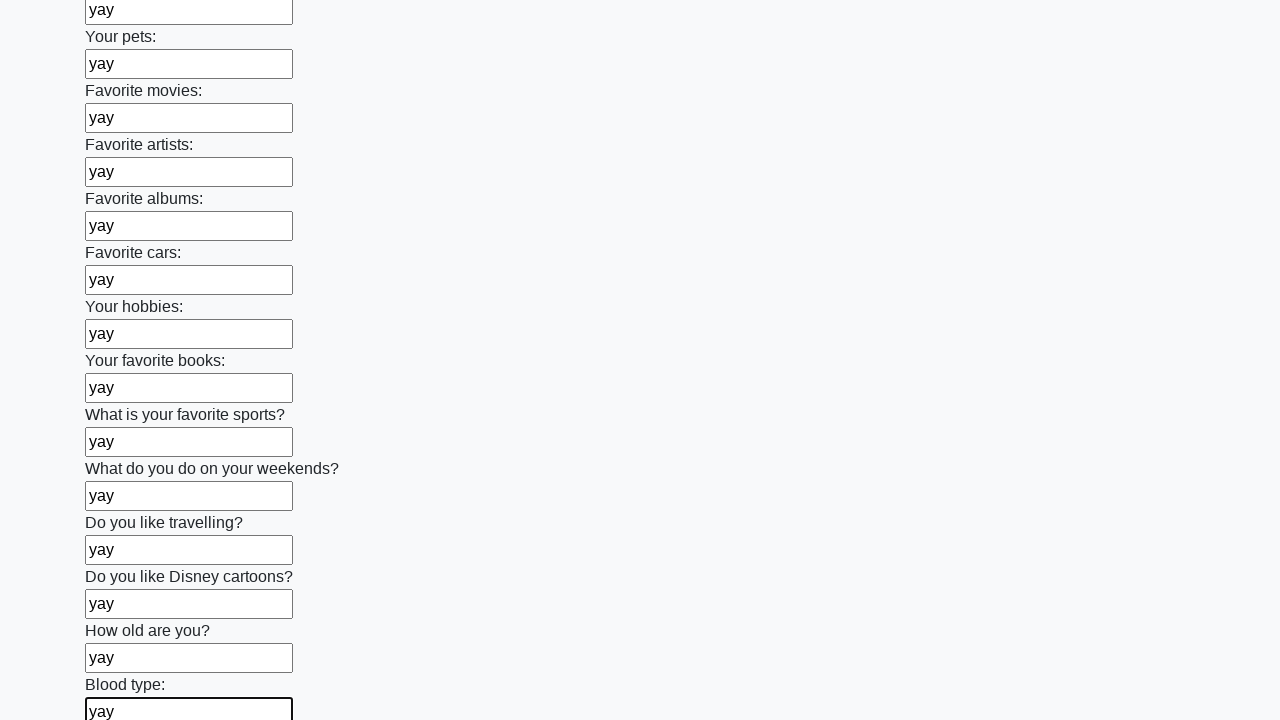

Filled an input field with 'yay' on xpath=//input >> nth=19
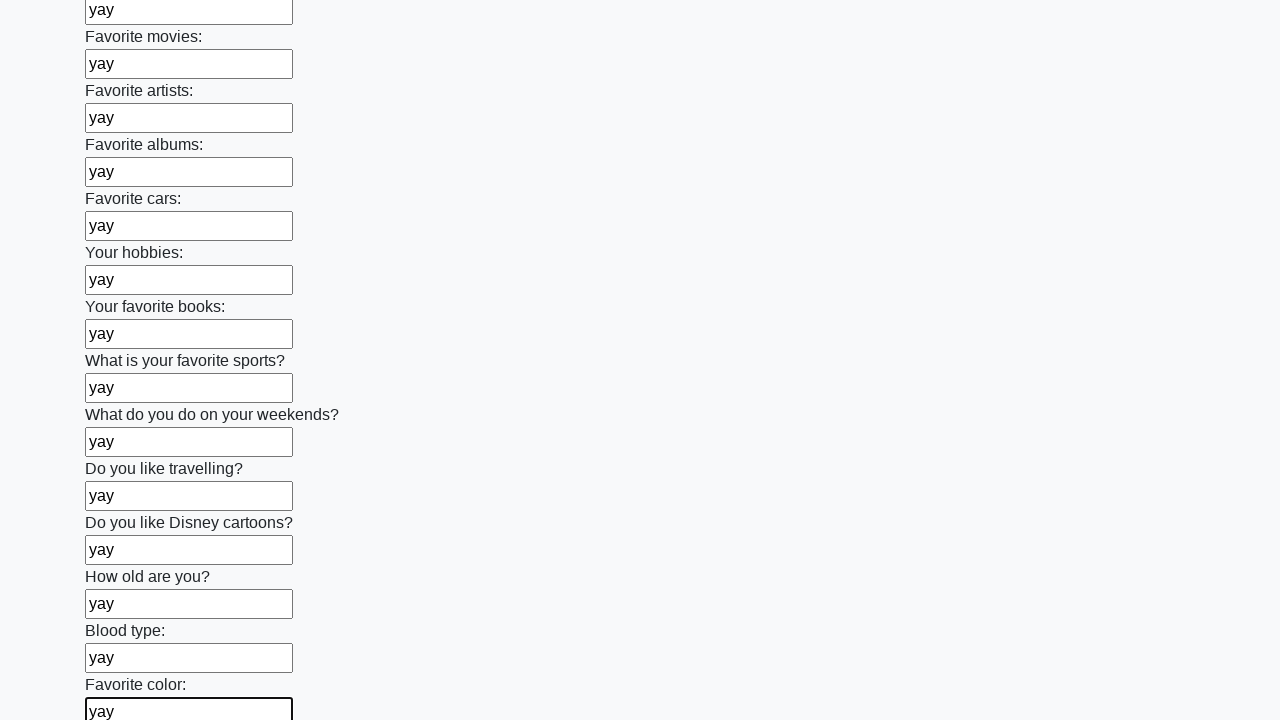

Filled an input field with 'yay' on xpath=//input >> nth=20
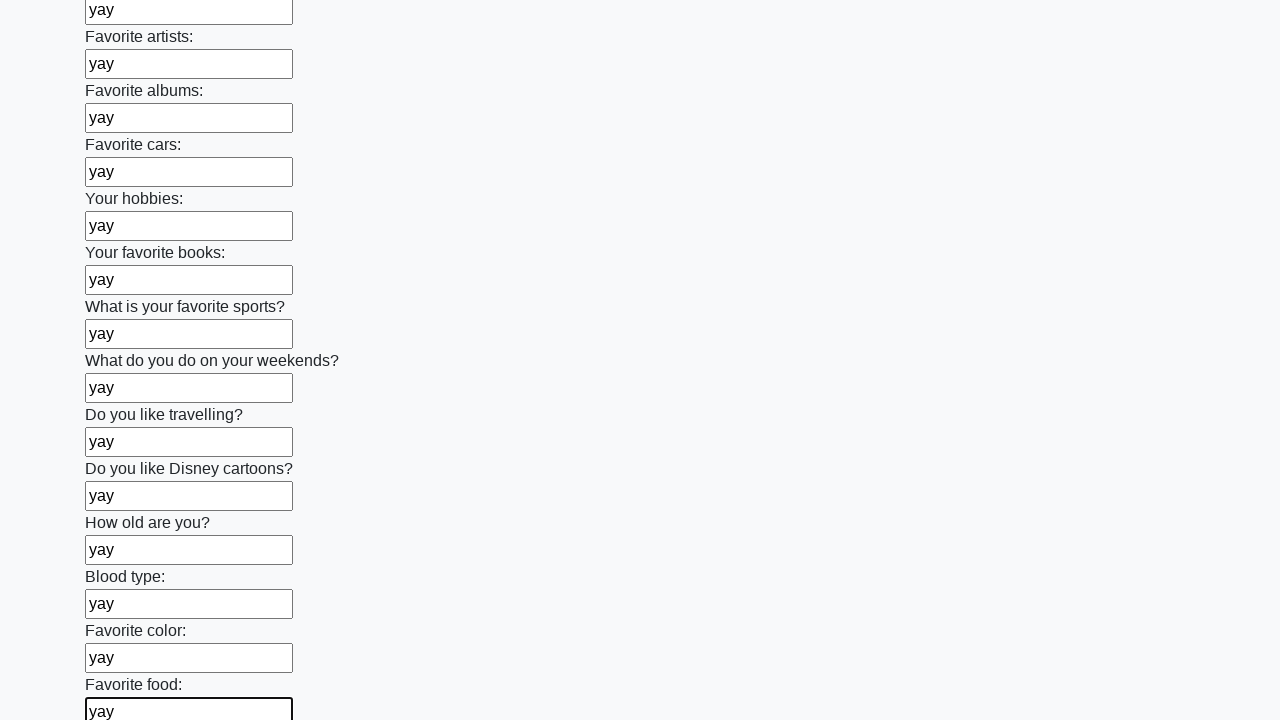

Filled an input field with 'yay' on xpath=//input >> nth=21
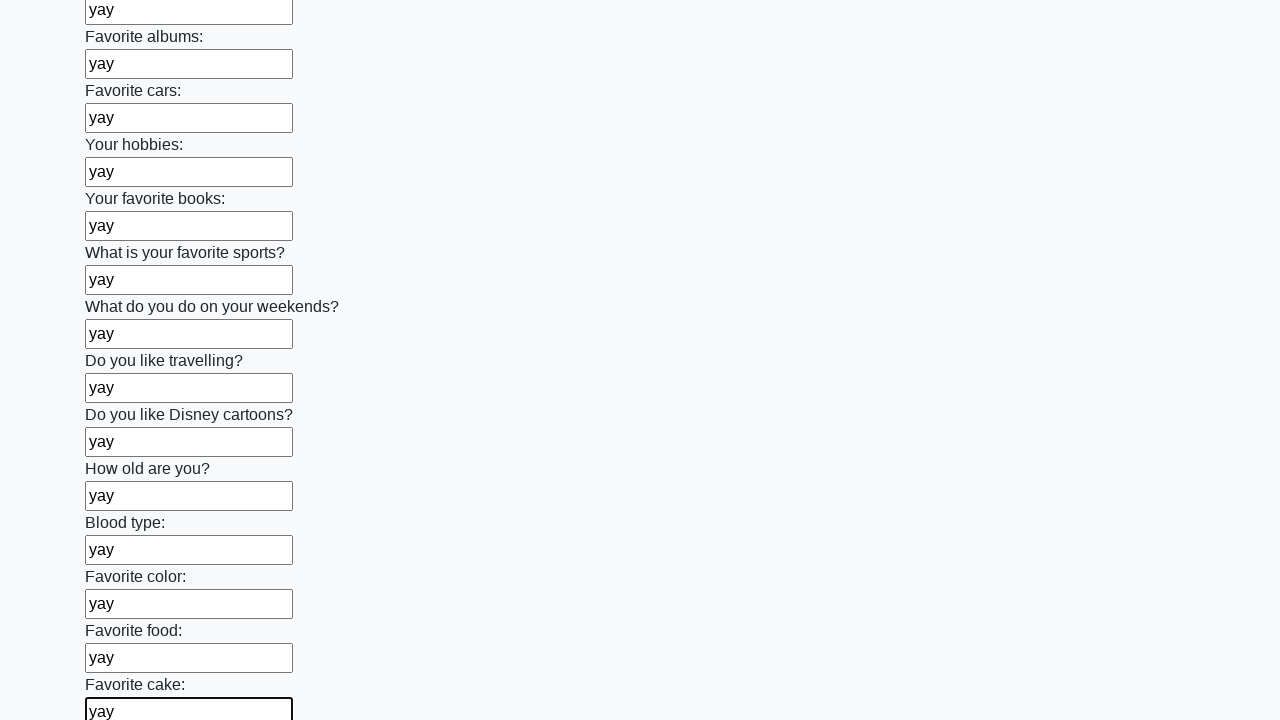

Filled an input field with 'yay' on xpath=//input >> nth=22
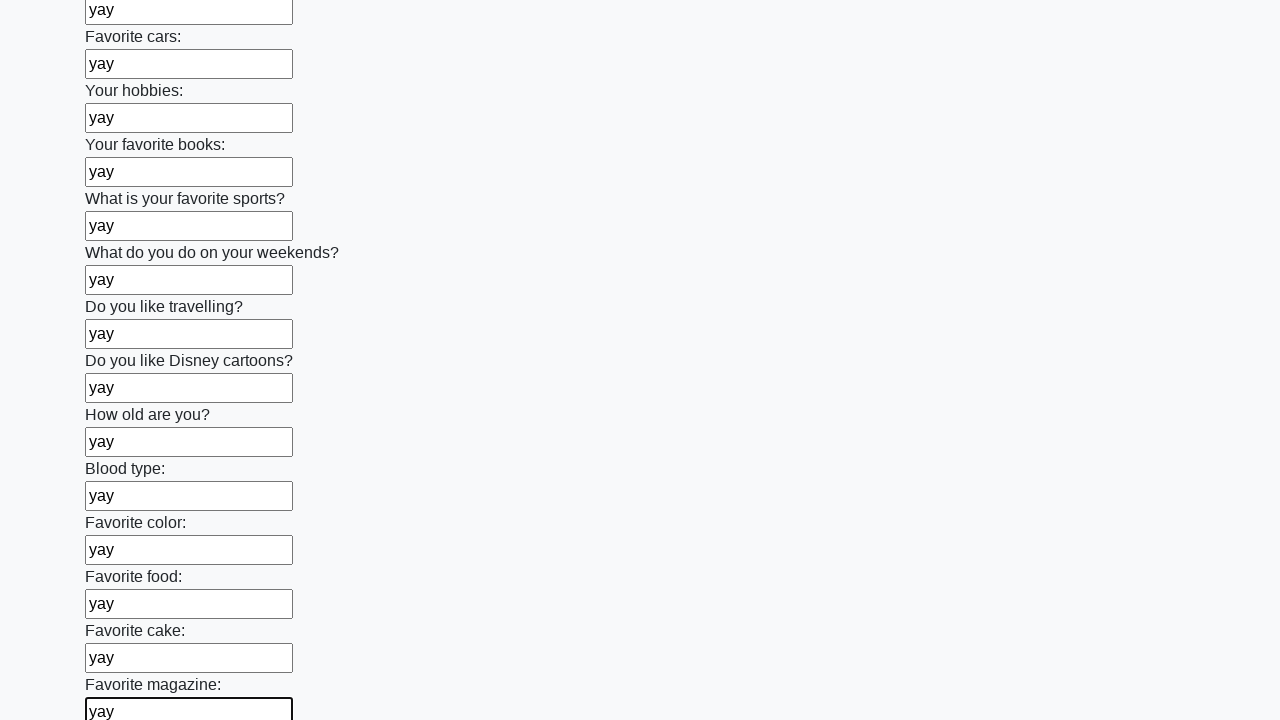

Filled an input field with 'yay' on xpath=//input >> nth=23
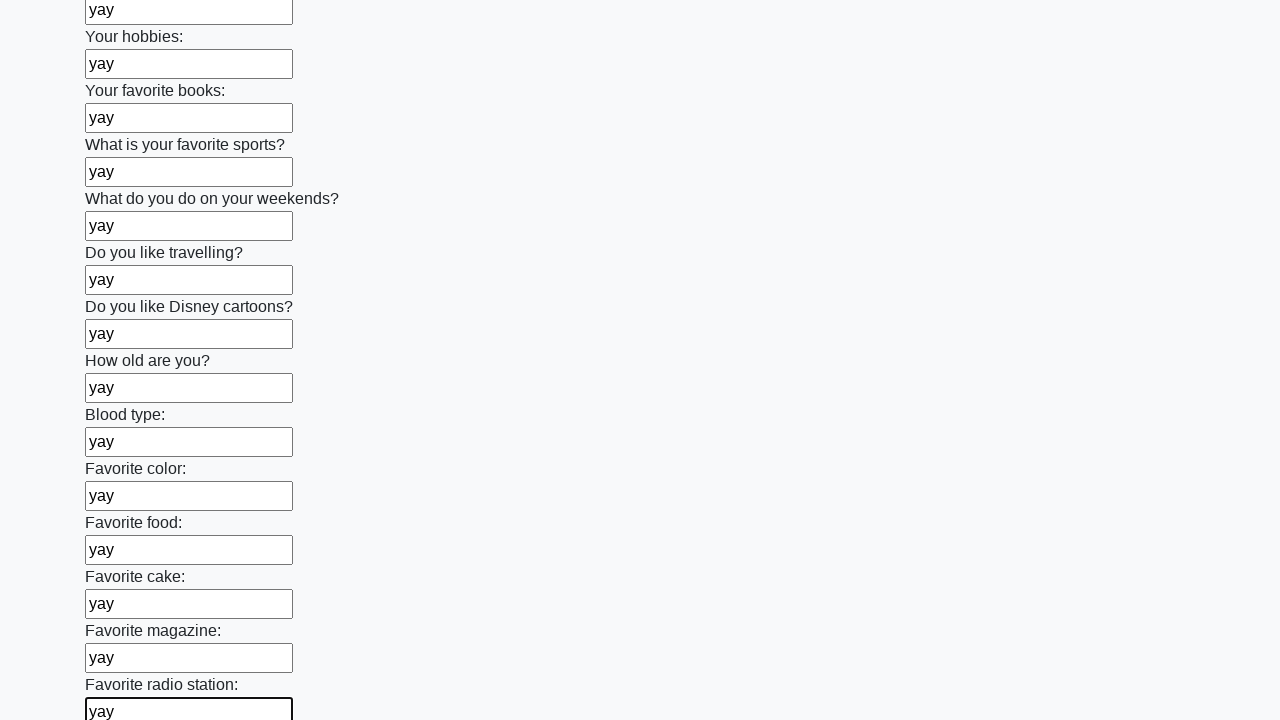

Filled an input field with 'yay' on xpath=//input >> nth=24
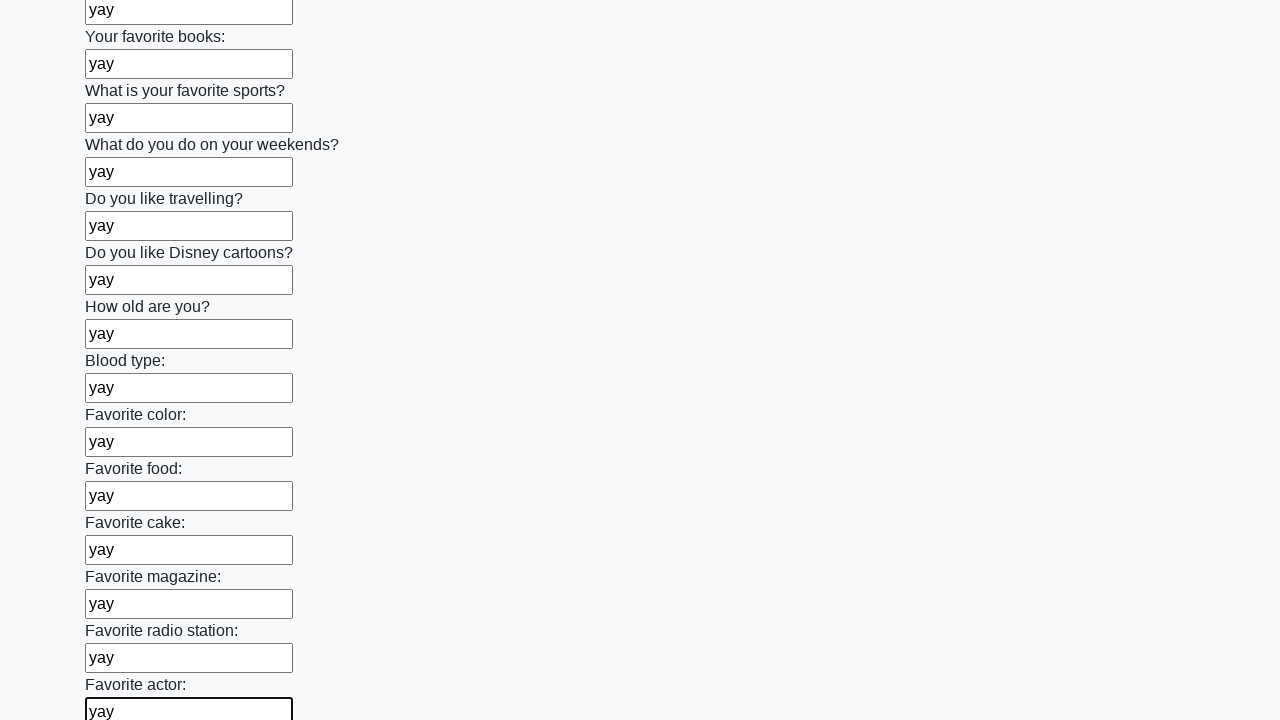

Filled an input field with 'yay' on xpath=//input >> nth=25
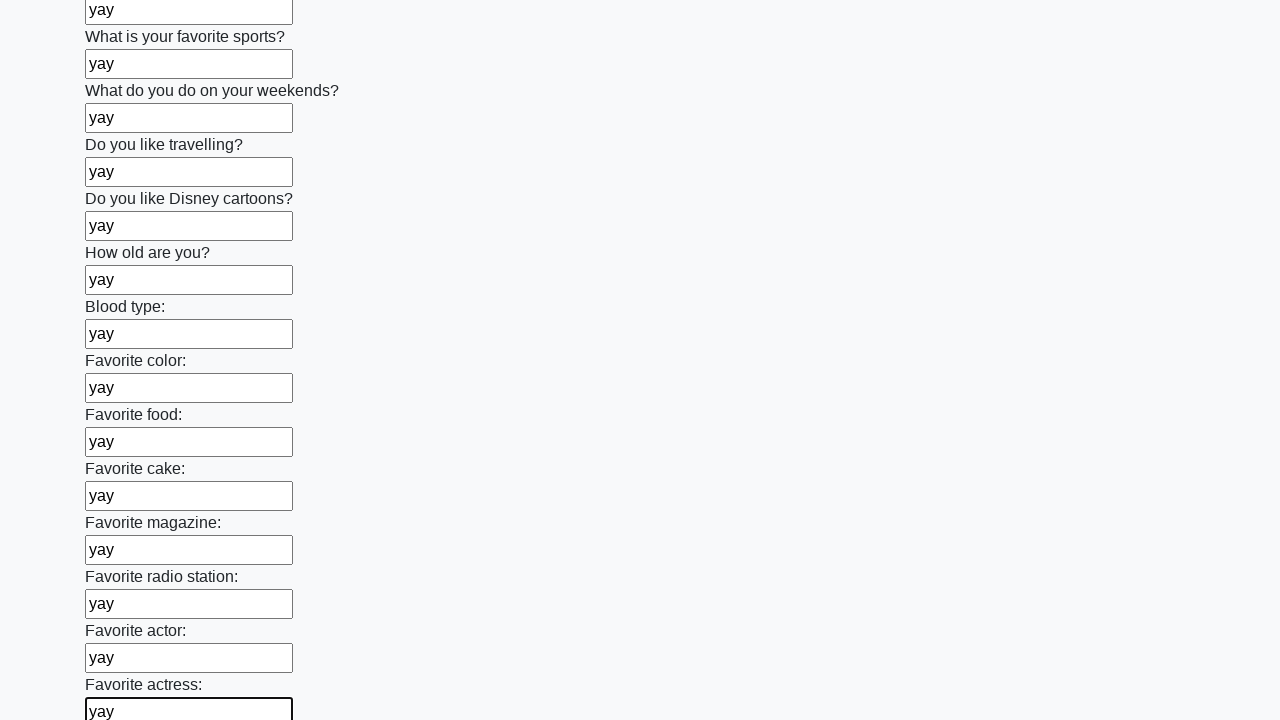

Filled an input field with 'yay' on xpath=//input >> nth=26
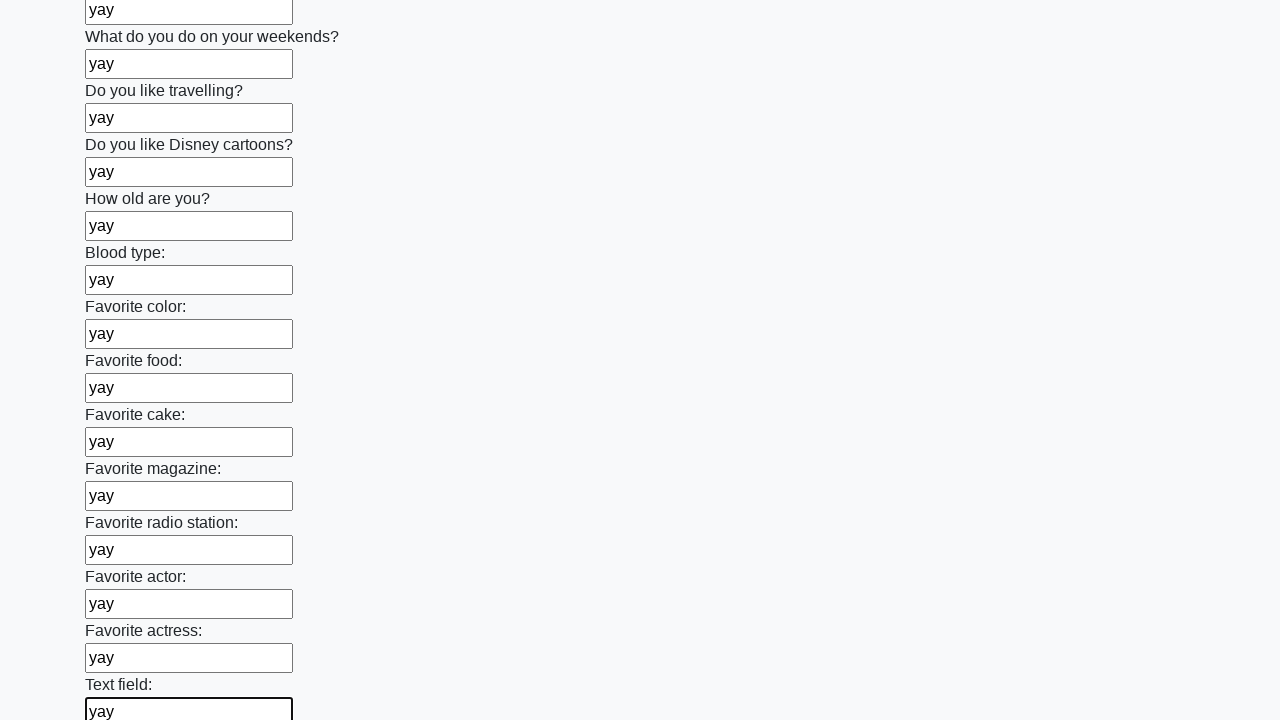

Filled an input field with 'yay' on xpath=//input >> nth=27
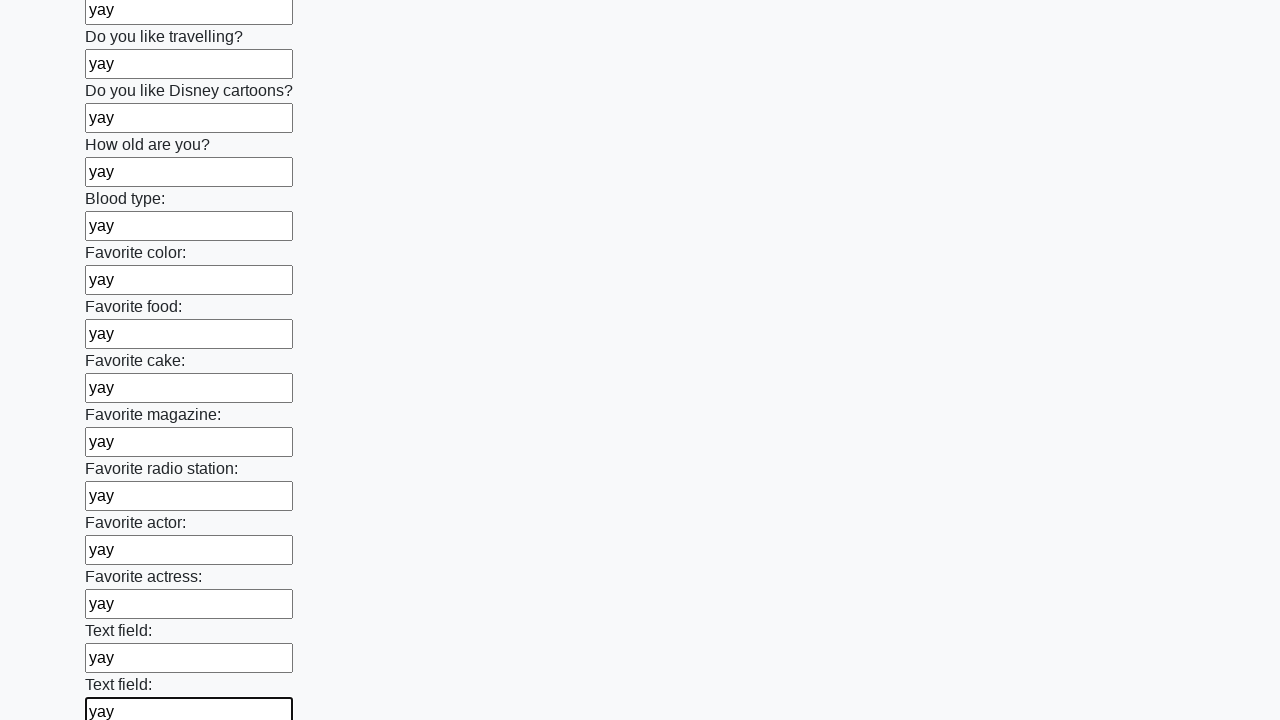

Filled an input field with 'yay' on xpath=//input >> nth=28
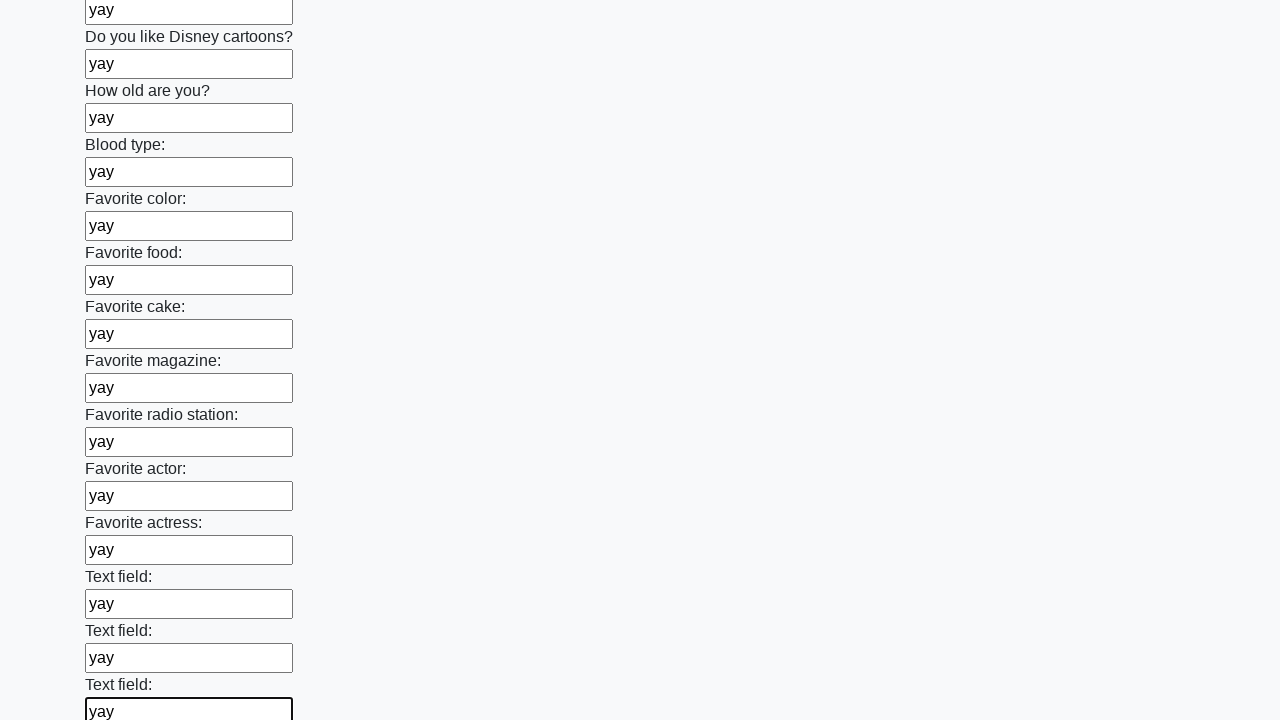

Filled an input field with 'yay' on xpath=//input >> nth=29
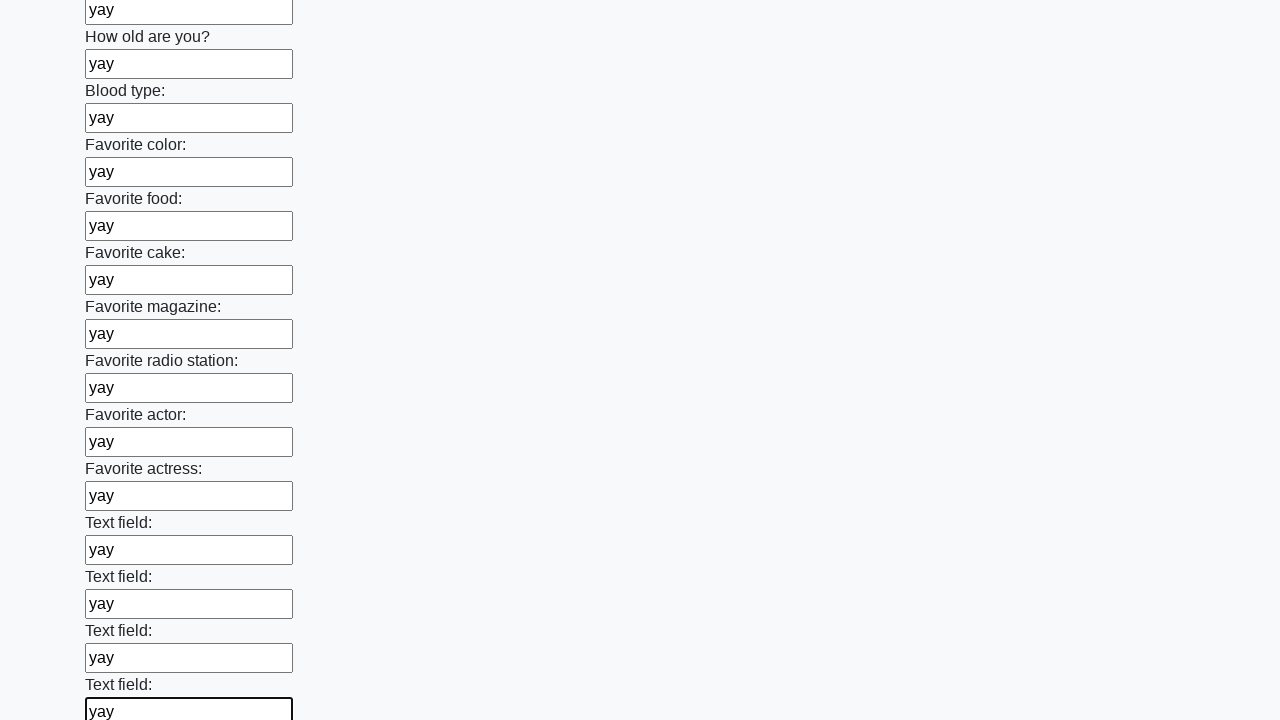

Filled an input field with 'yay' on xpath=//input >> nth=30
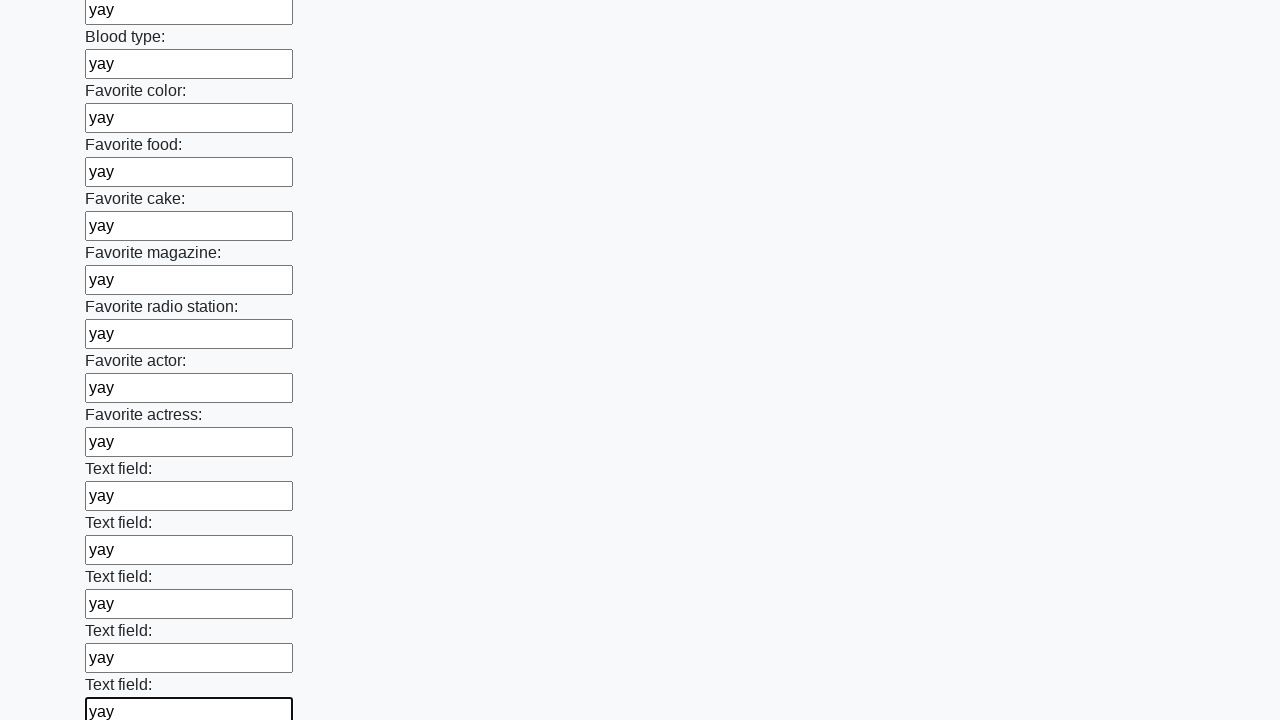

Filled an input field with 'yay' on xpath=//input >> nth=31
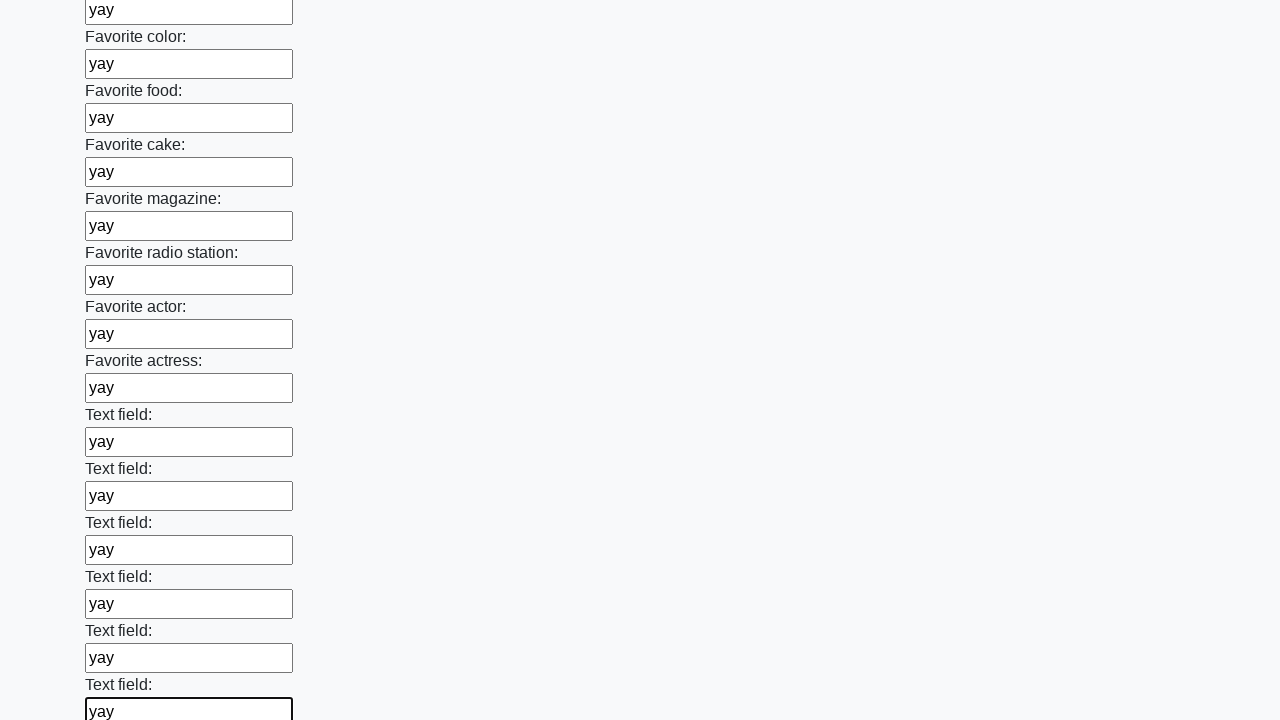

Filled an input field with 'yay' on xpath=//input >> nth=32
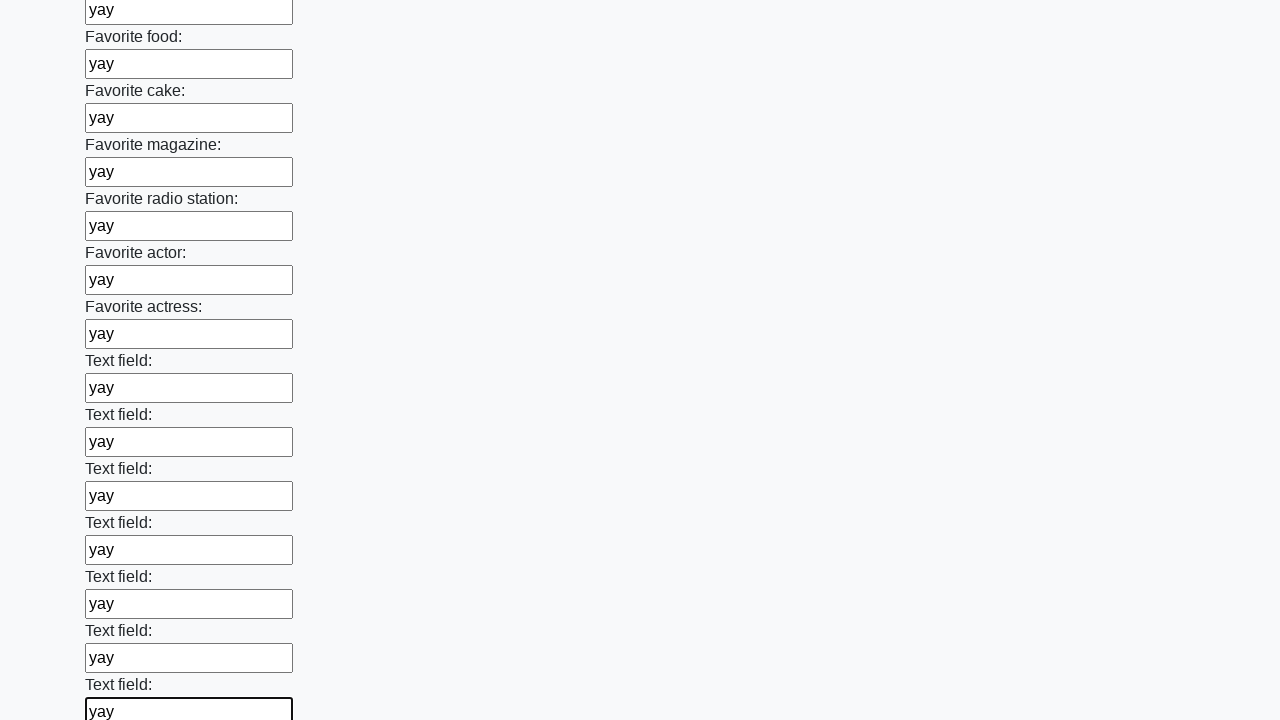

Filled an input field with 'yay' on xpath=//input >> nth=33
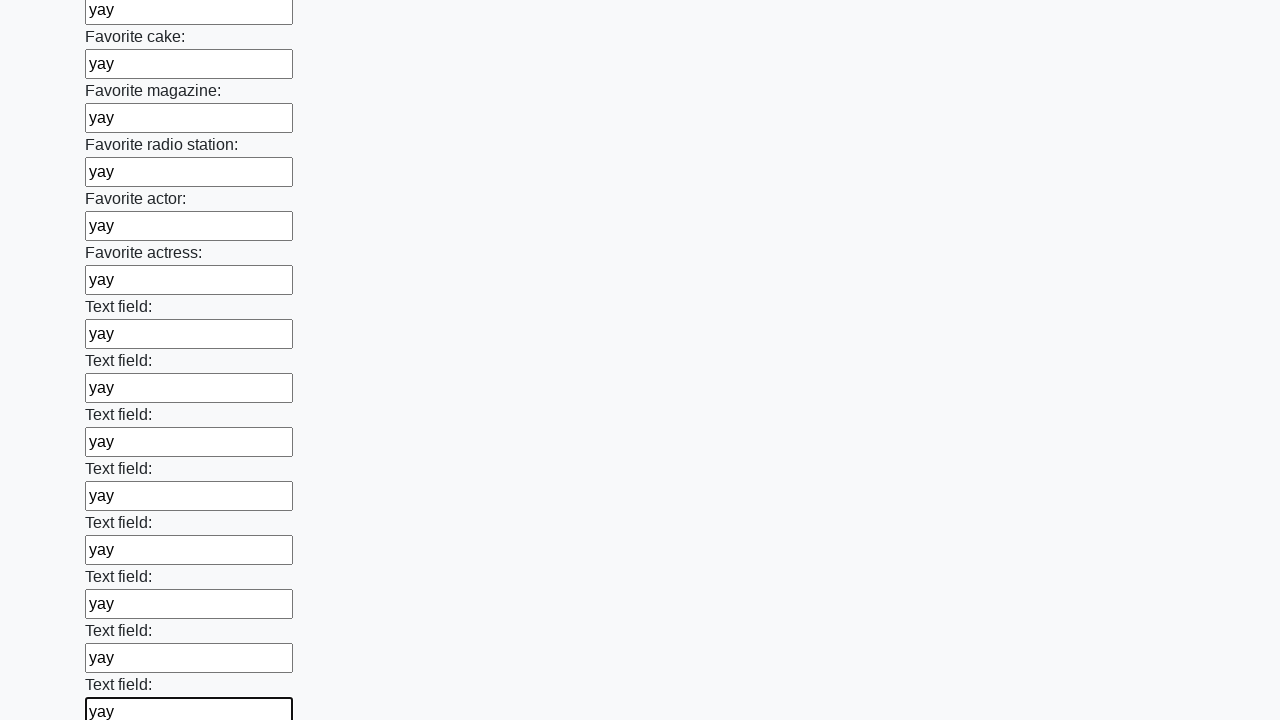

Filled an input field with 'yay' on xpath=//input >> nth=34
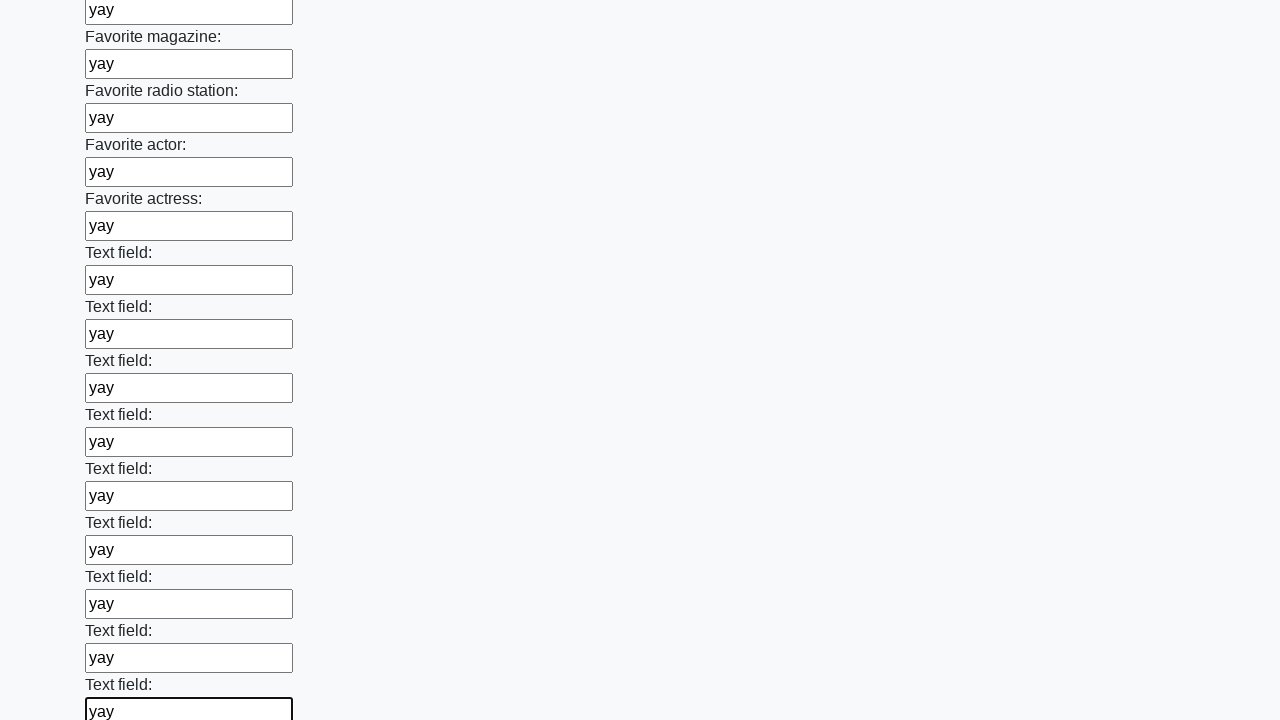

Filled an input field with 'yay' on xpath=//input >> nth=35
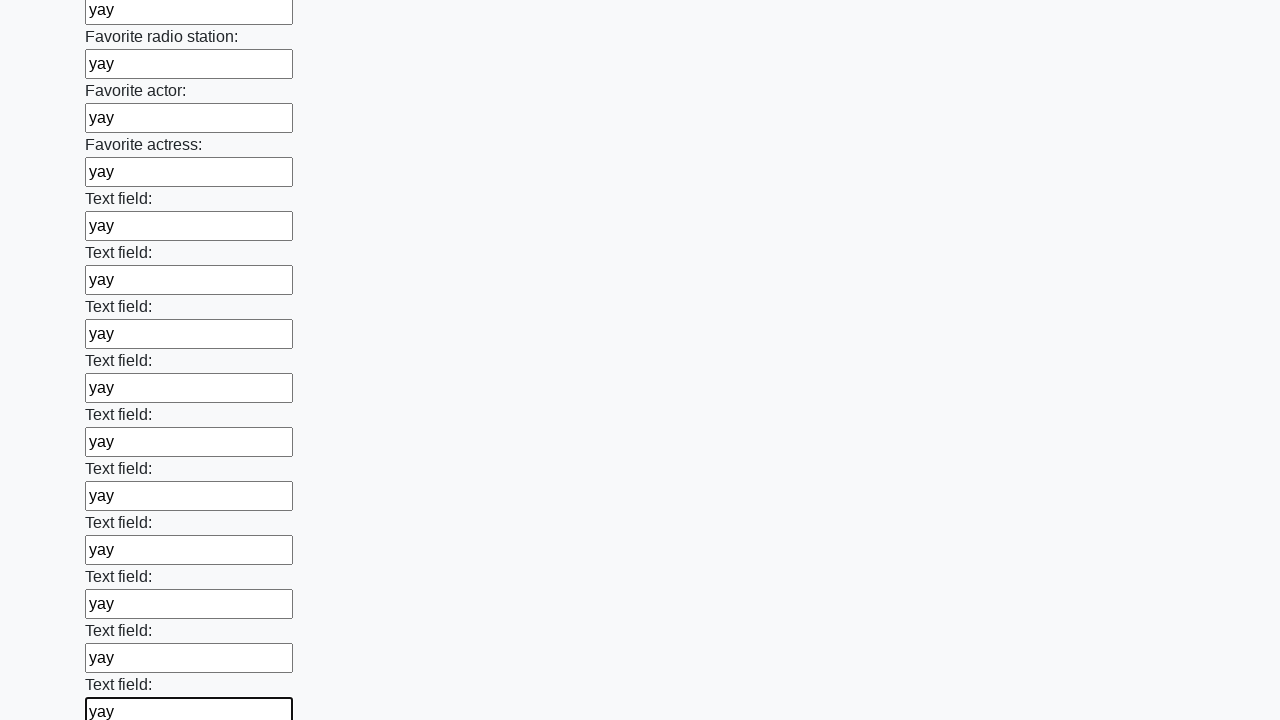

Filled an input field with 'yay' on xpath=//input >> nth=36
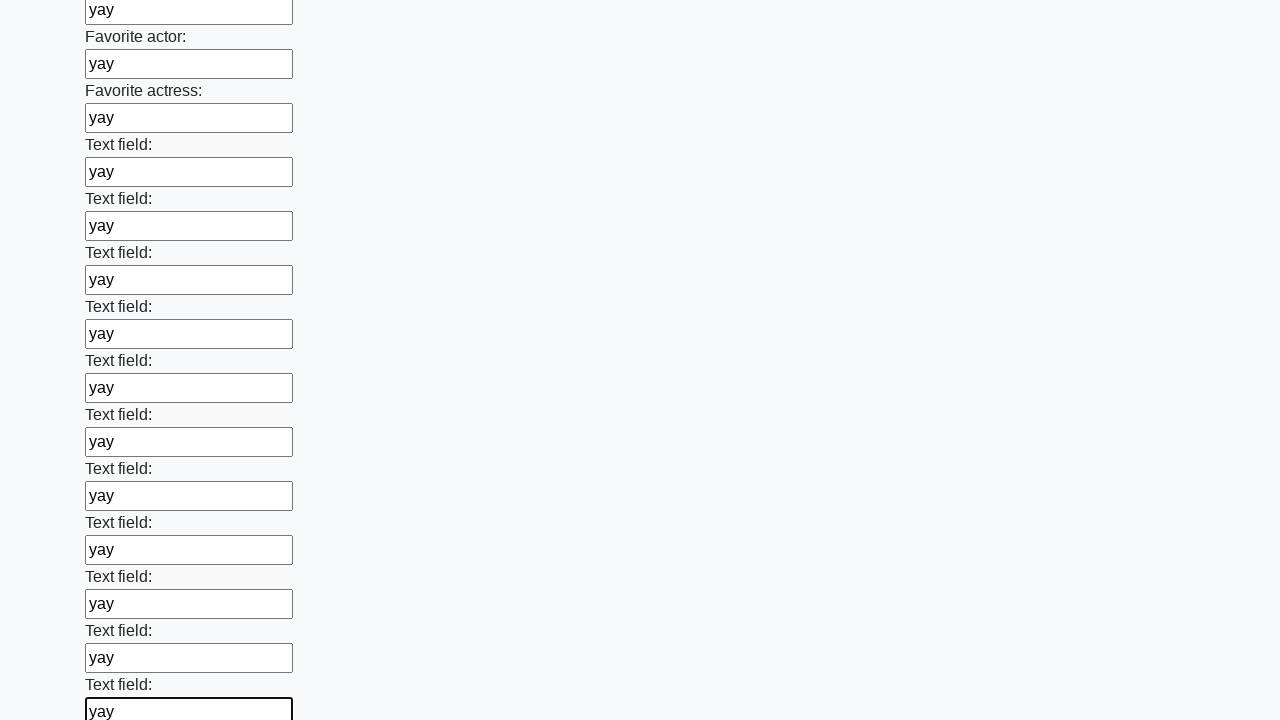

Filled an input field with 'yay' on xpath=//input >> nth=37
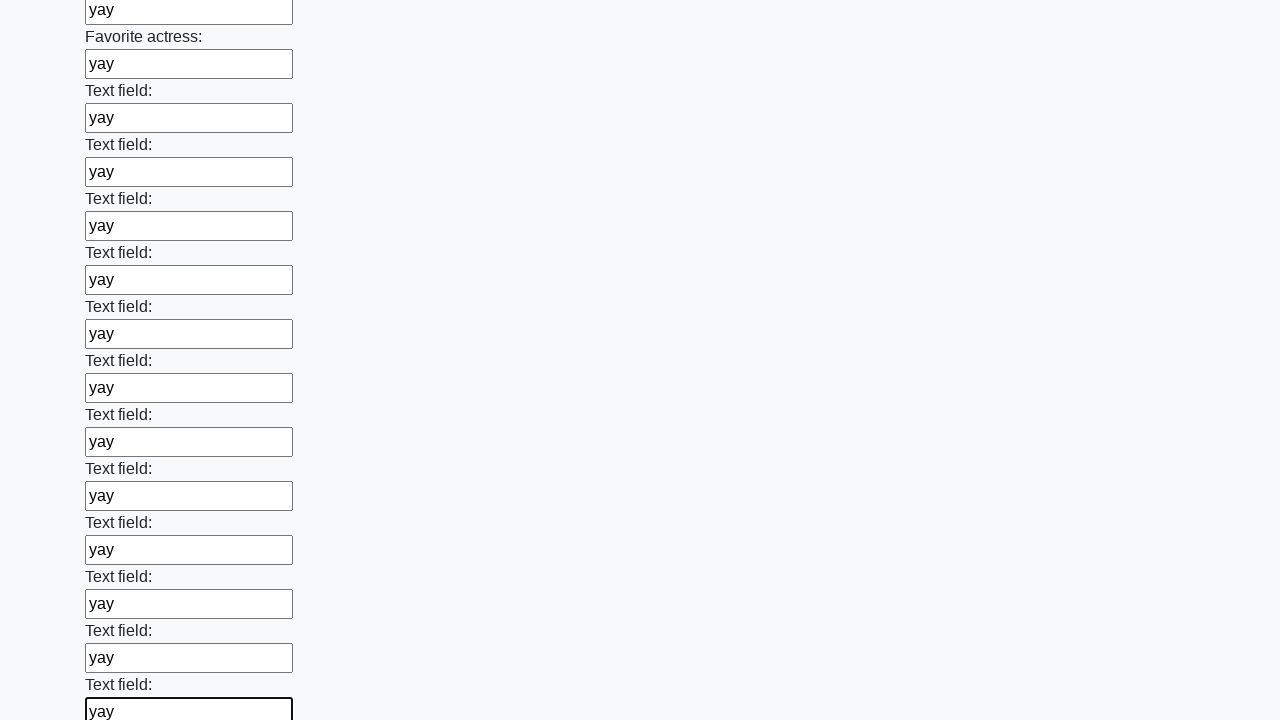

Filled an input field with 'yay' on xpath=//input >> nth=38
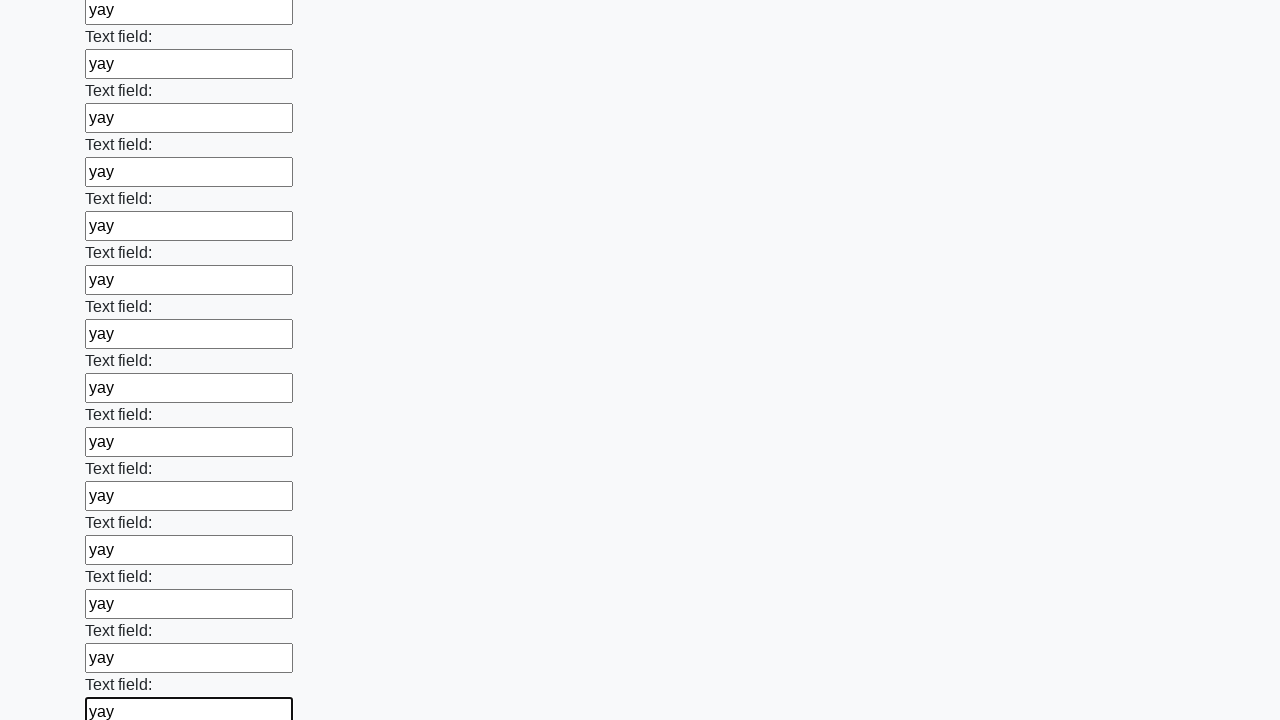

Filled an input field with 'yay' on xpath=//input >> nth=39
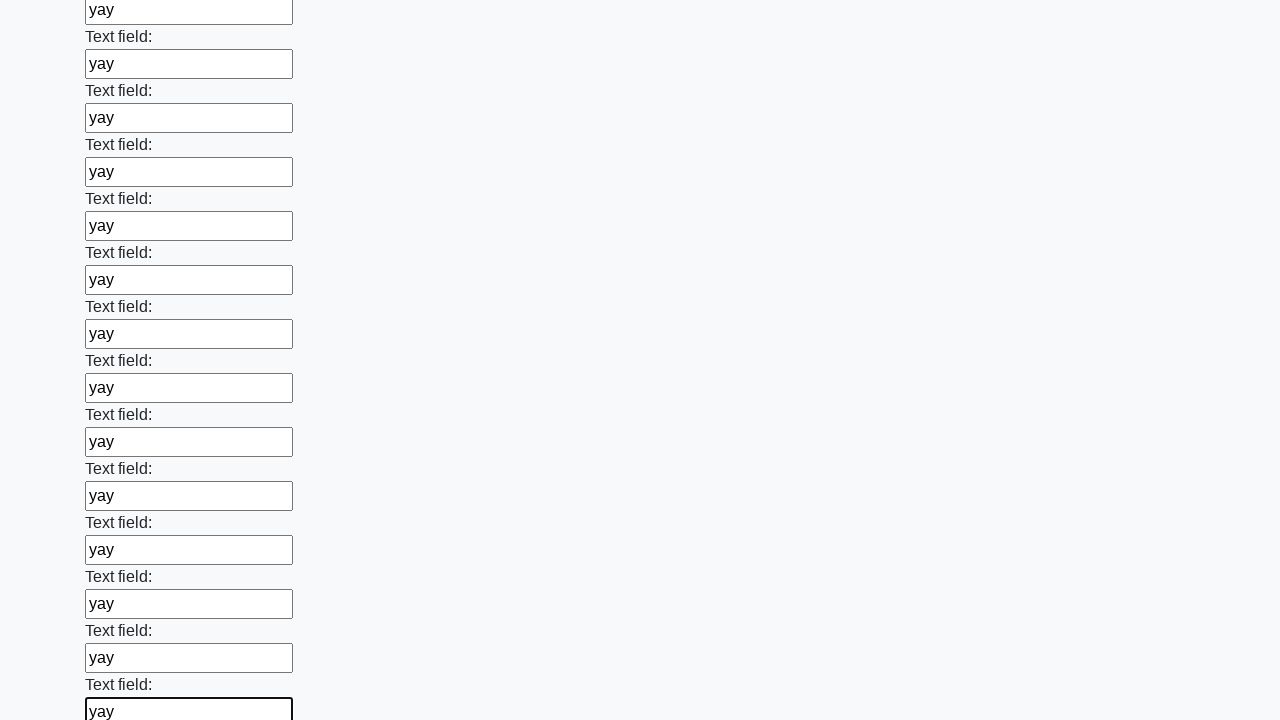

Filled an input field with 'yay' on xpath=//input >> nth=40
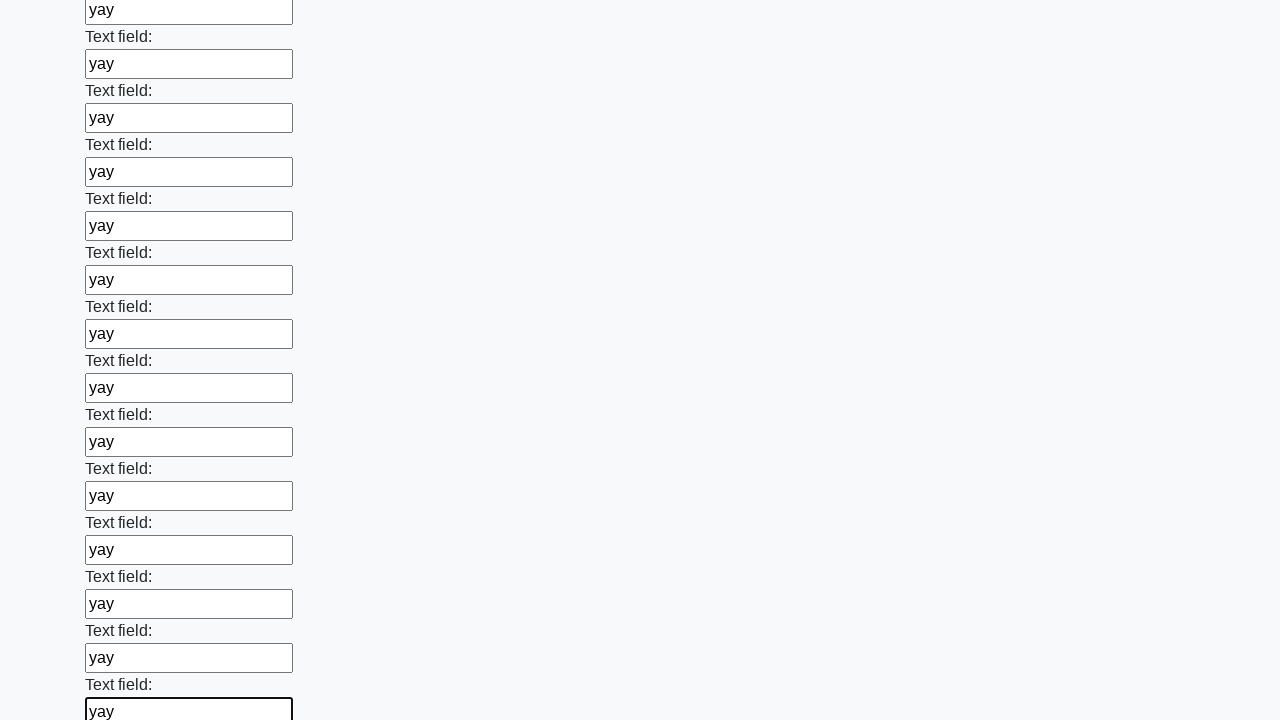

Filled an input field with 'yay' on xpath=//input >> nth=41
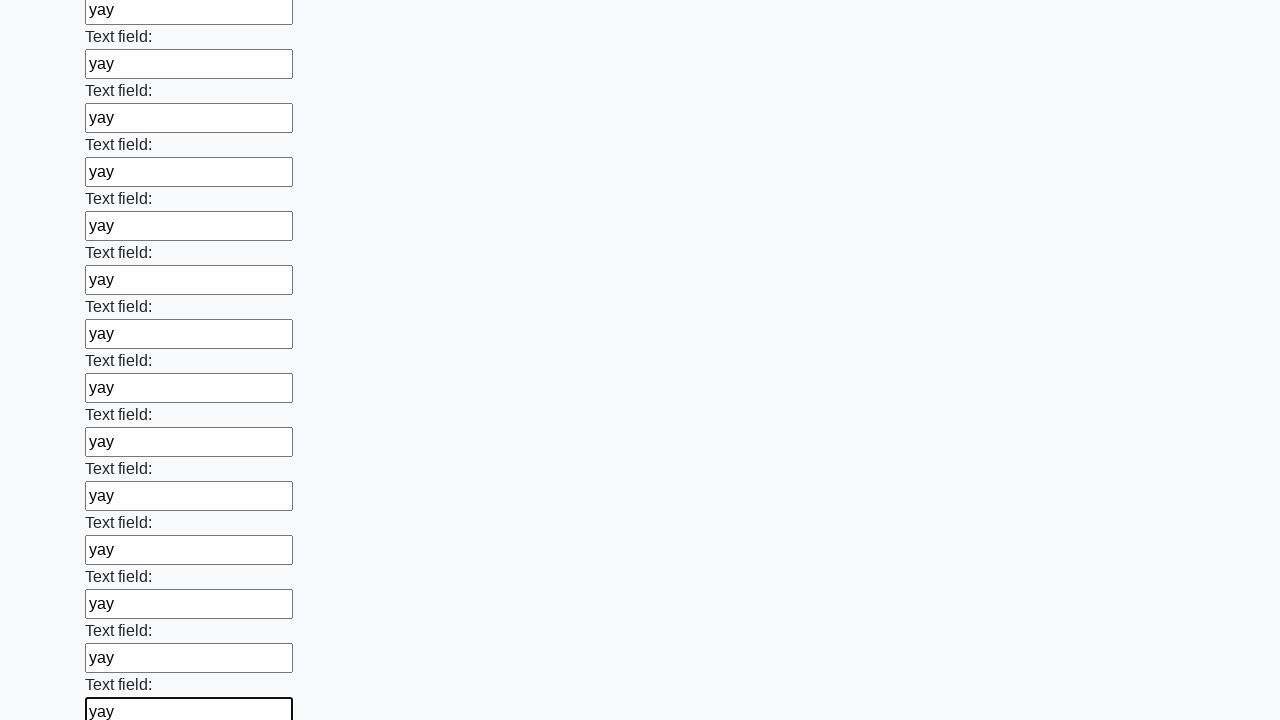

Filled an input field with 'yay' on xpath=//input >> nth=42
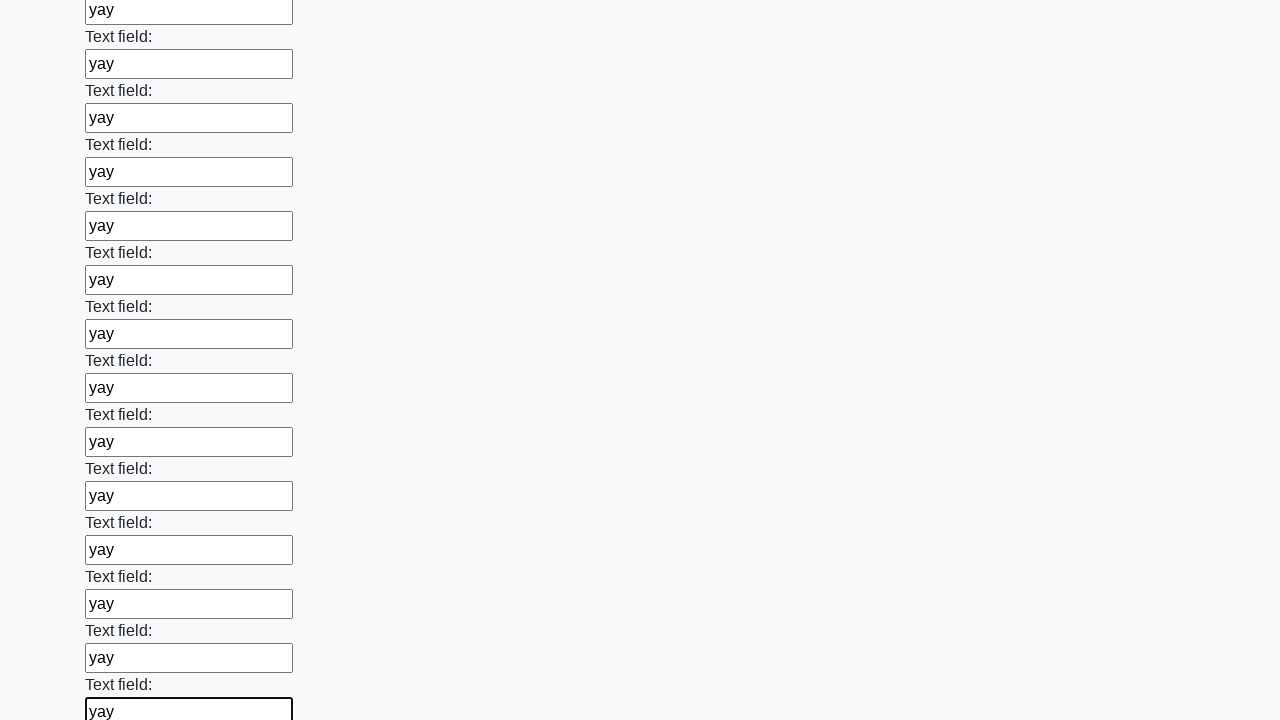

Filled an input field with 'yay' on xpath=//input >> nth=43
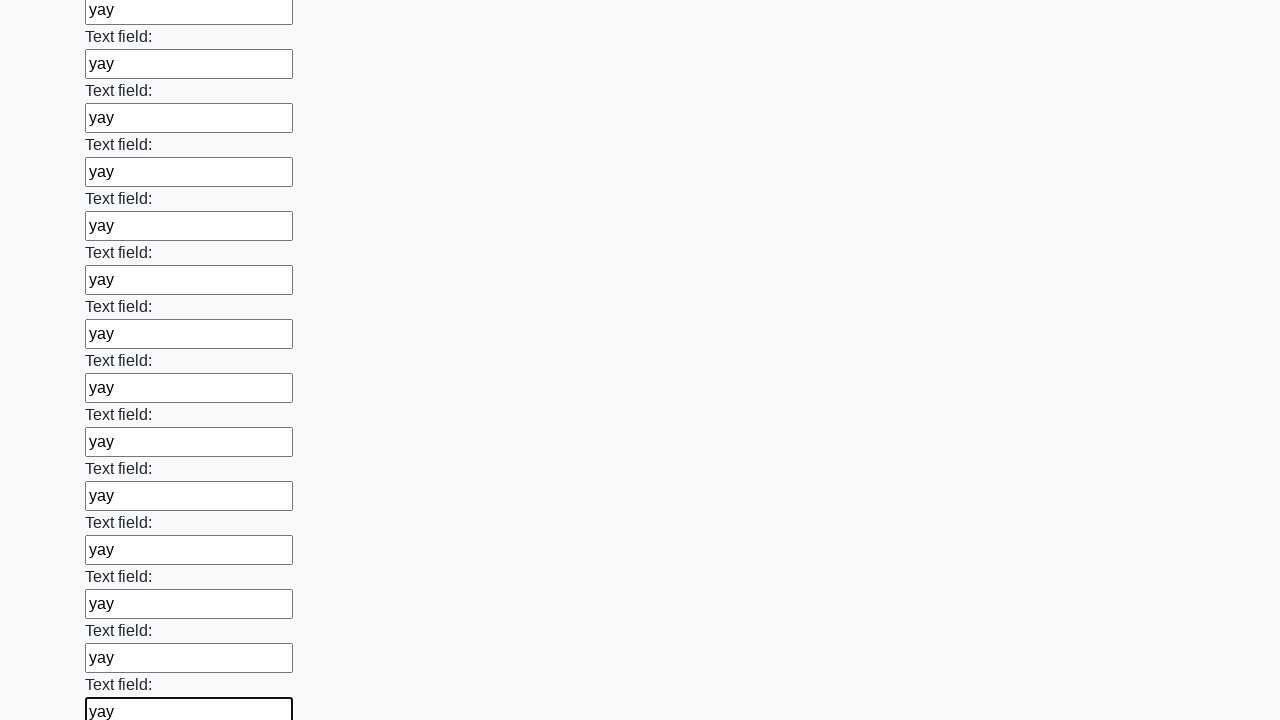

Filled an input field with 'yay' on xpath=//input >> nth=44
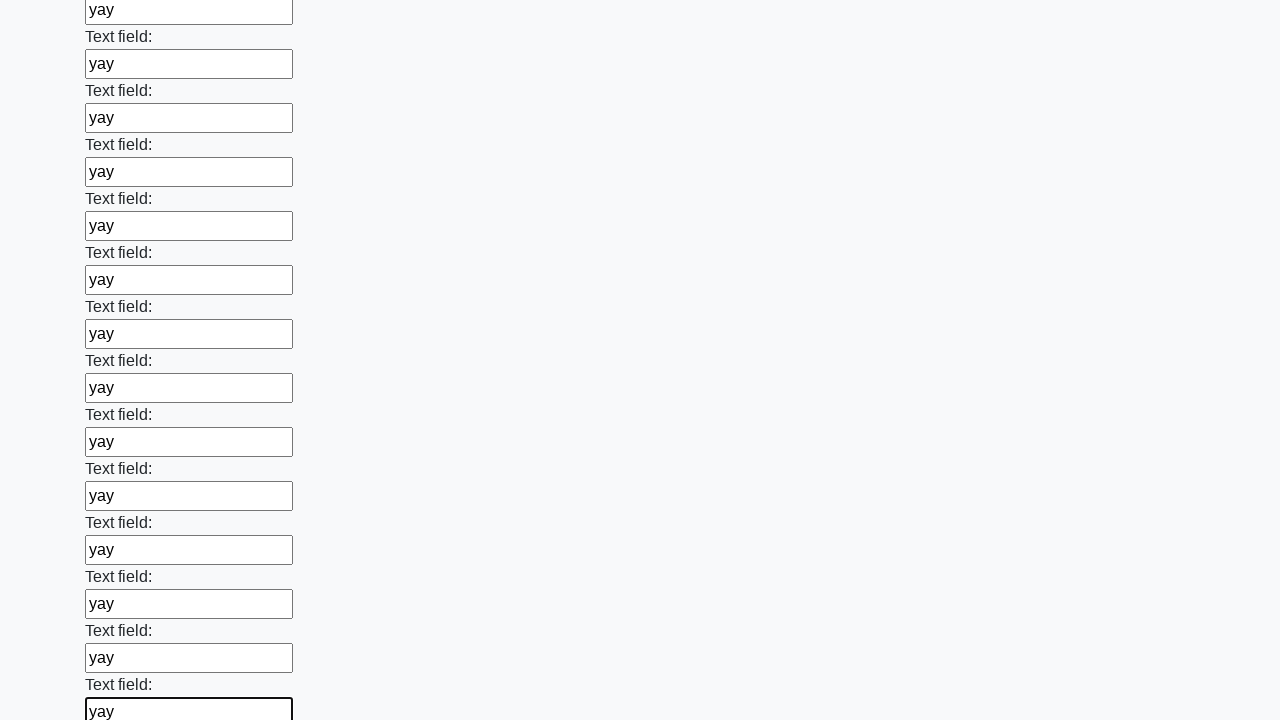

Filled an input field with 'yay' on xpath=//input >> nth=45
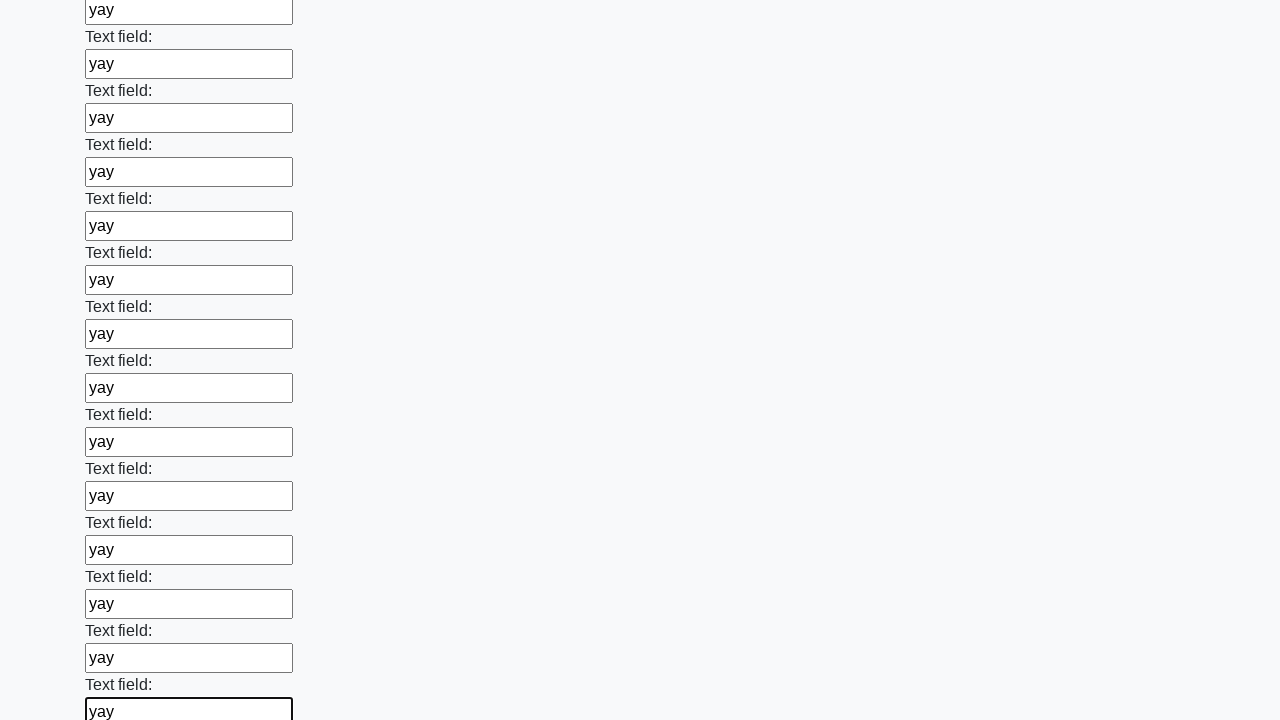

Filled an input field with 'yay' on xpath=//input >> nth=46
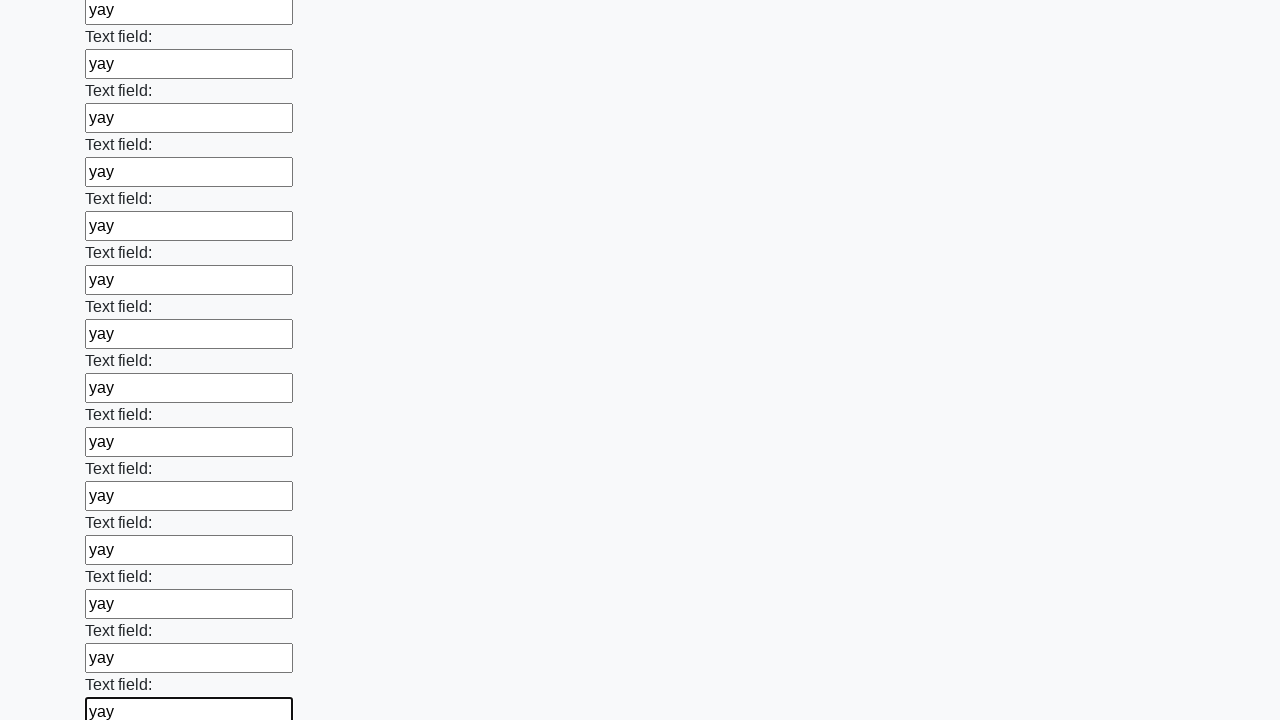

Filled an input field with 'yay' on xpath=//input >> nth=47
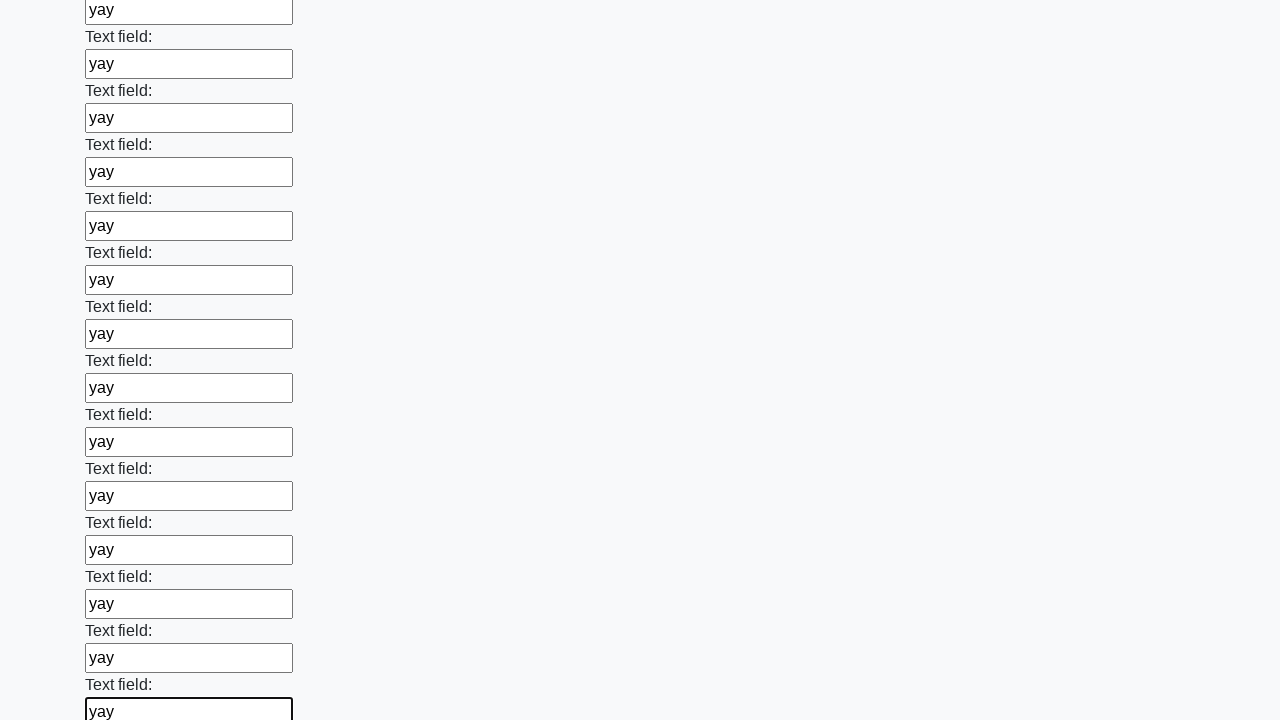

Filled an input field with 'yay' on xpath=//input >> nth=48
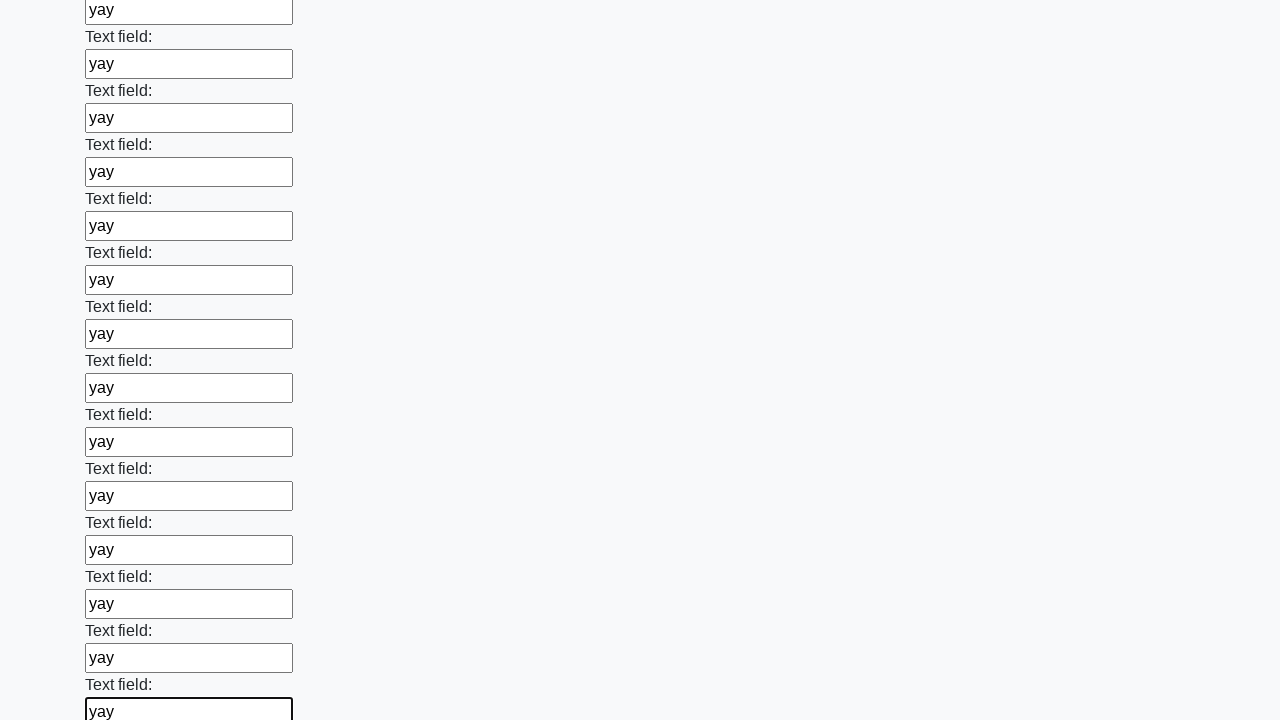

Filled an input field with 'yay' on xpath=//input >> nth=49
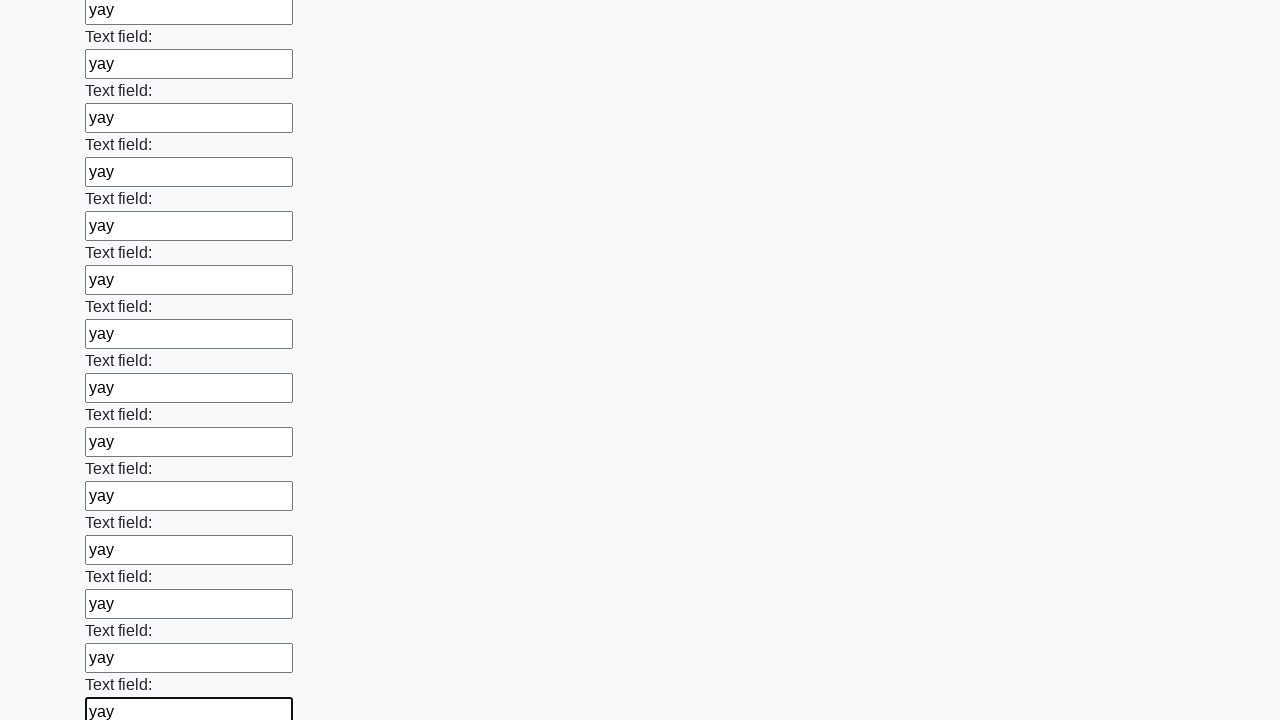

Filled an input field with 'yay' on xpath=//input >> nth=50
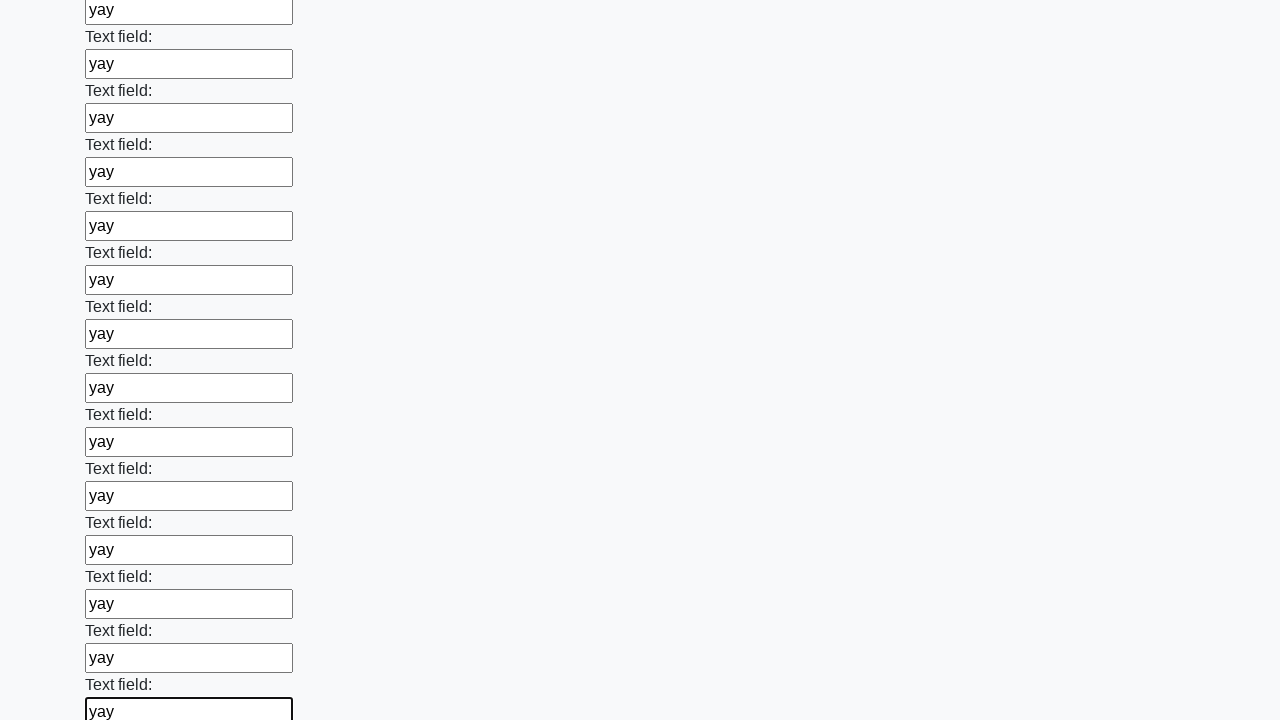

Filled an input field with 'yay' on xpath=//input >> nth=51
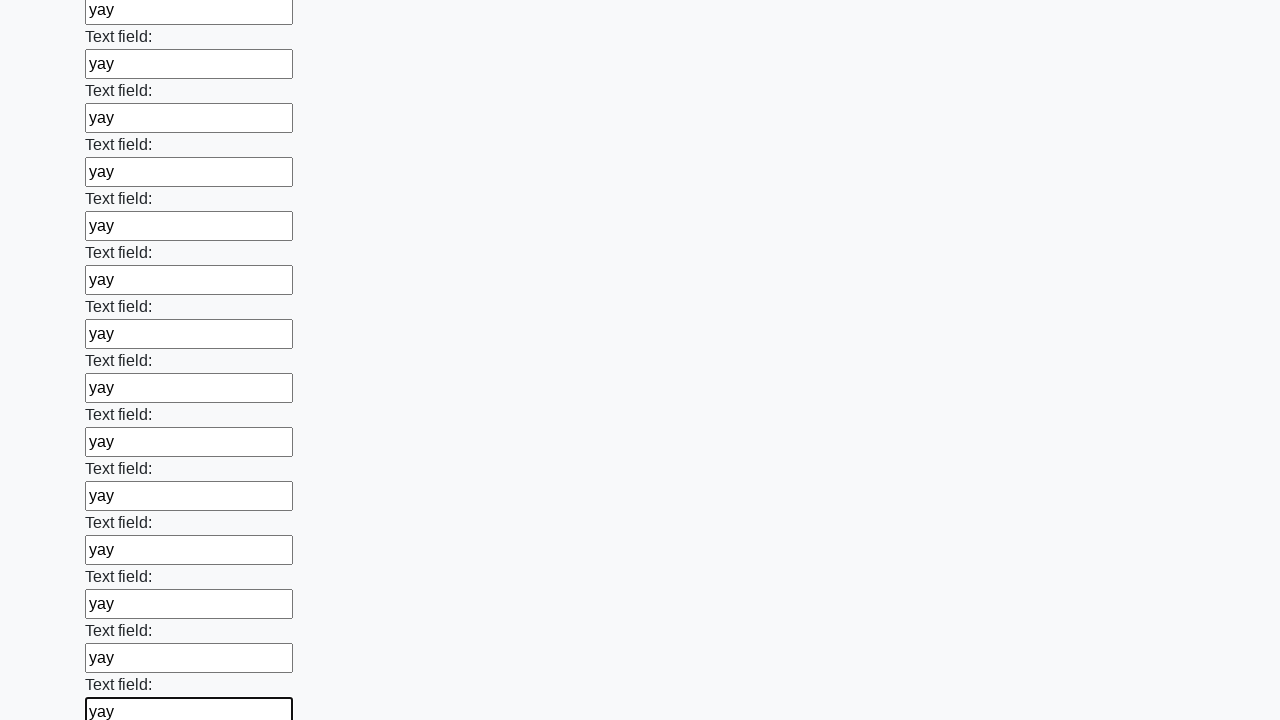

Filled an input field with 'yay' on xpath=//input >> nth=52
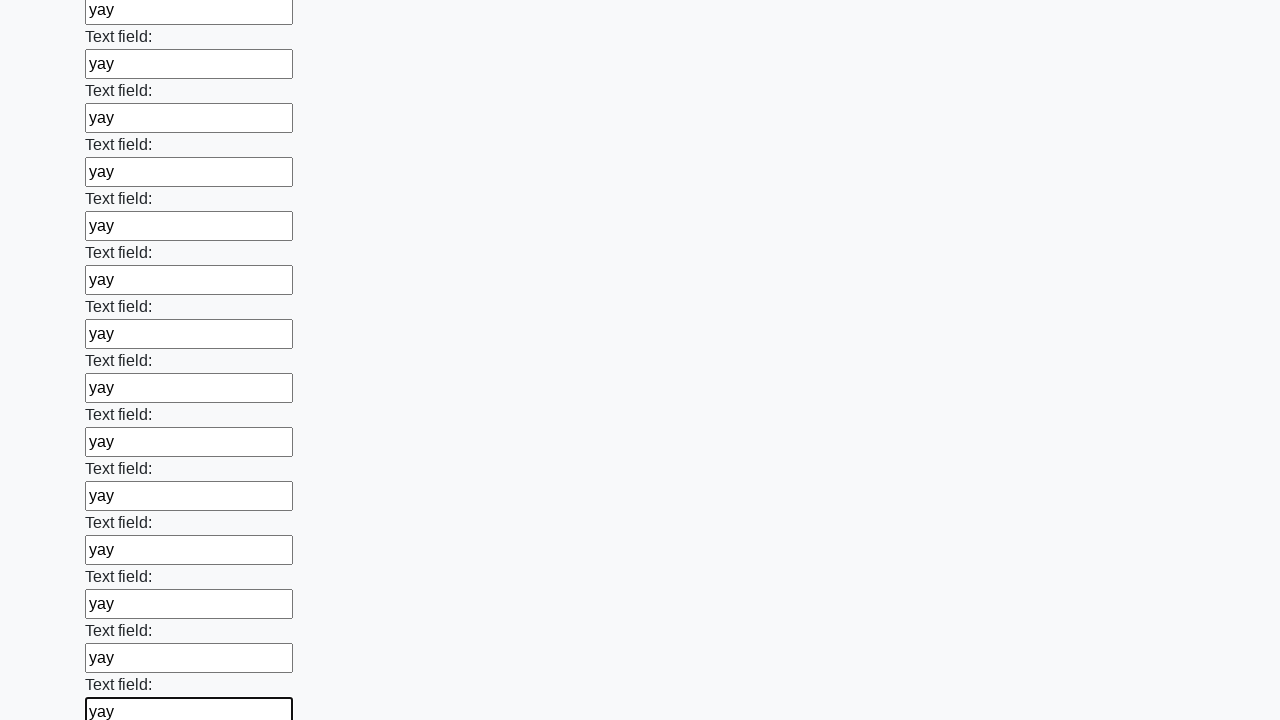

Filled an input field with 'yay' on xpath=//input >> nth=53
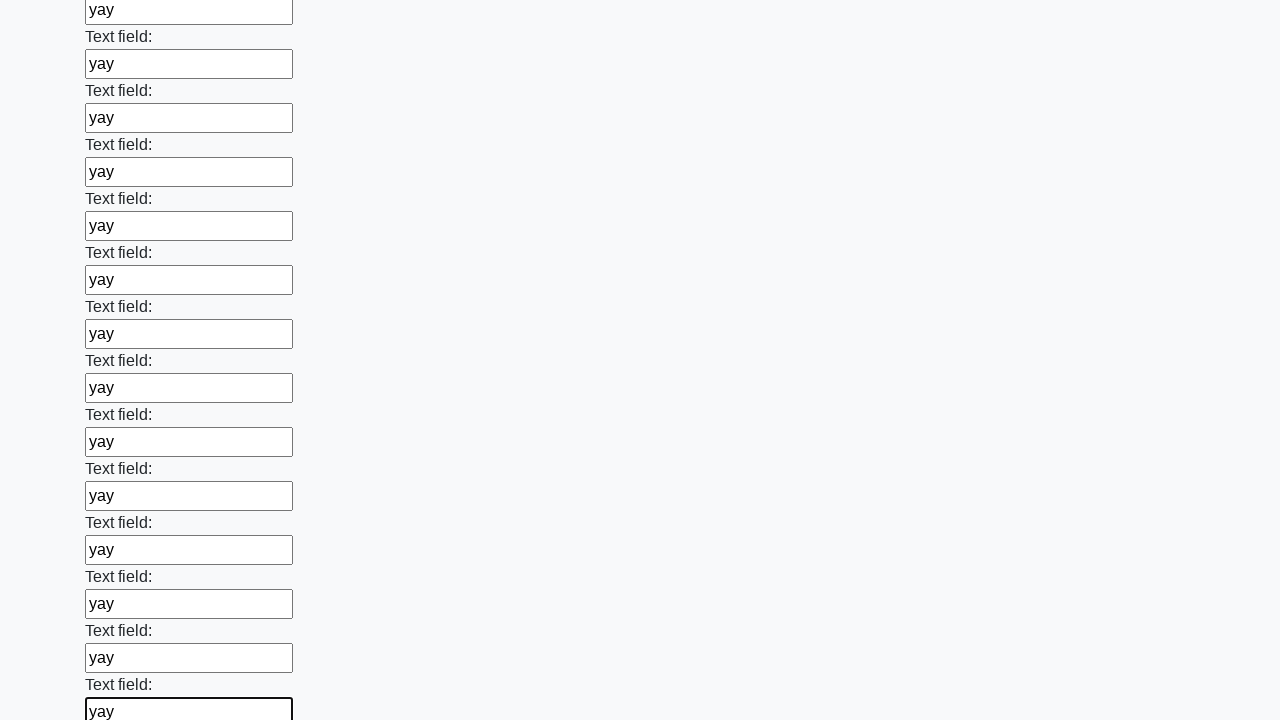

Filled an input field with 'yay' on xpath=//input >> nth=54
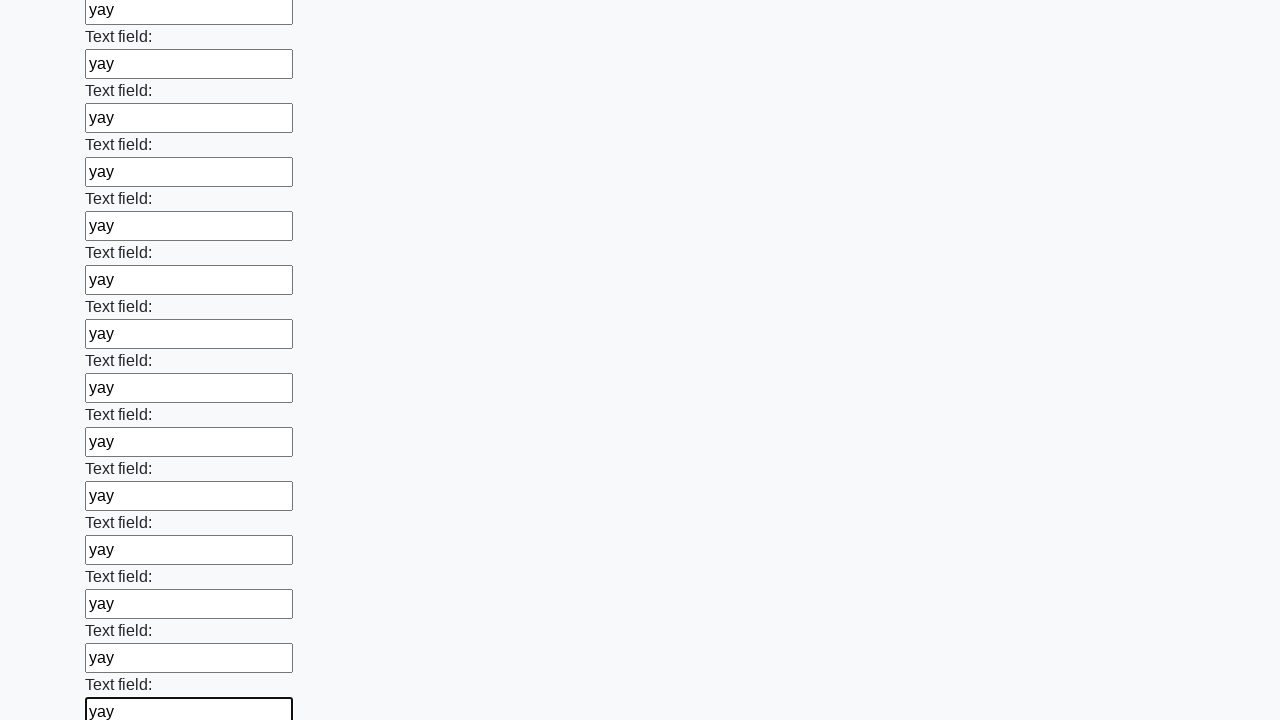

Filled an input field with 'yay' on xpath=//input >> nth=55
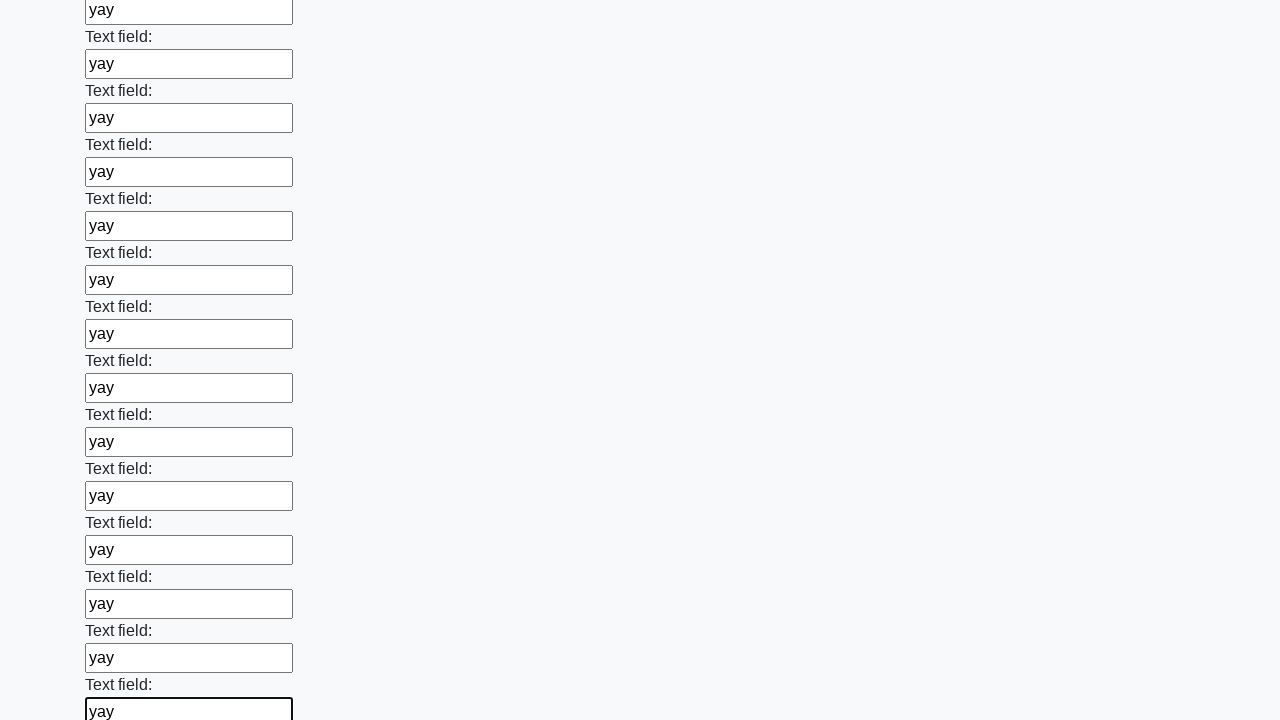

Filled an input field with 'yay' on xpath=//input >> nth=56
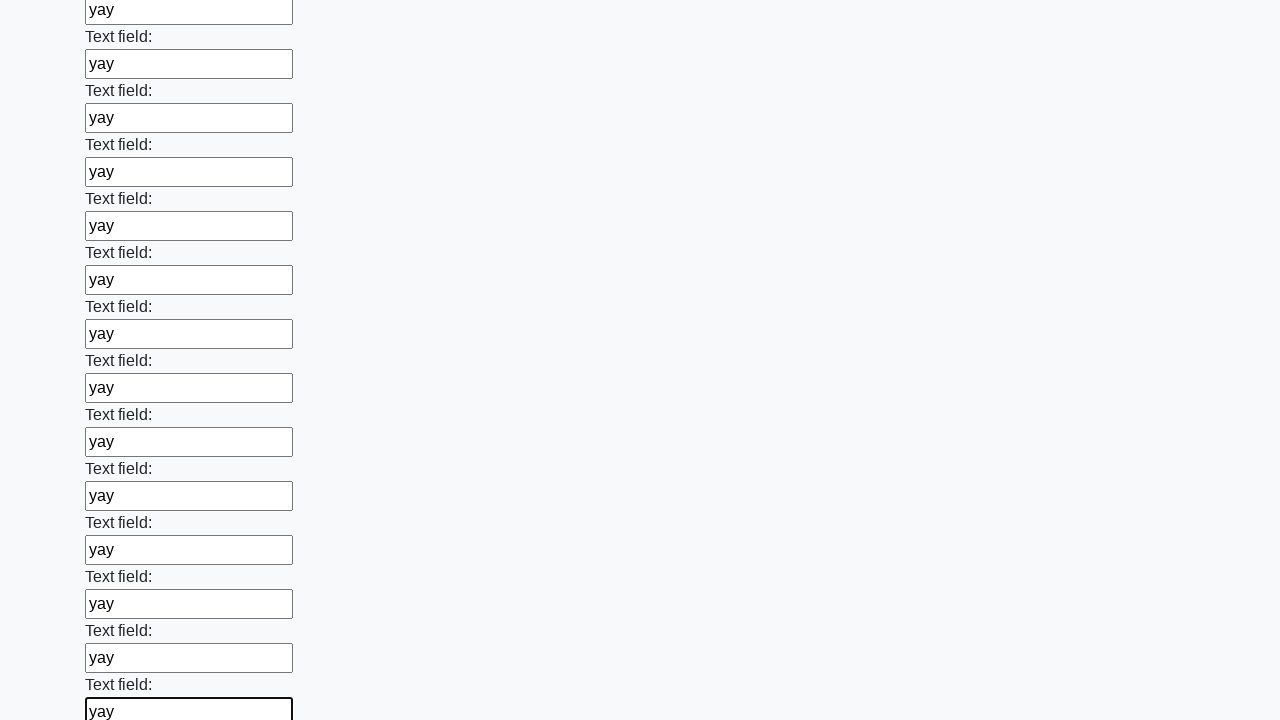

Filled an input field with 'yay' on xpath=//input >> nth=57
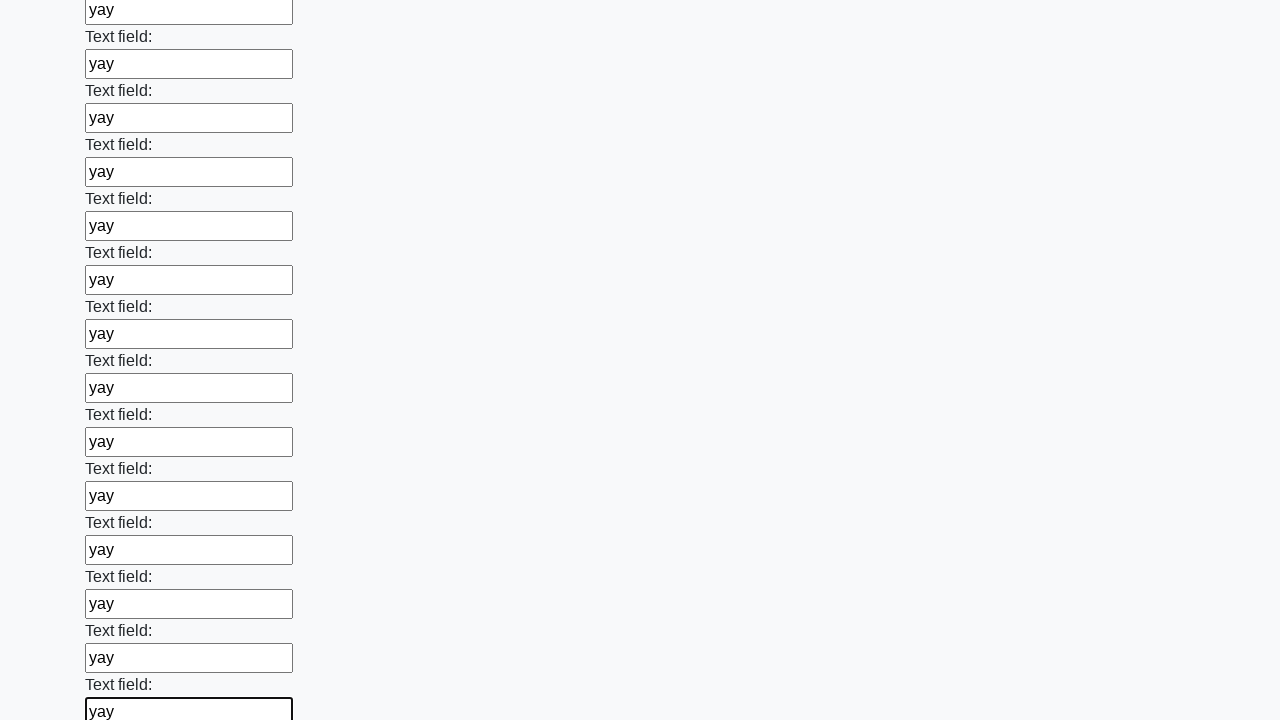

Filled an input field with 'yay' on xpath=//input >> nth=58
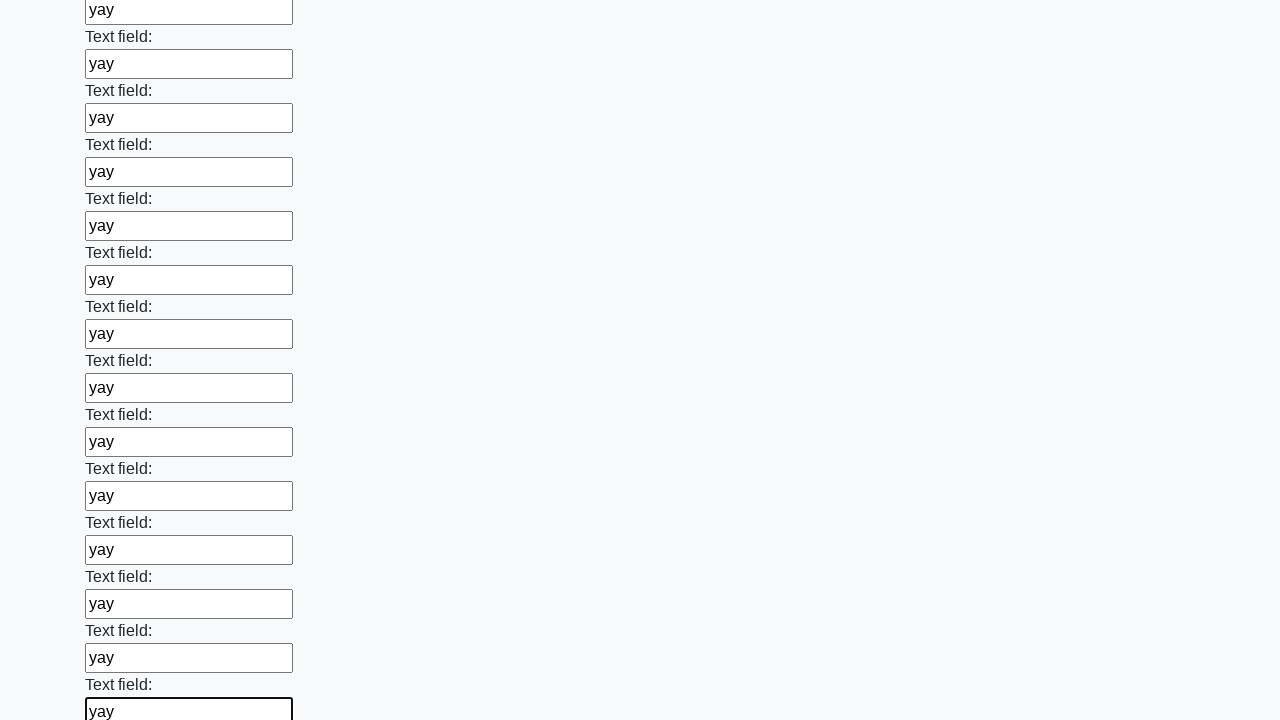

Filled an input field with 'yay' on xpath=//input >> nth=59
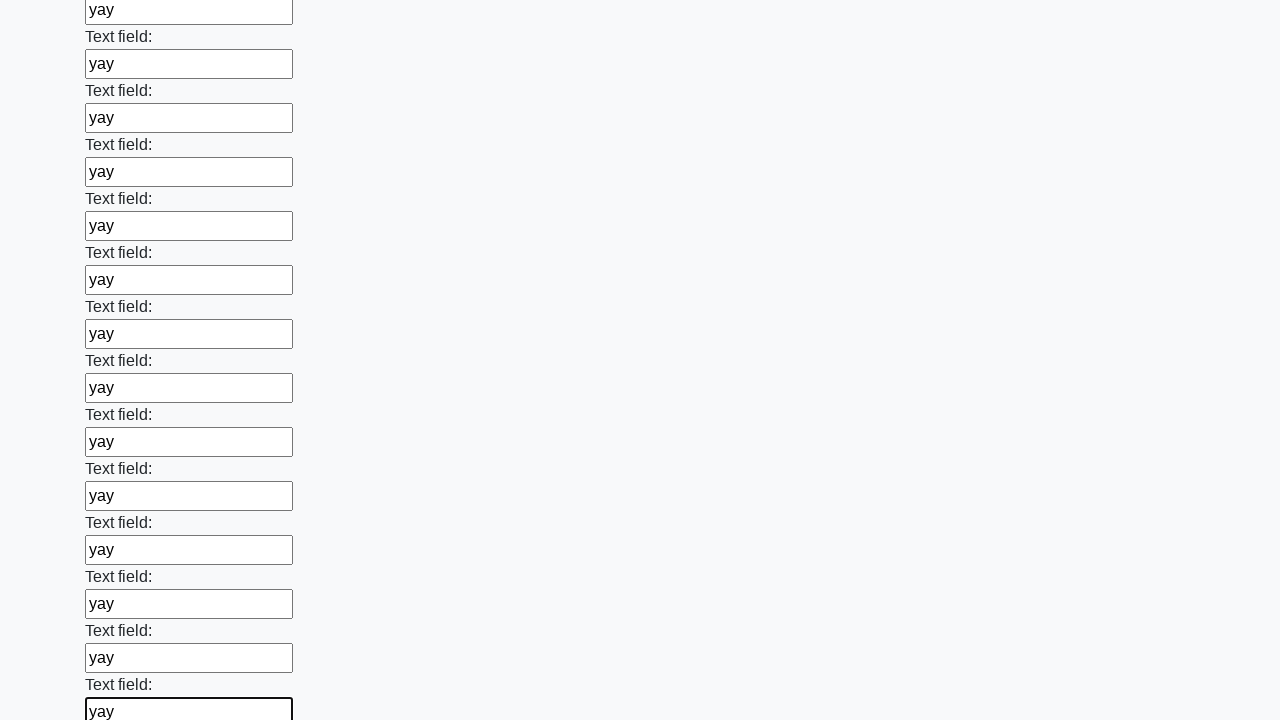

Filled an input field with 'yay' on xpath=//input >> nth=60
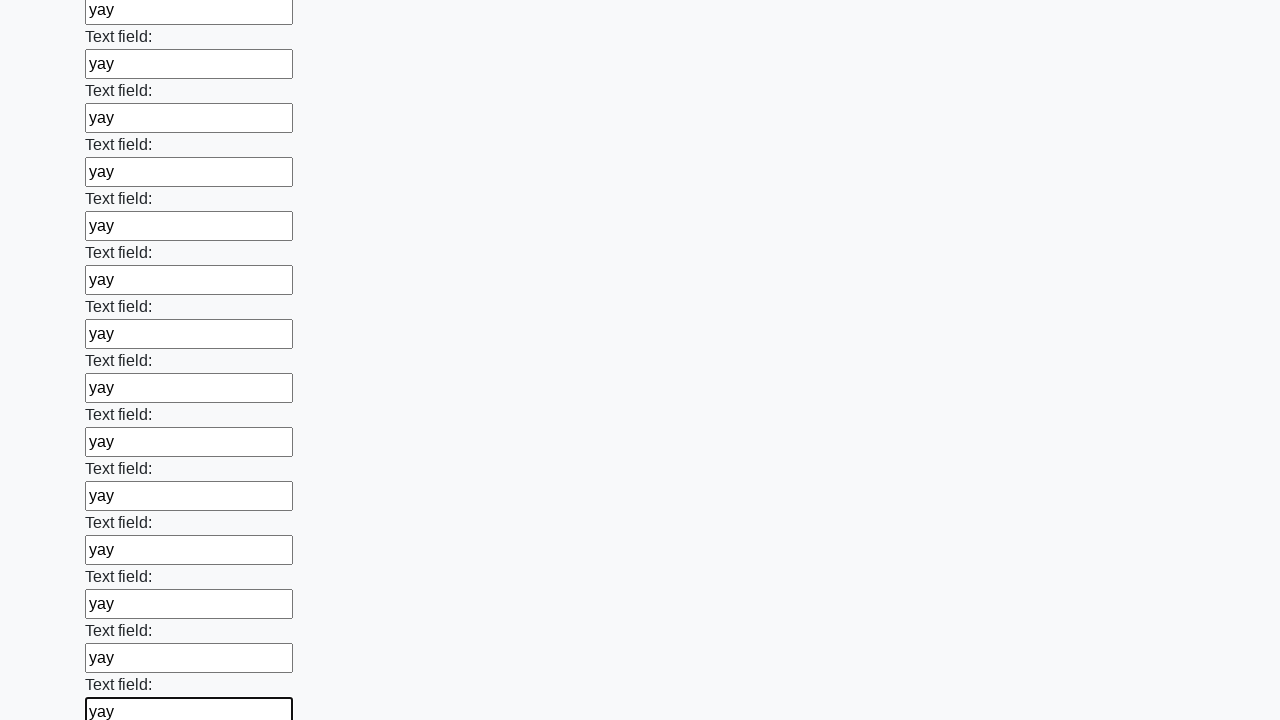

Filled an input field with 'yay' on xpath=//input >> nth=61
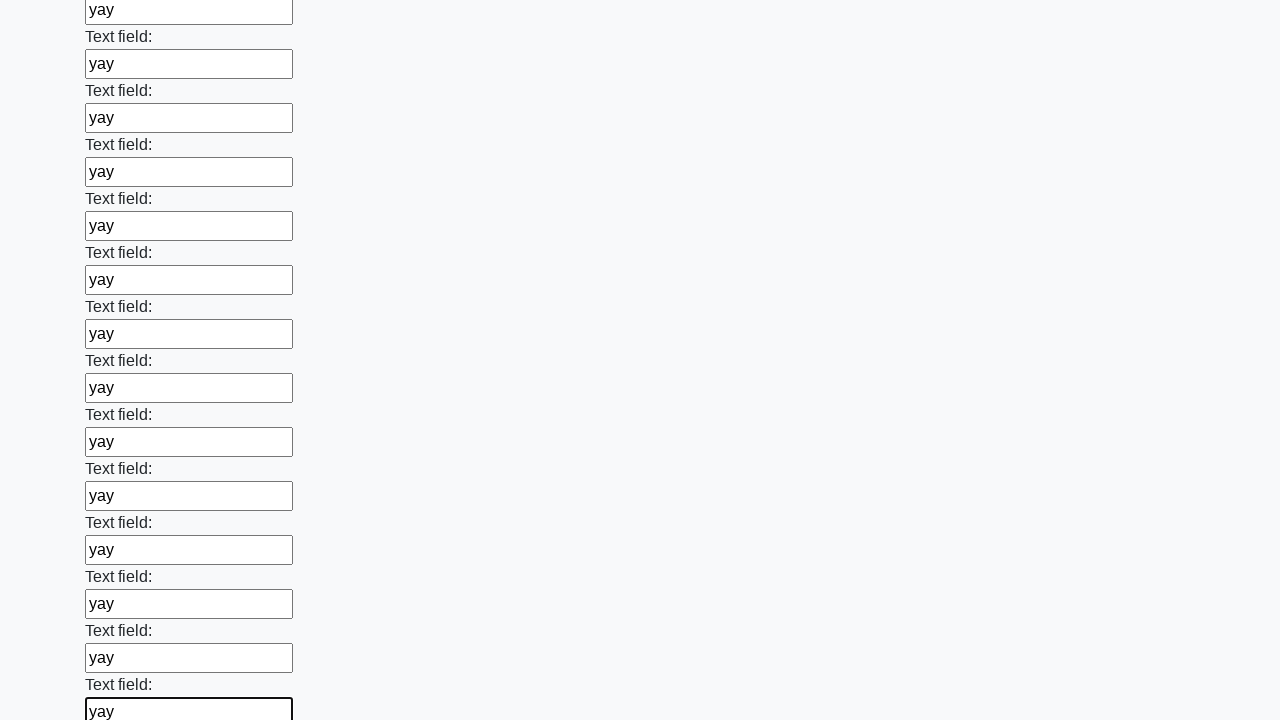

Filled an input field with 'yay' on xpath=//input >> nth=62
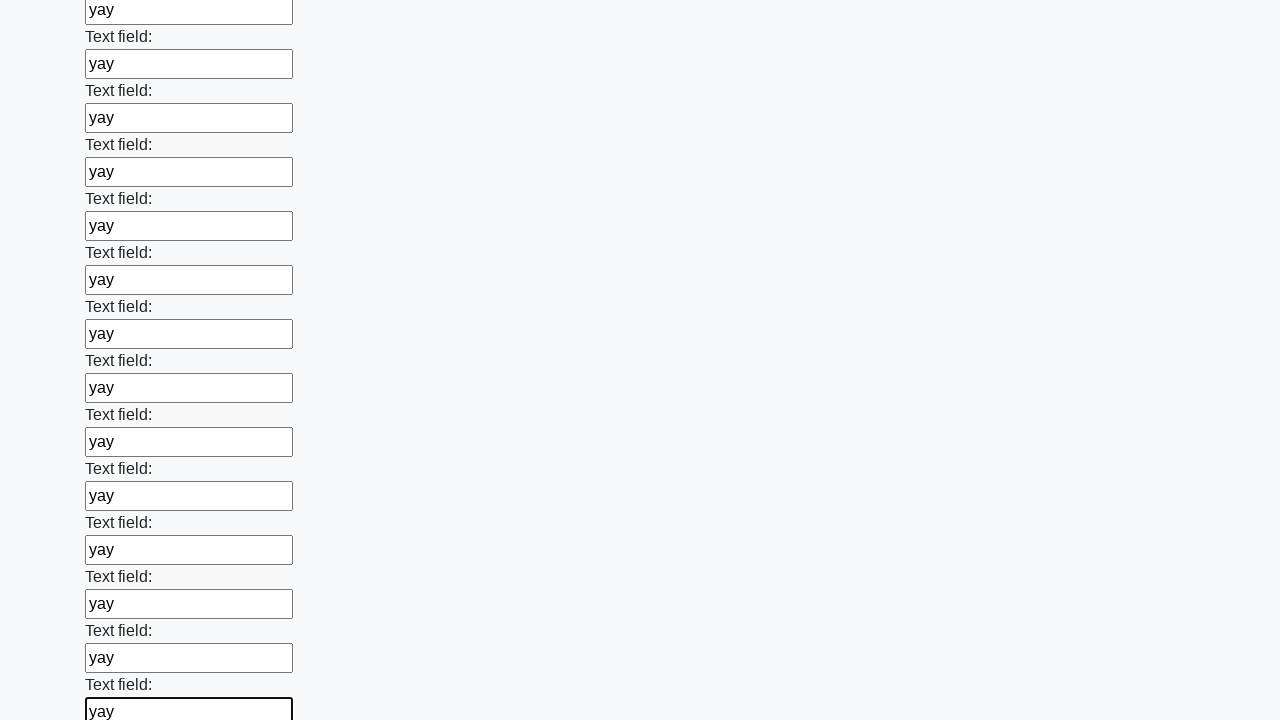

Filled an input field with 'yay' on xpath=//input >> nth=63
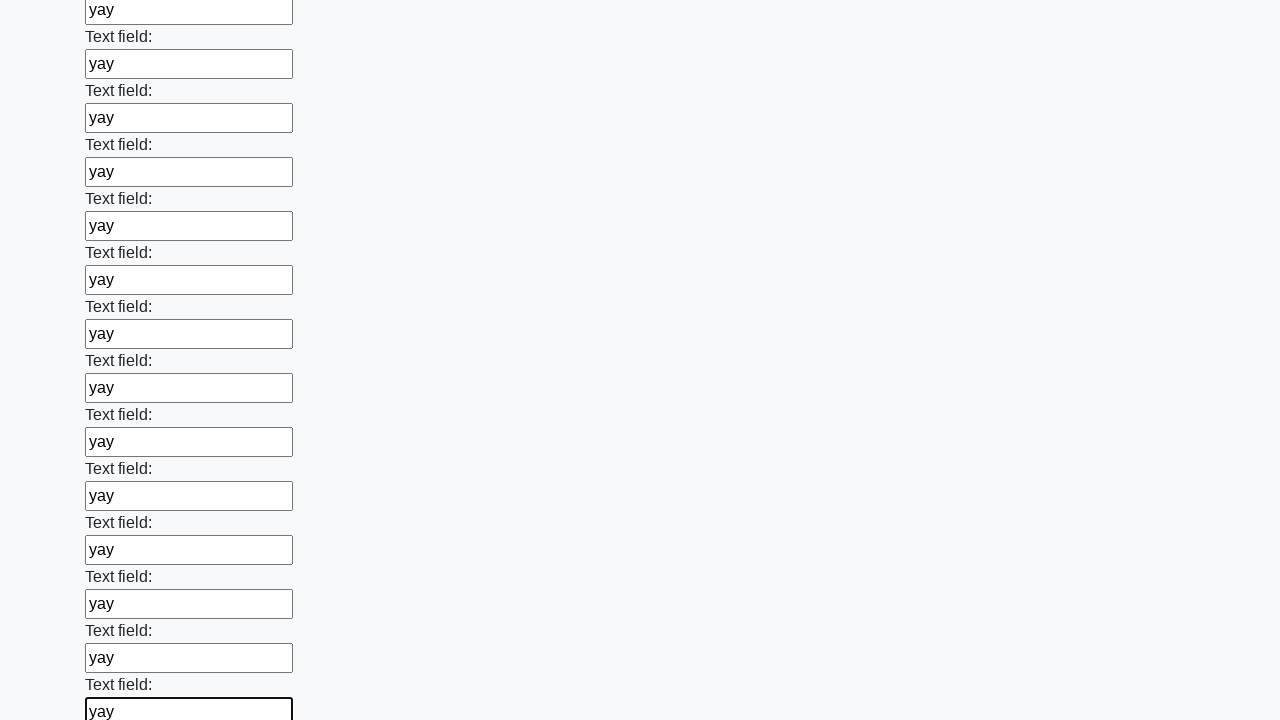

Filled an input field with 'yay' on xpath=//input >> nth=64
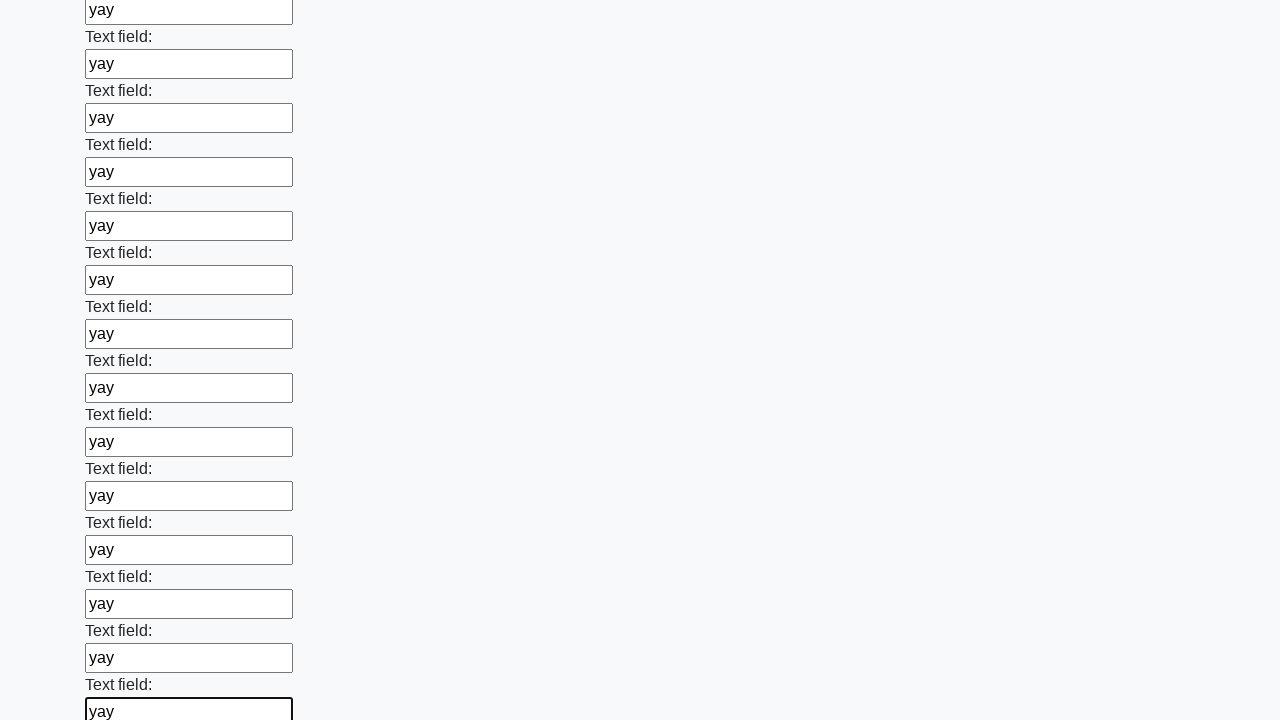

Filled an input field with 'yay' on xpath=//input >> nth=65
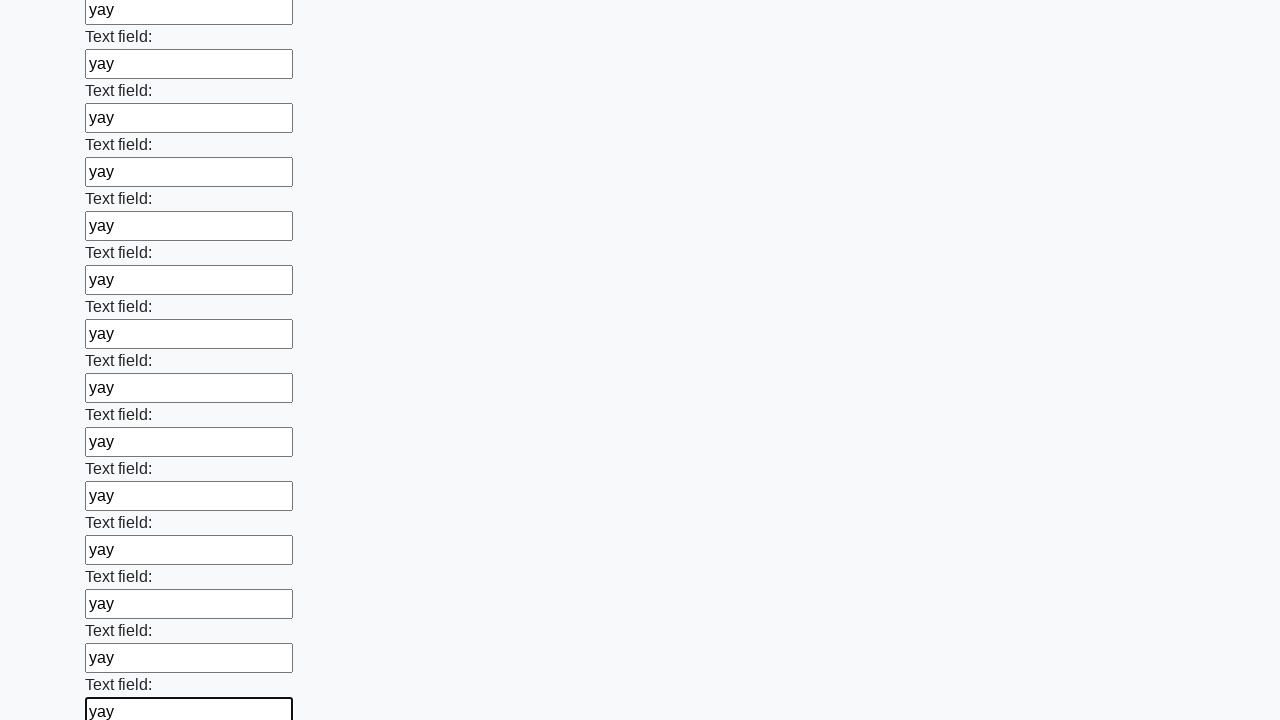

Filled an input field with 'yay' on xpath=//input >> nth=66
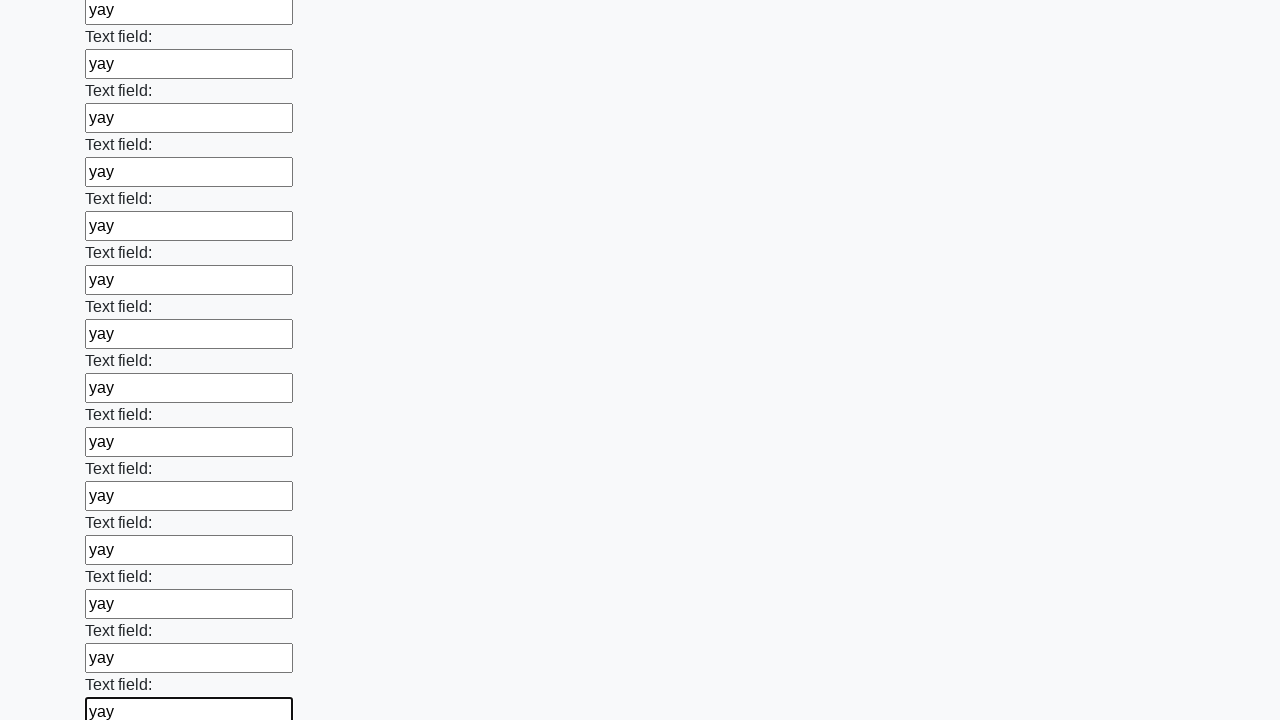

Filled an input field with 'yay' on xpath=//input >> nth=67
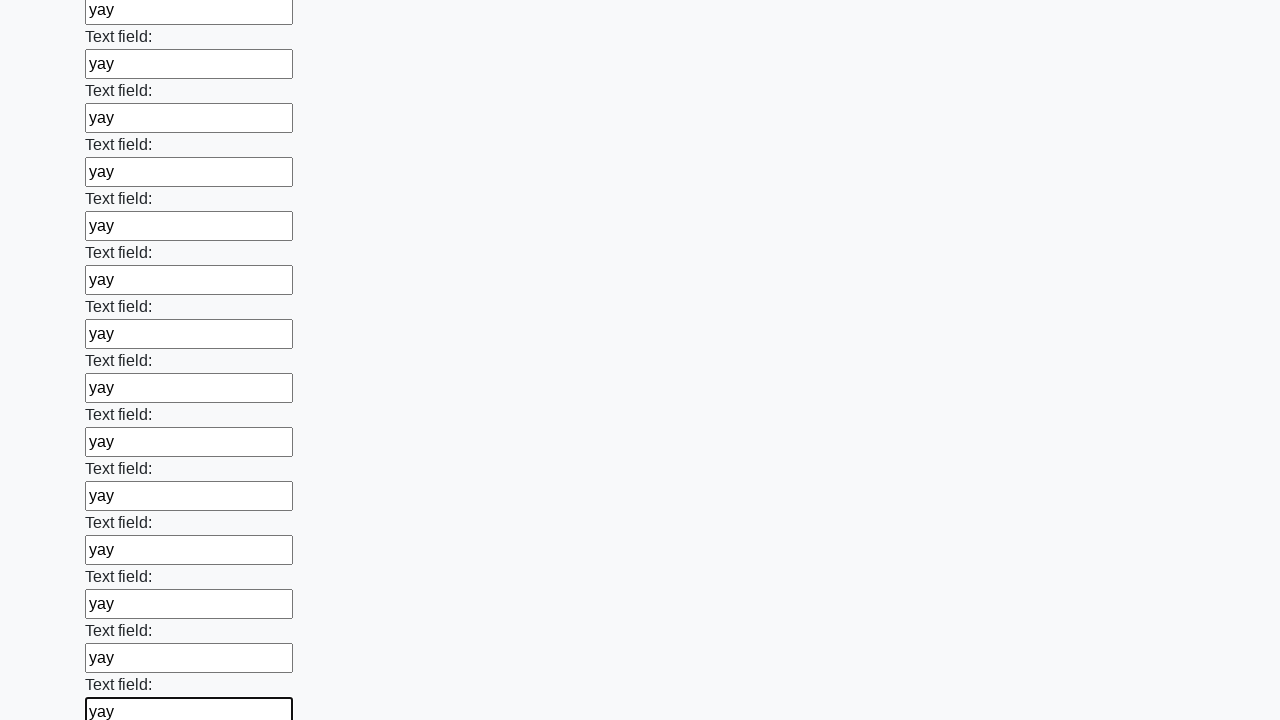

Filled an input field with 'yay' on xpath=//input >> nth=68
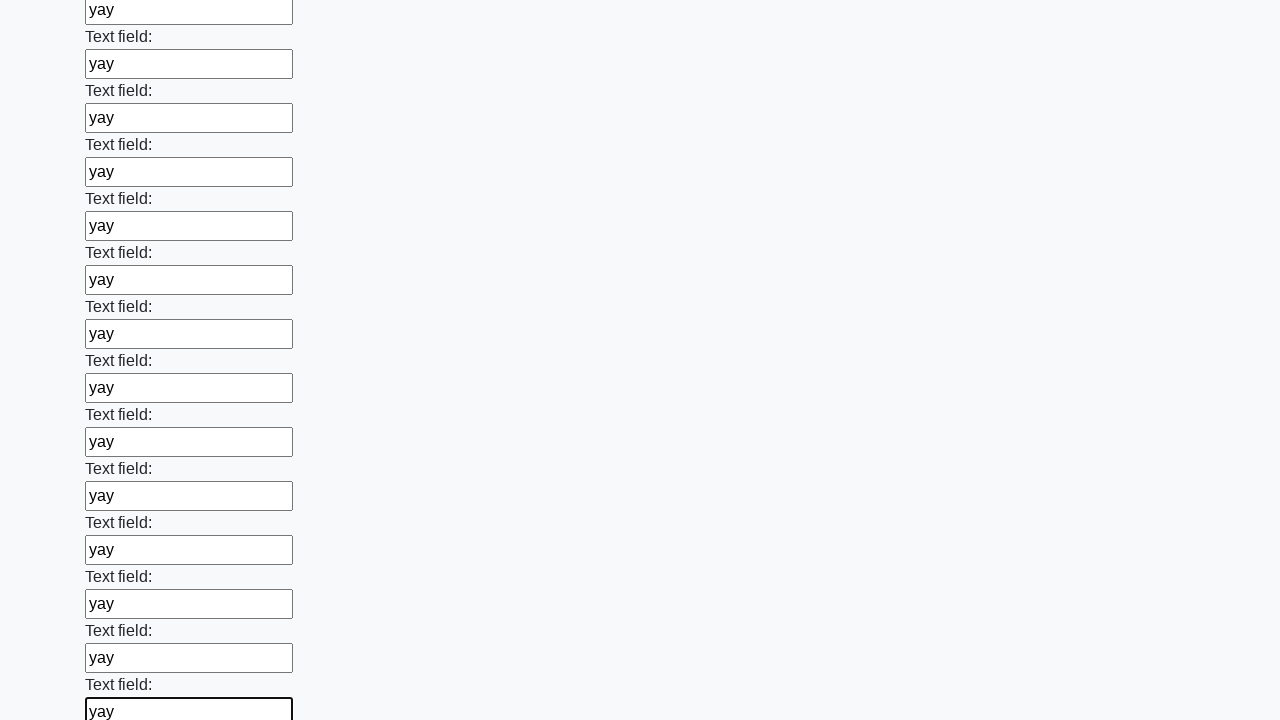

Filled an input field with 'yay' on xpath=//input >> nth=69
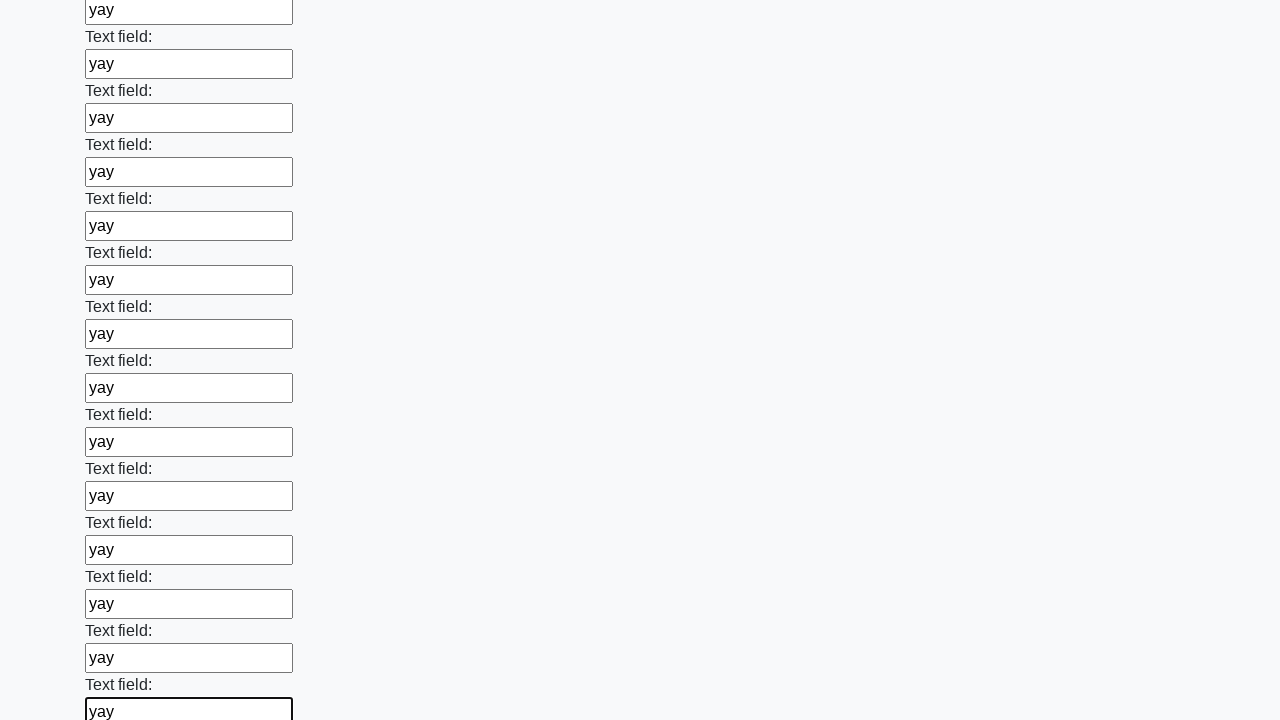

Filled an input field with 'yay' on xpath=//input >> nth=70
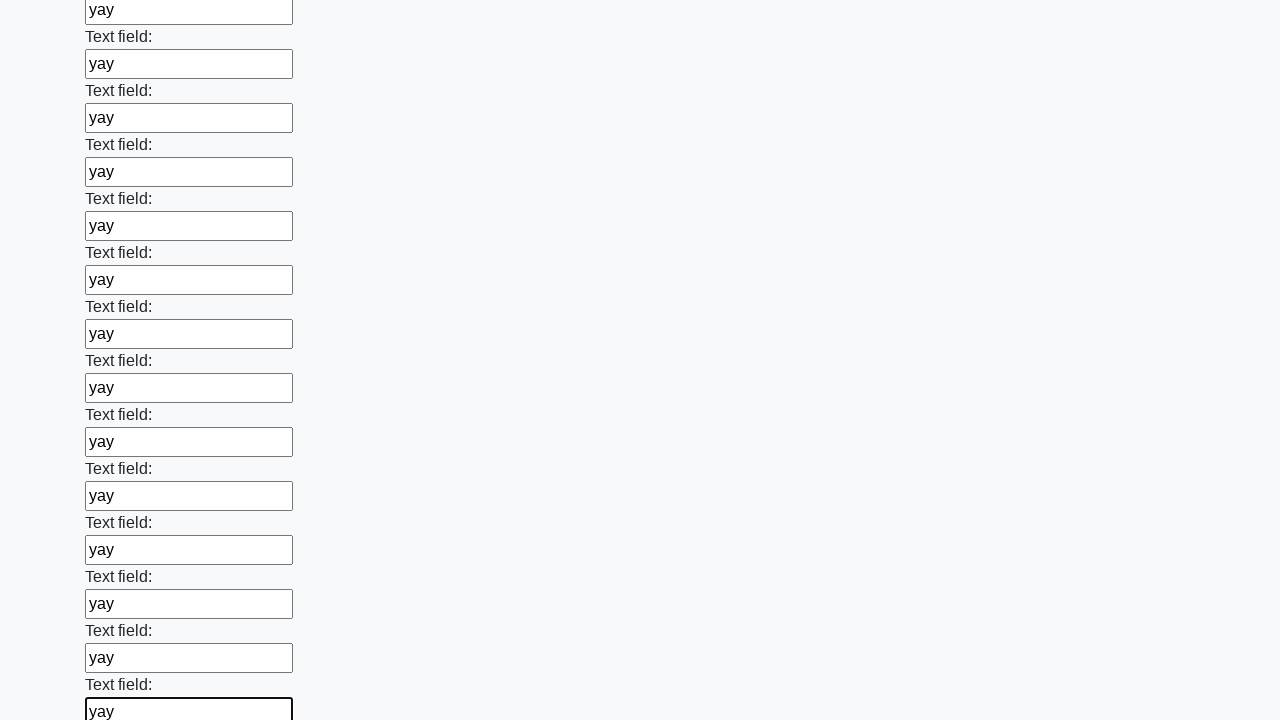

Filled an input field with 'yay' on xpath=//input >> nth=71
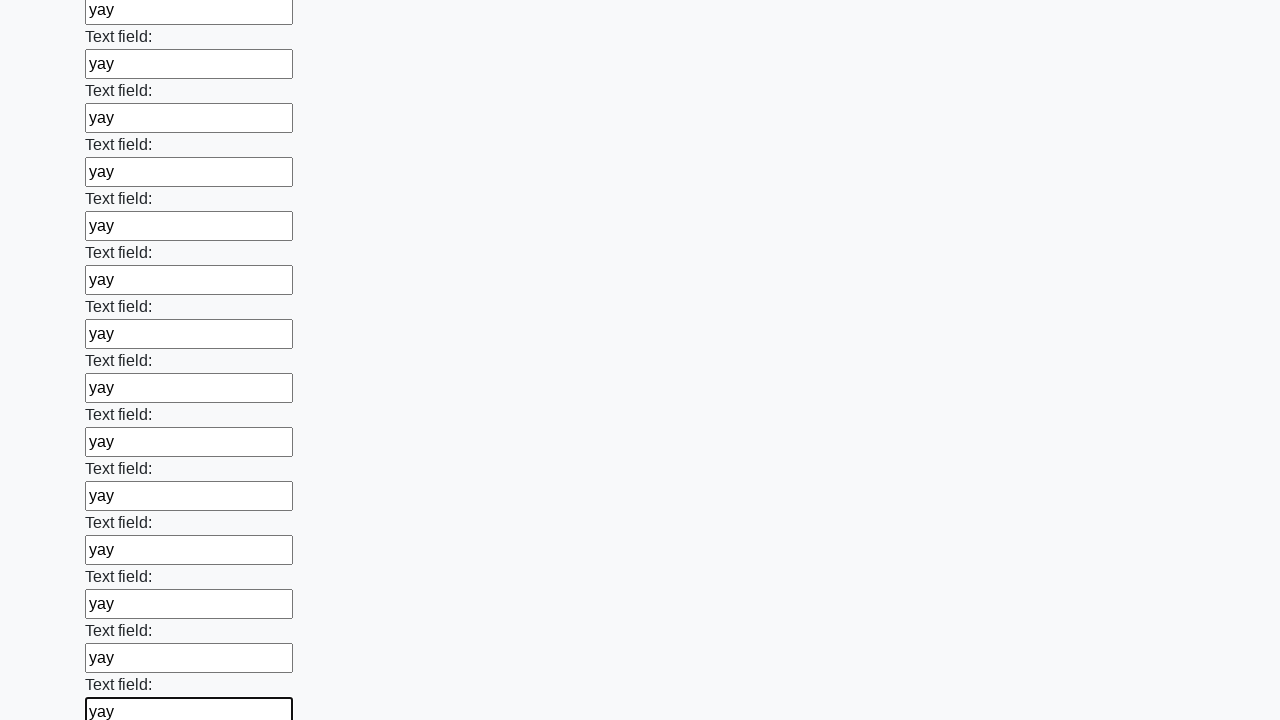

Filled an input field with 'yay' on xpath=//input >> nth=72
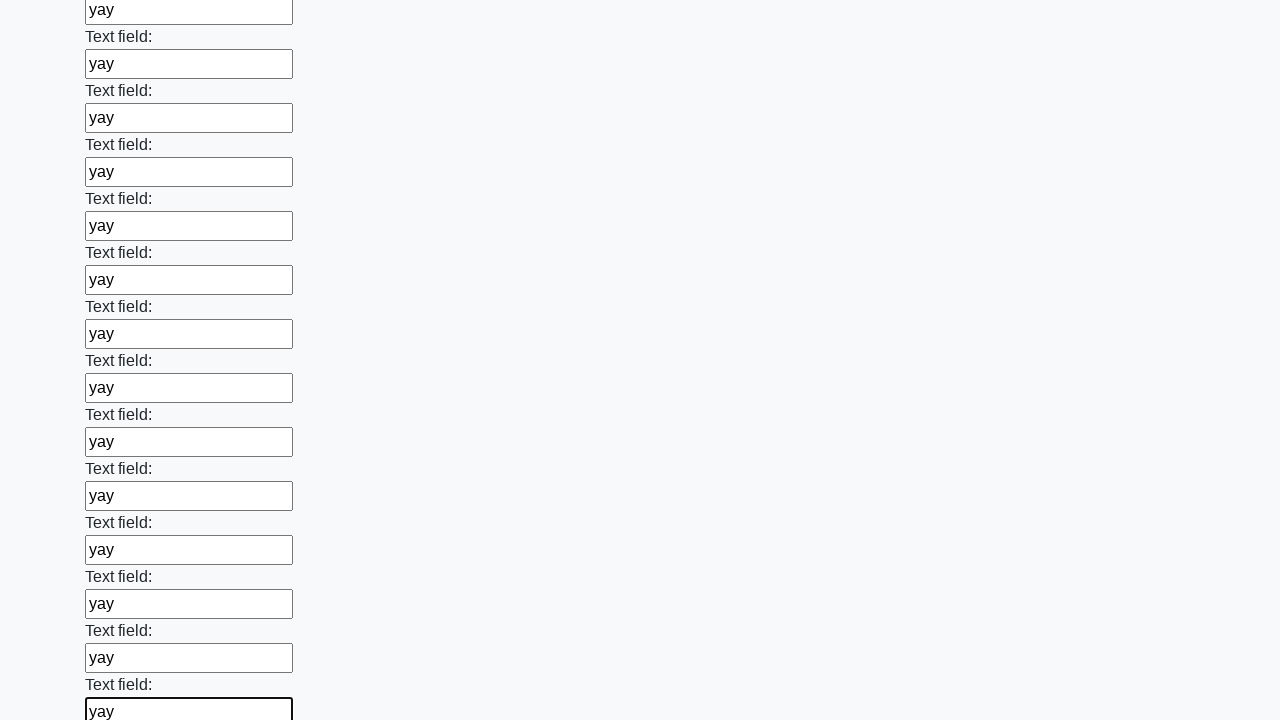

Filled an input field with 'yay' on xpath=//input >> nth=73
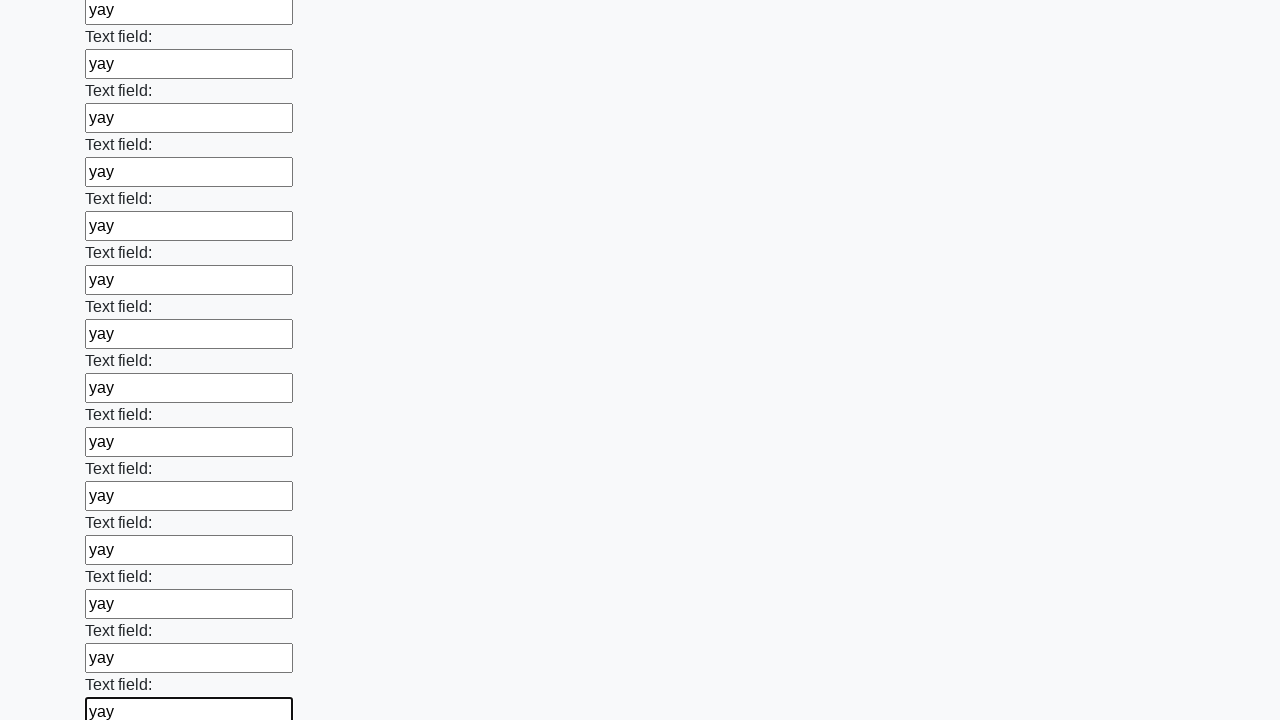

Filled an input field with 'yay' on xpath=//input >> nth=74
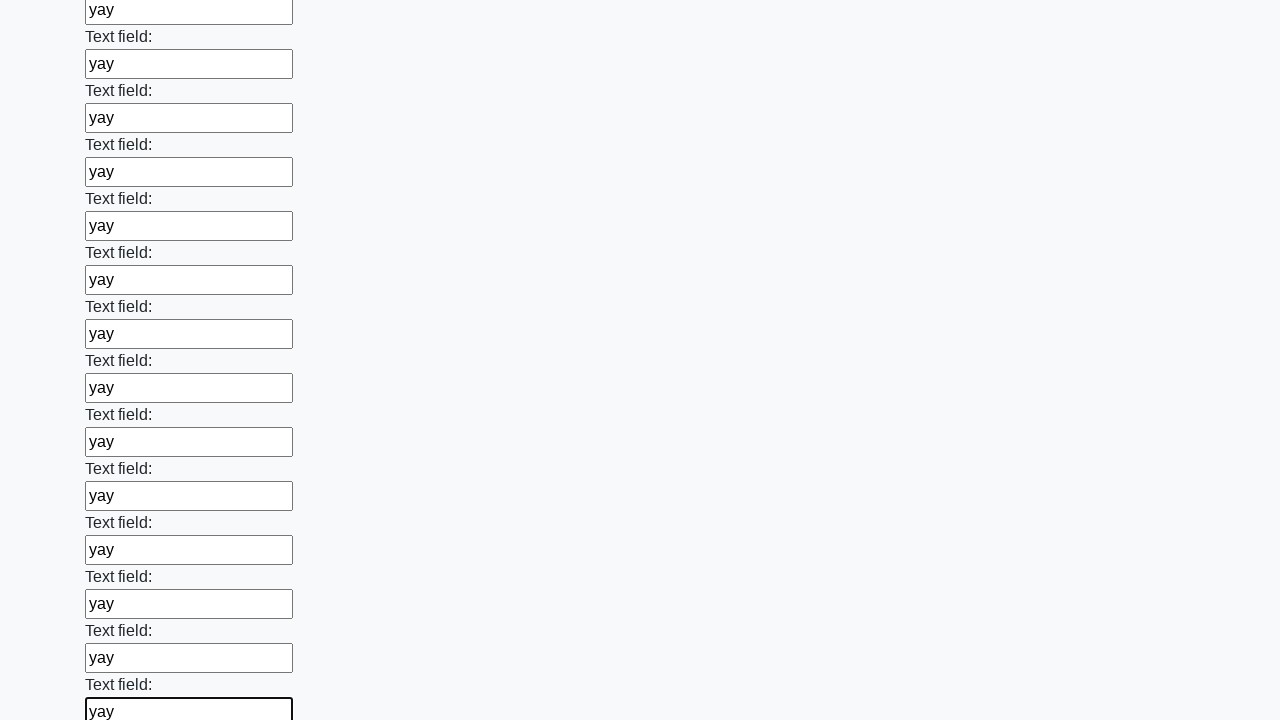

Filled an input field with 'yay' on xpath=//input >> nth=75
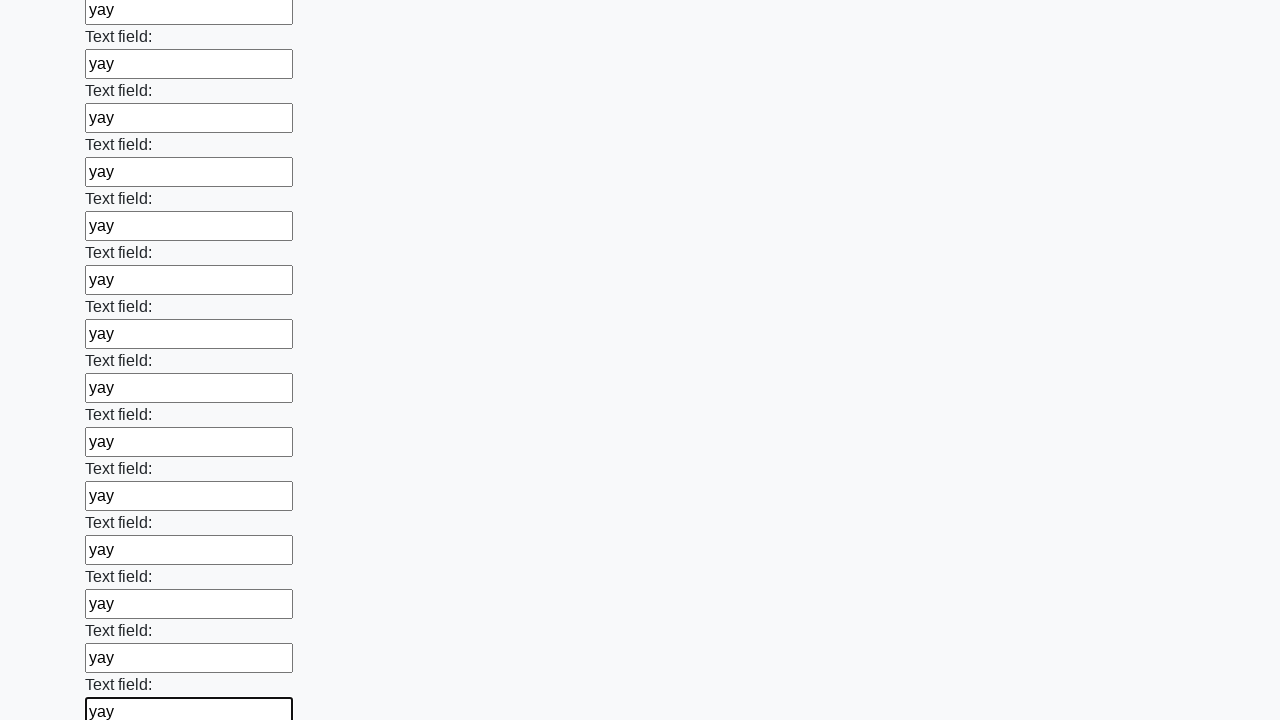

Filled an input field with 'yay' on xpath=//input >> nth=76
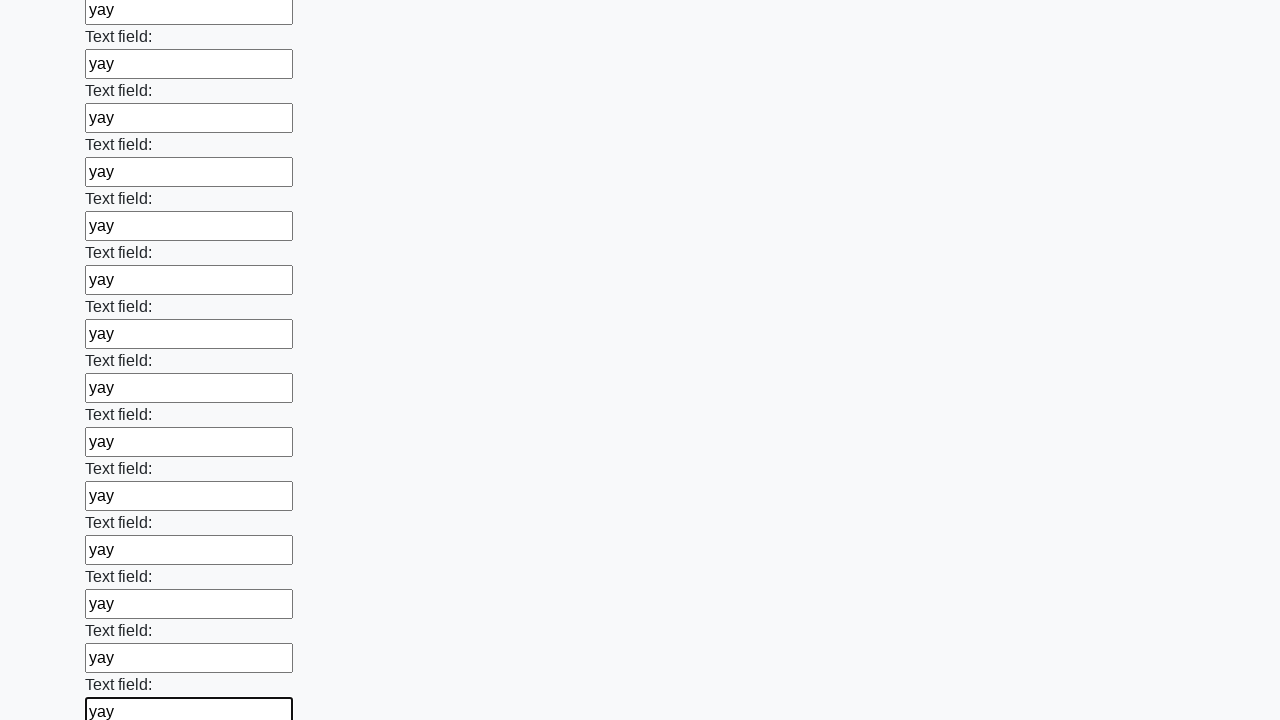

Filled an input field with 'yay' on xpath=//input >> nth=77
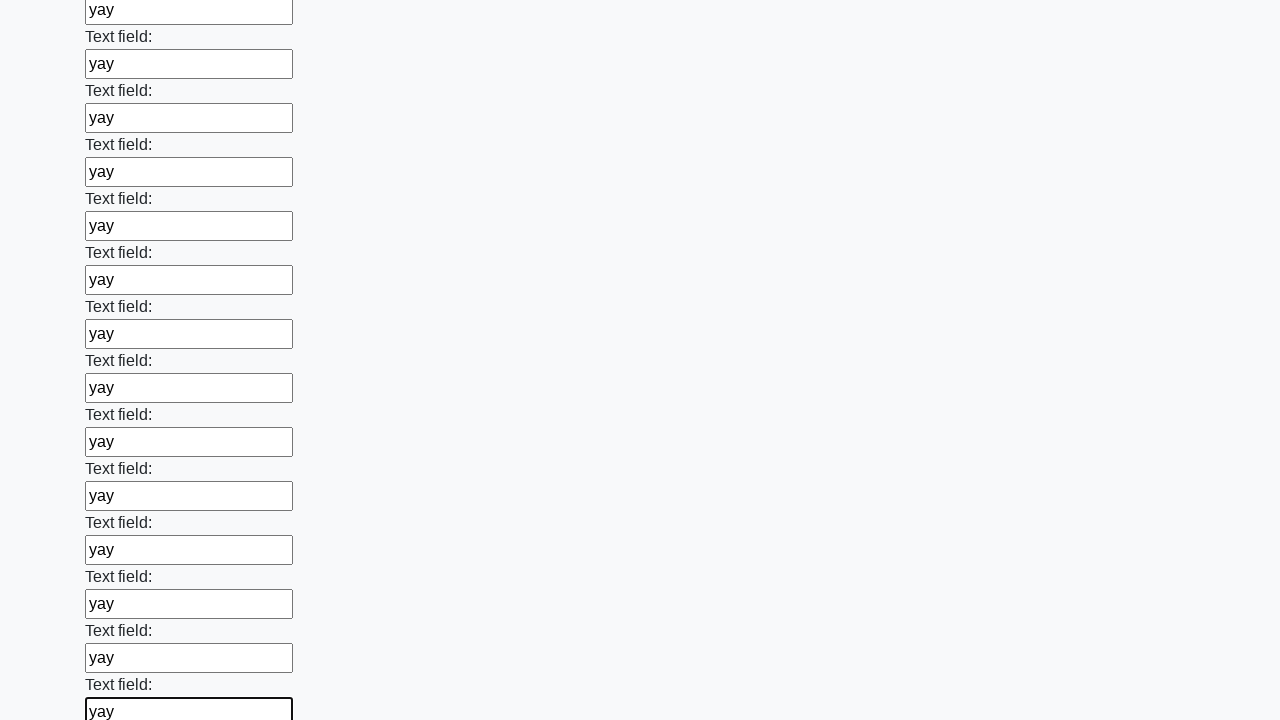

Filled an input field with 'yay' on xpath=//input >> nth=78
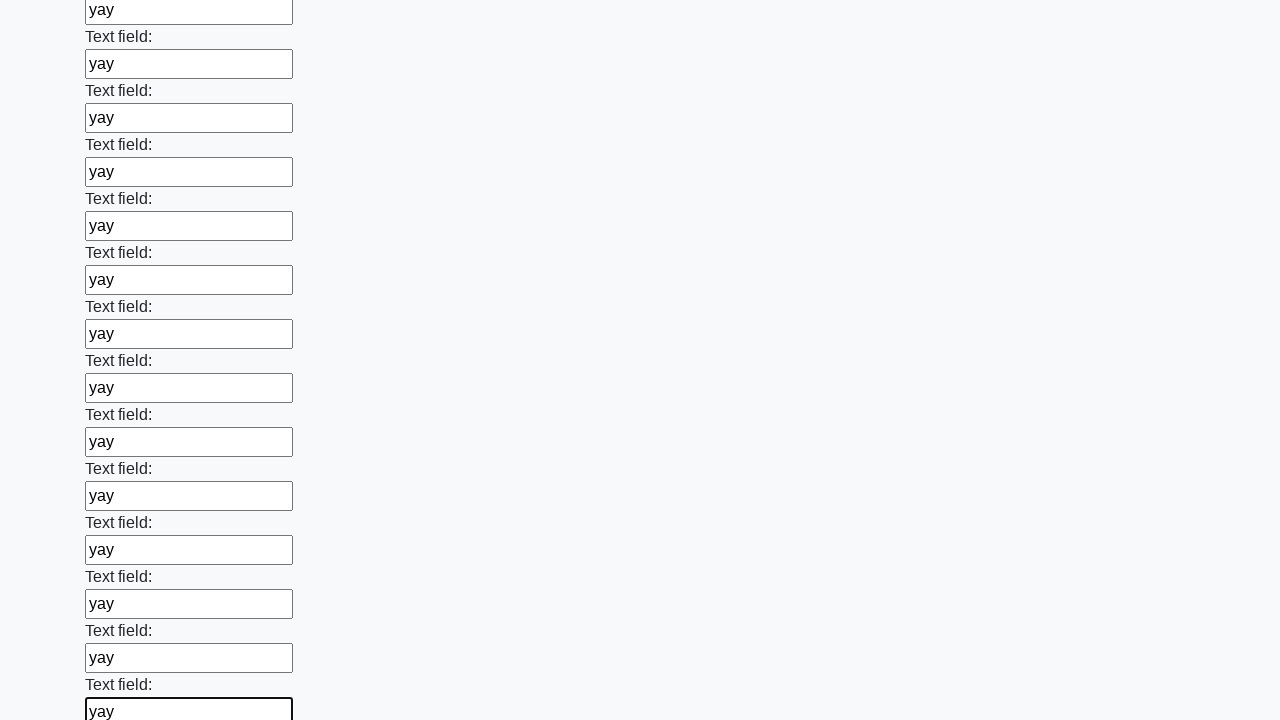

Filled an input field with 'yay' on xpath=//input >> nth=79
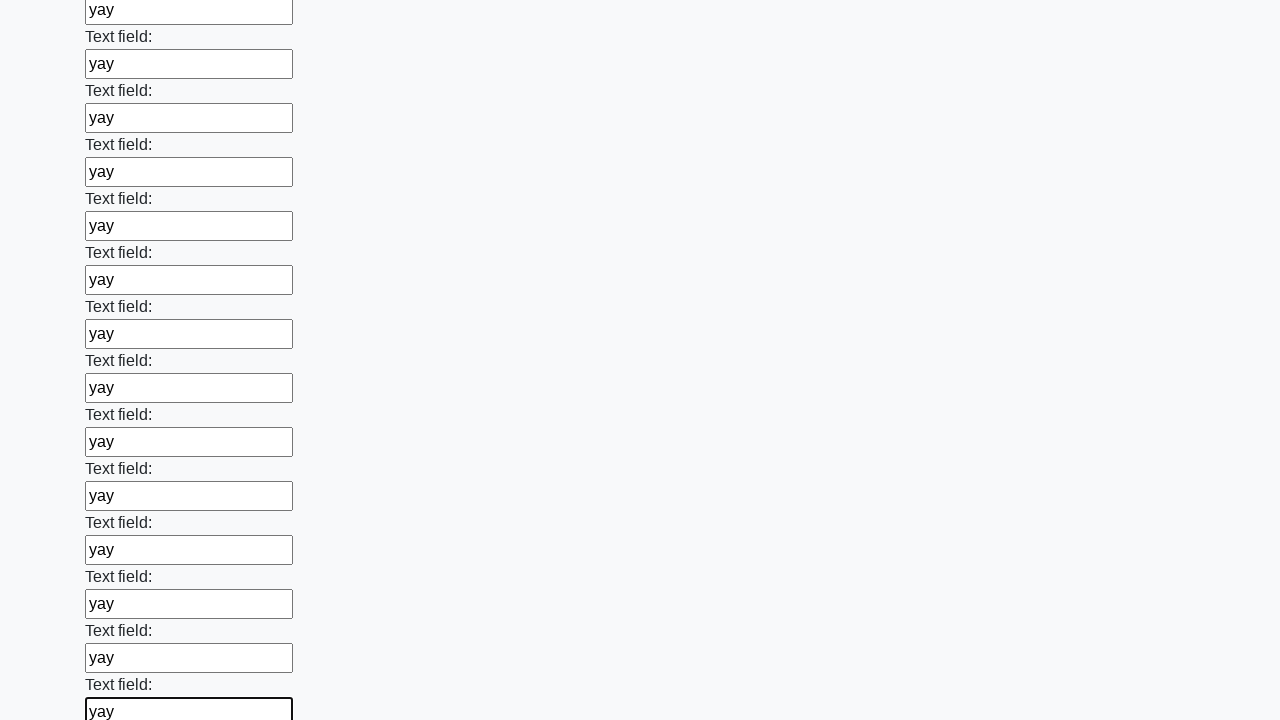

Filled an input field with 'yay' on xpath=//input >> nth=80
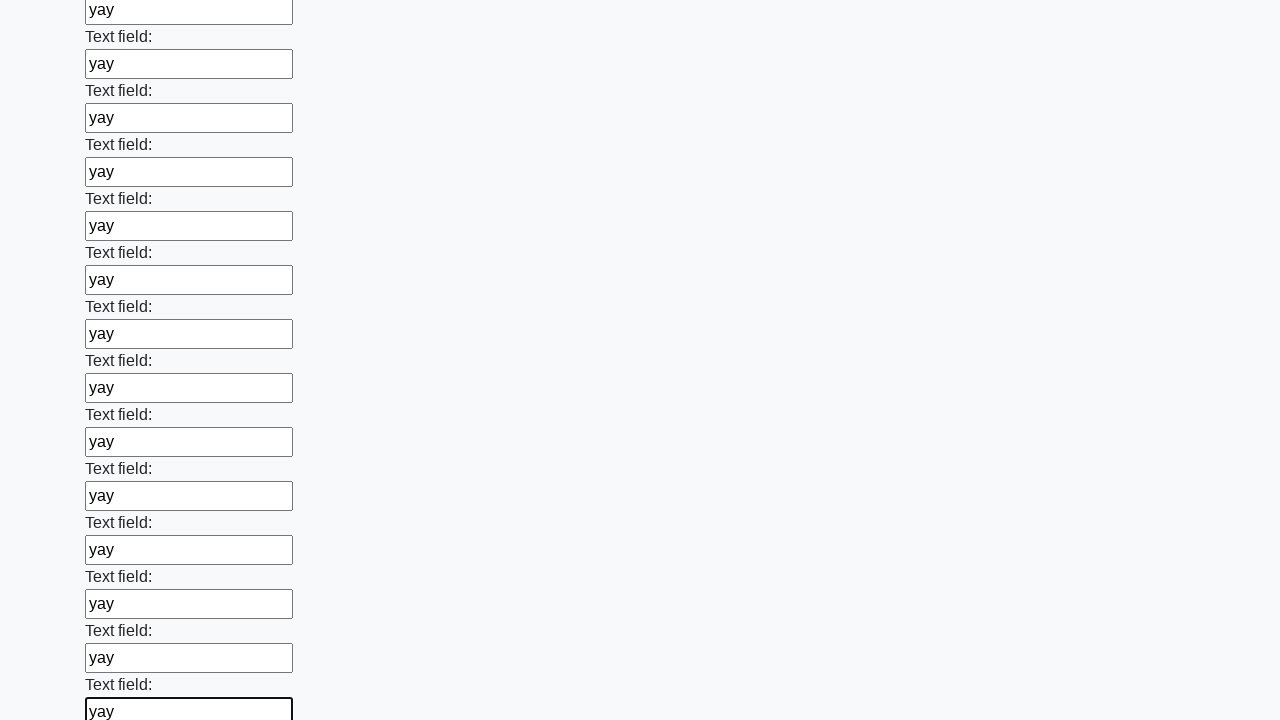

Filled an input field with 'yay' on xpath=//input >> nth=81
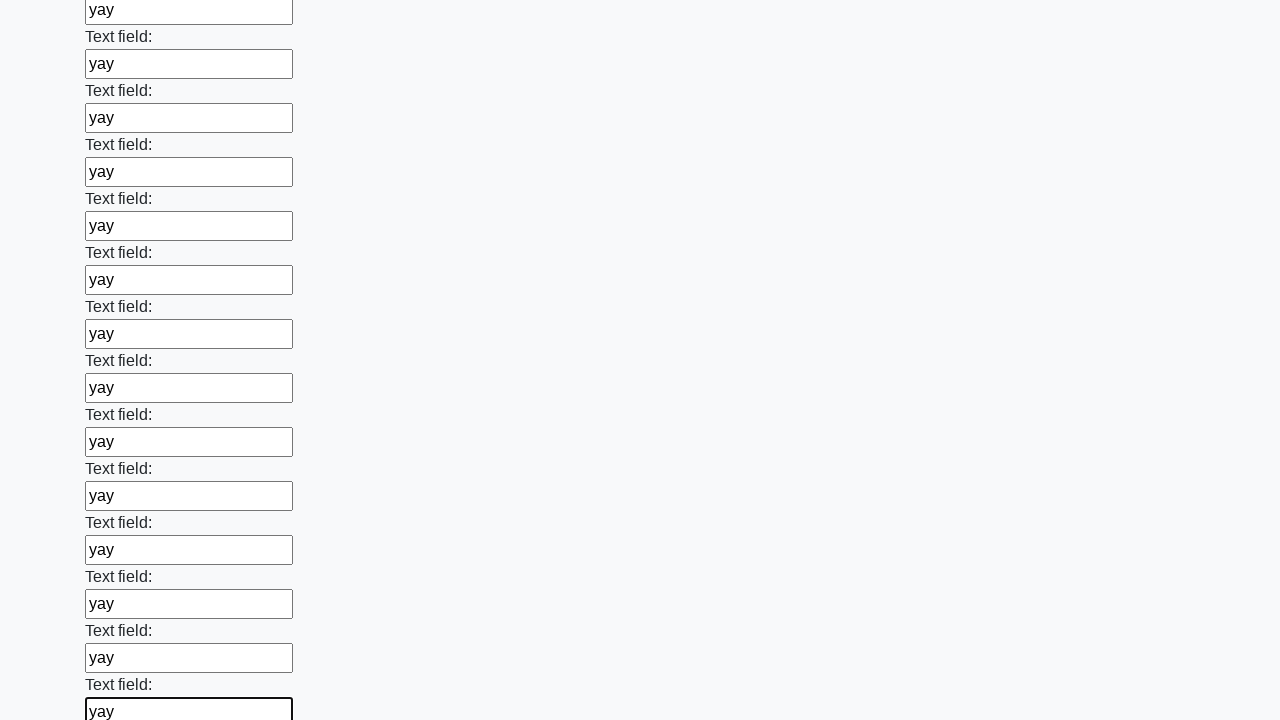

Filled an input field with 'yay' on xpath=//input >> nth=82
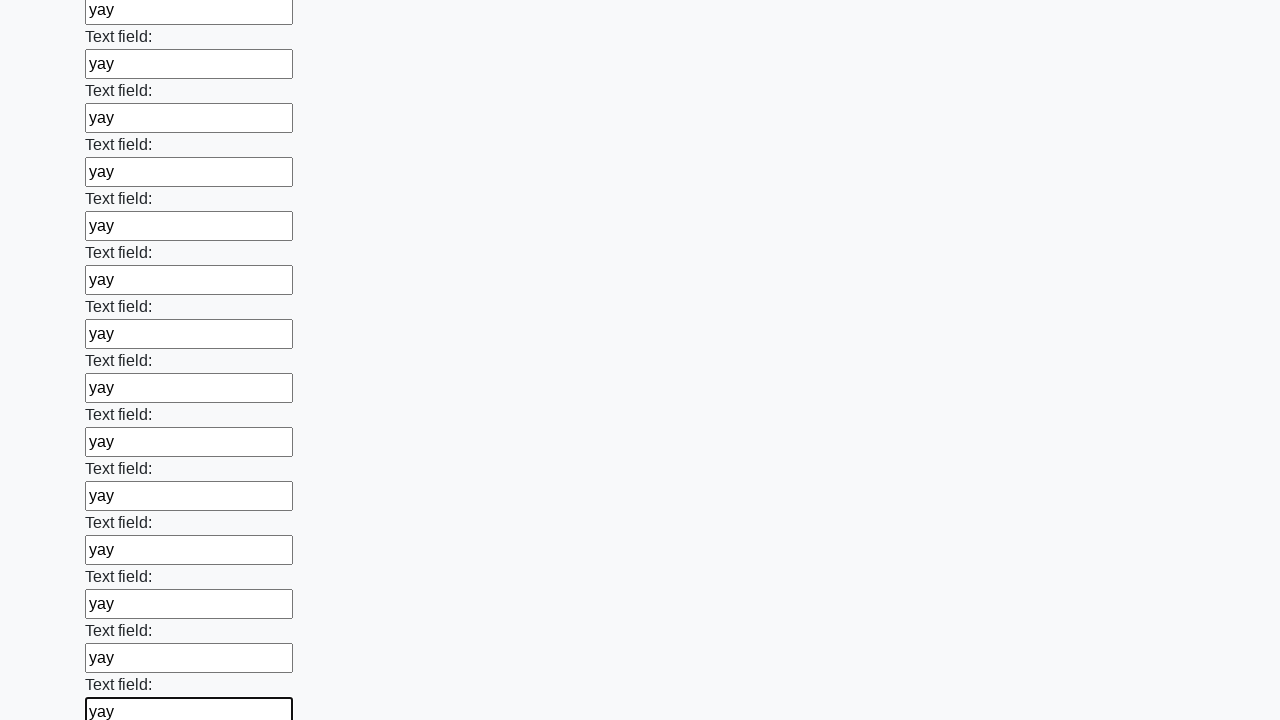

Filled an input field with 'yay' on xpath=//input >> nth=83
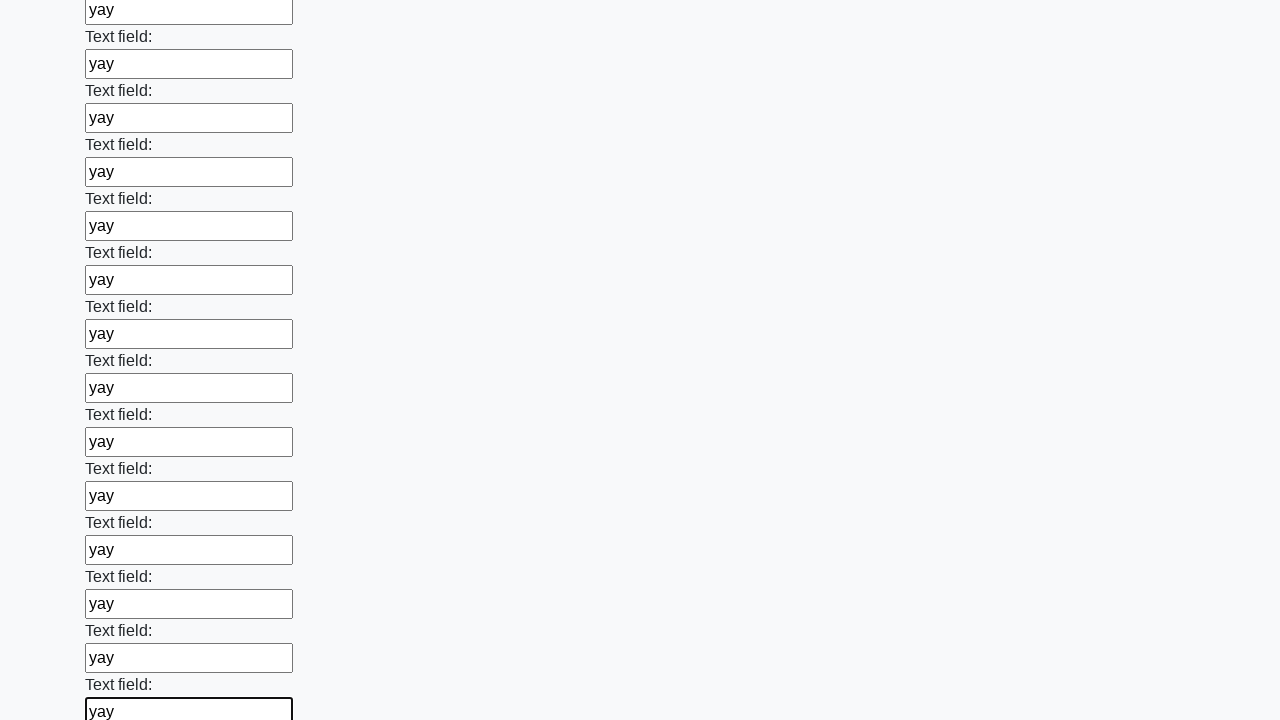

Filled an input field with 'yay' on xpath=//input >> nth=84
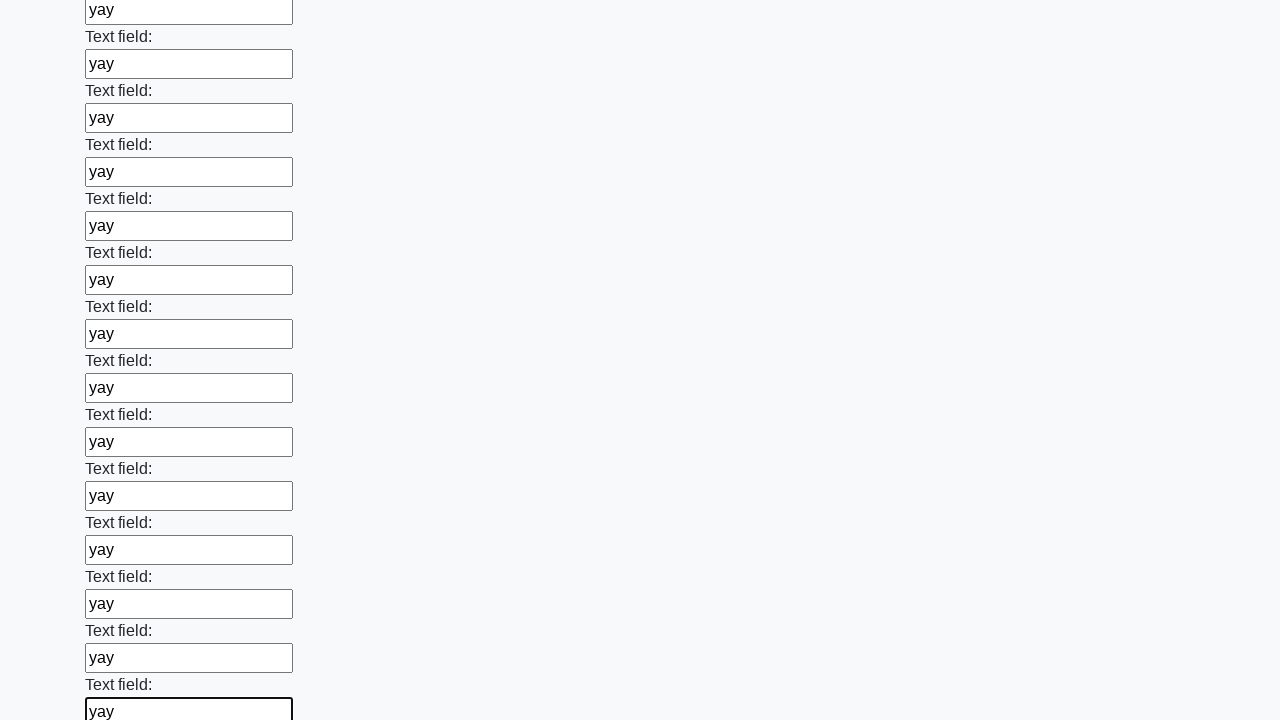

Filled an input field with 'yay' on xpath=//input >> nth=85
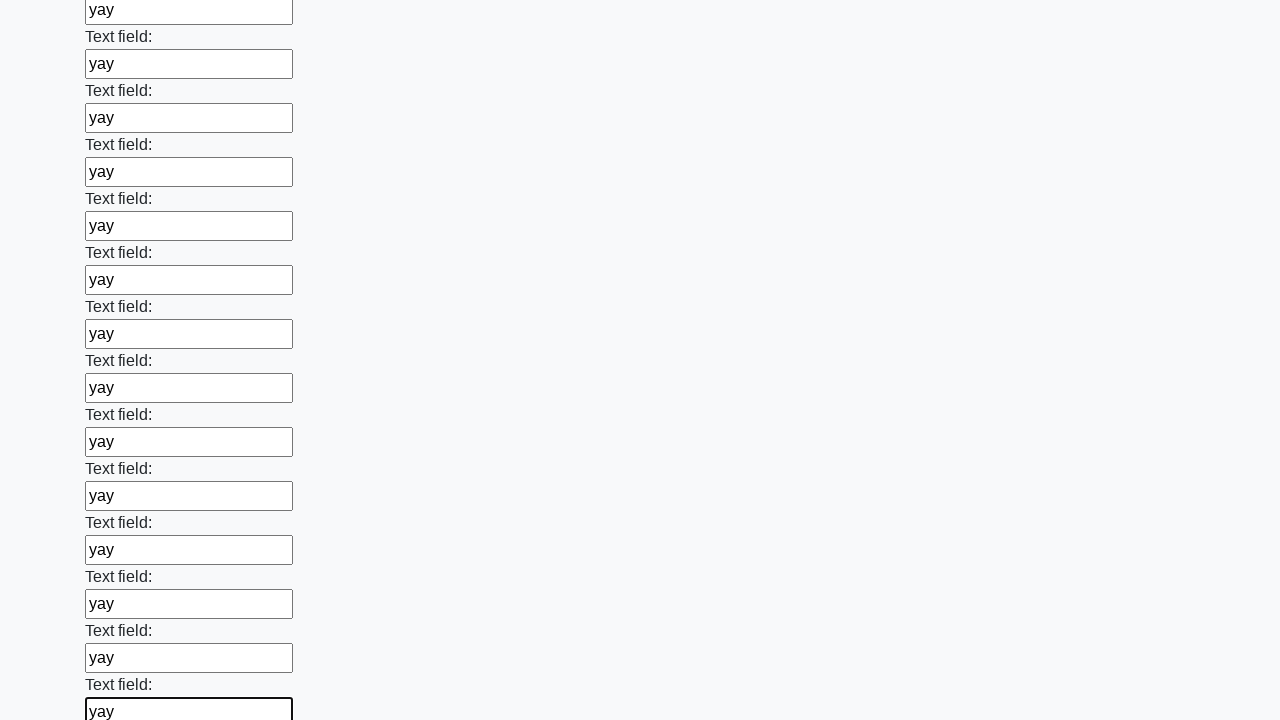

Filled an input field with 'yay' on xpath=//input >> nth=86
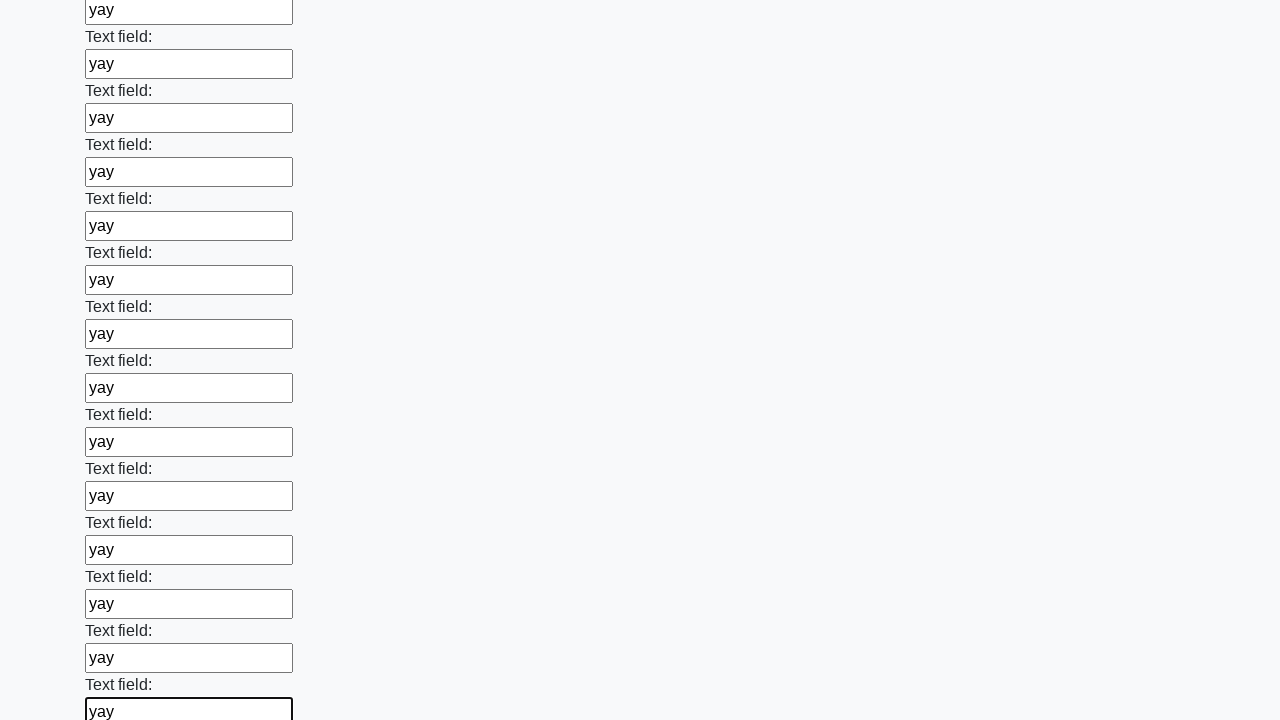

Filled an input field with 'yay' on xpath=//input >> nth=87
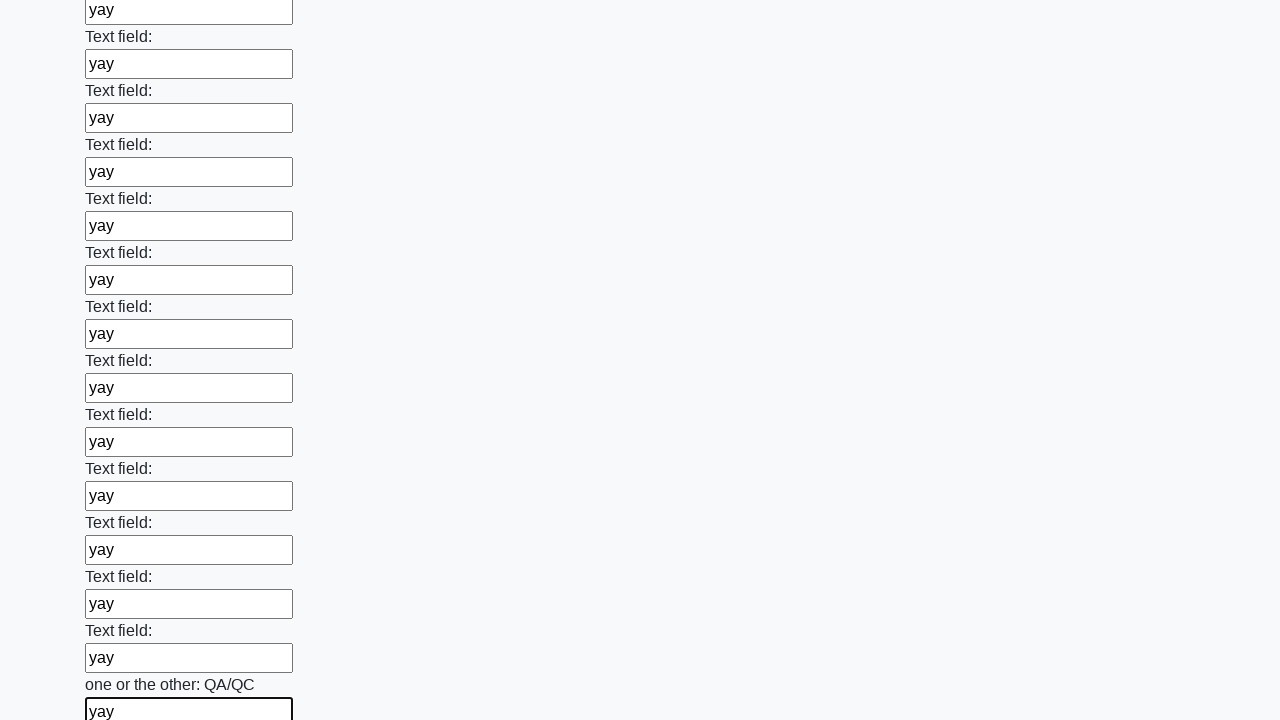

Filled an input field with 'yay' on xpath=//input >> nth=88
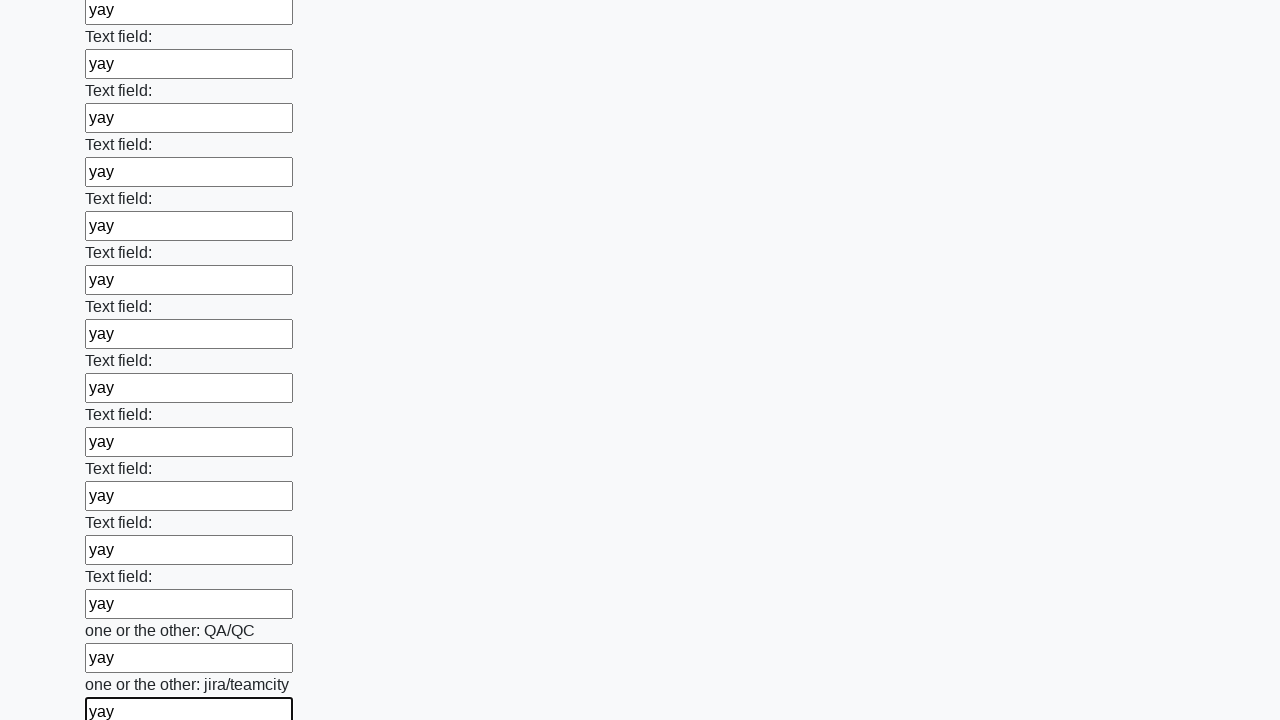

Filled an input field with 'yay' on xpath=//input >> nth=89
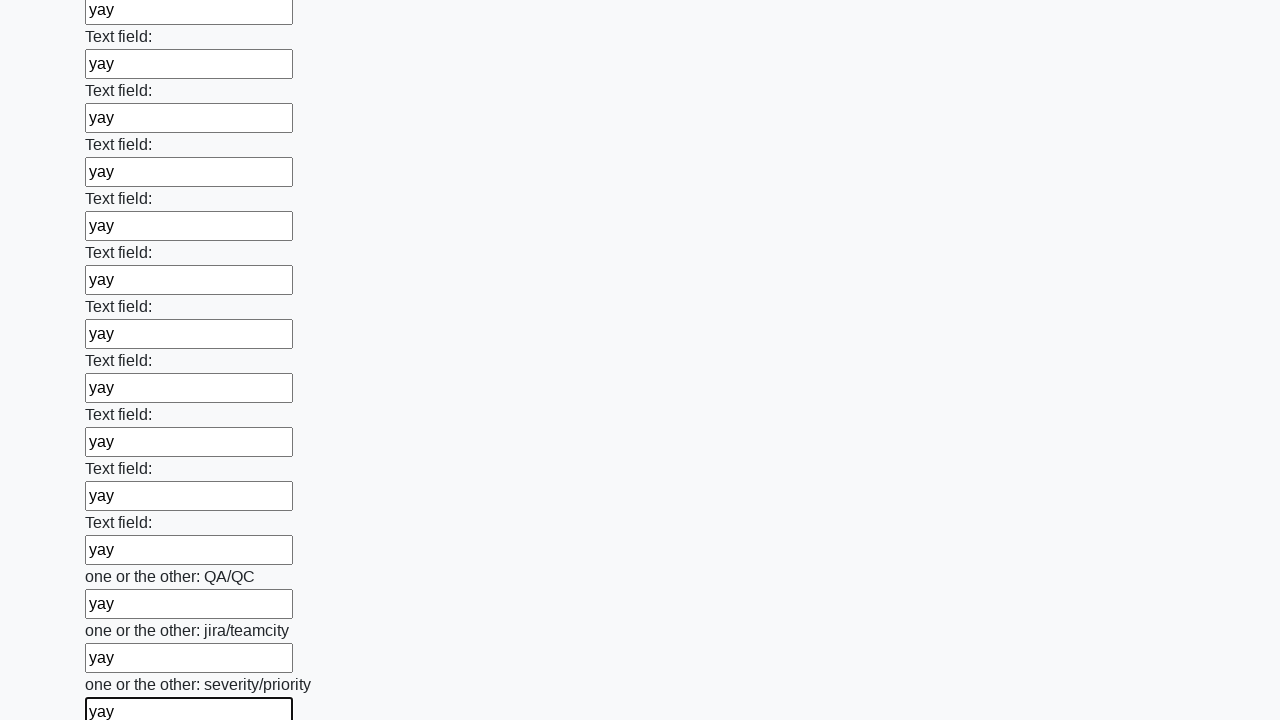

Filled an input field with 'yay' on xpath=//input >> nth=90
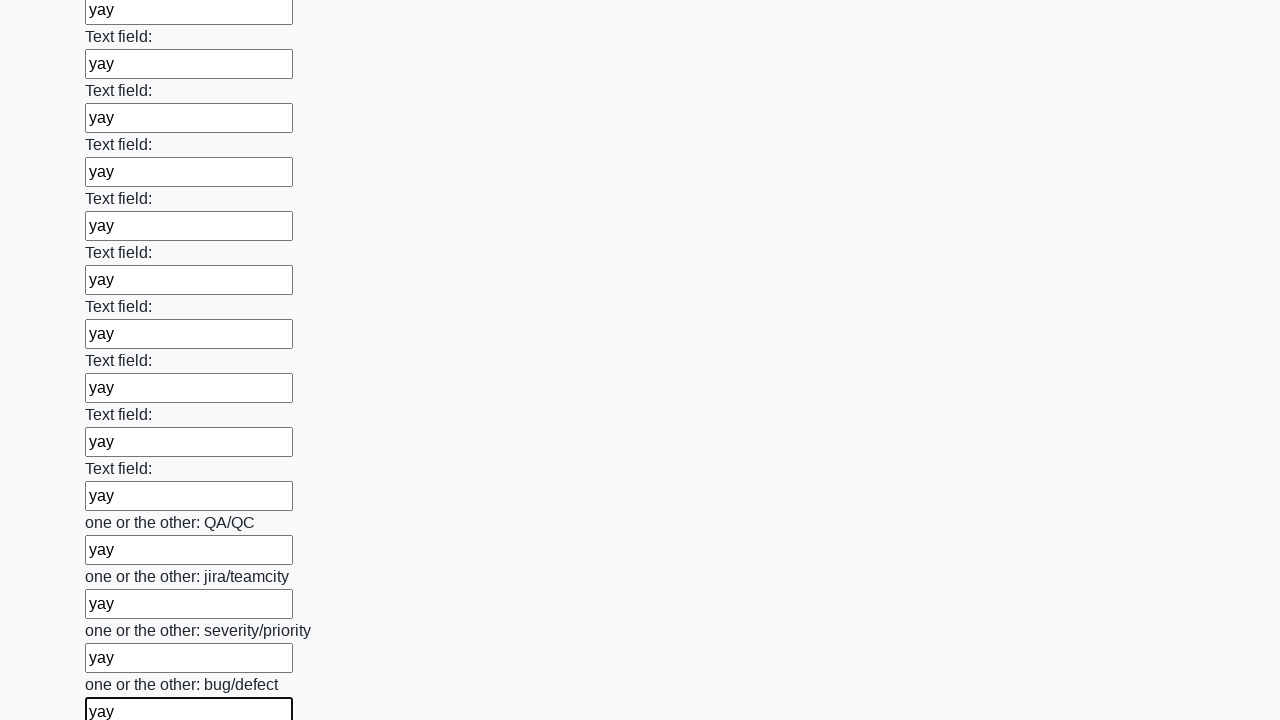

Filled an input field with 'yay' on xpath=//input >> nth=91
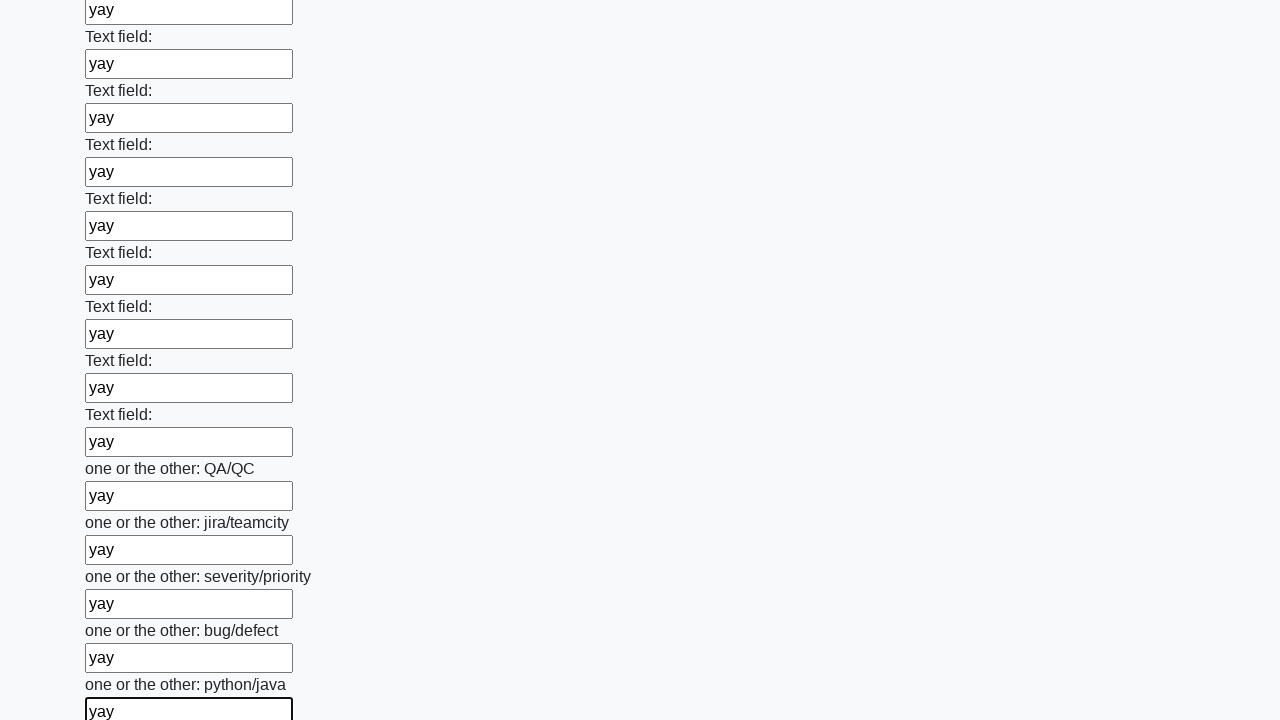

Filled an input field with 'yay' on xpath=//input >> nth=92
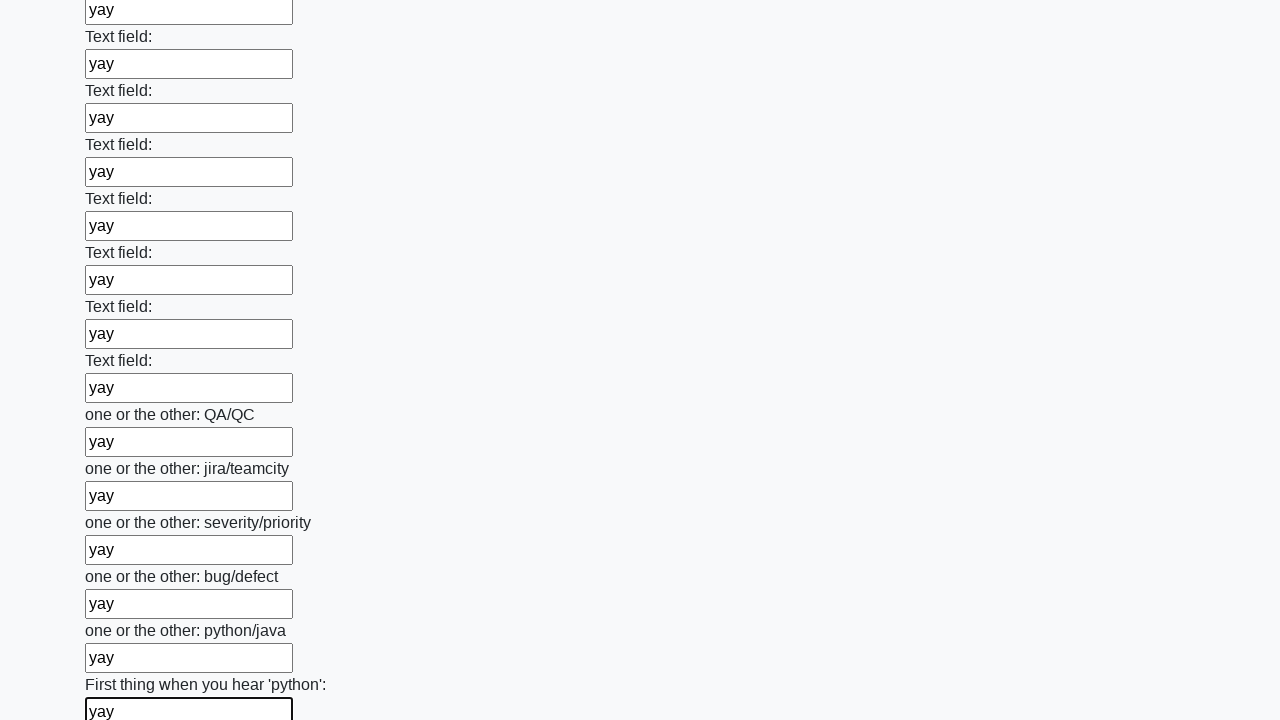

Filled an input field with 'yay' on xpath=//input >> nth=93
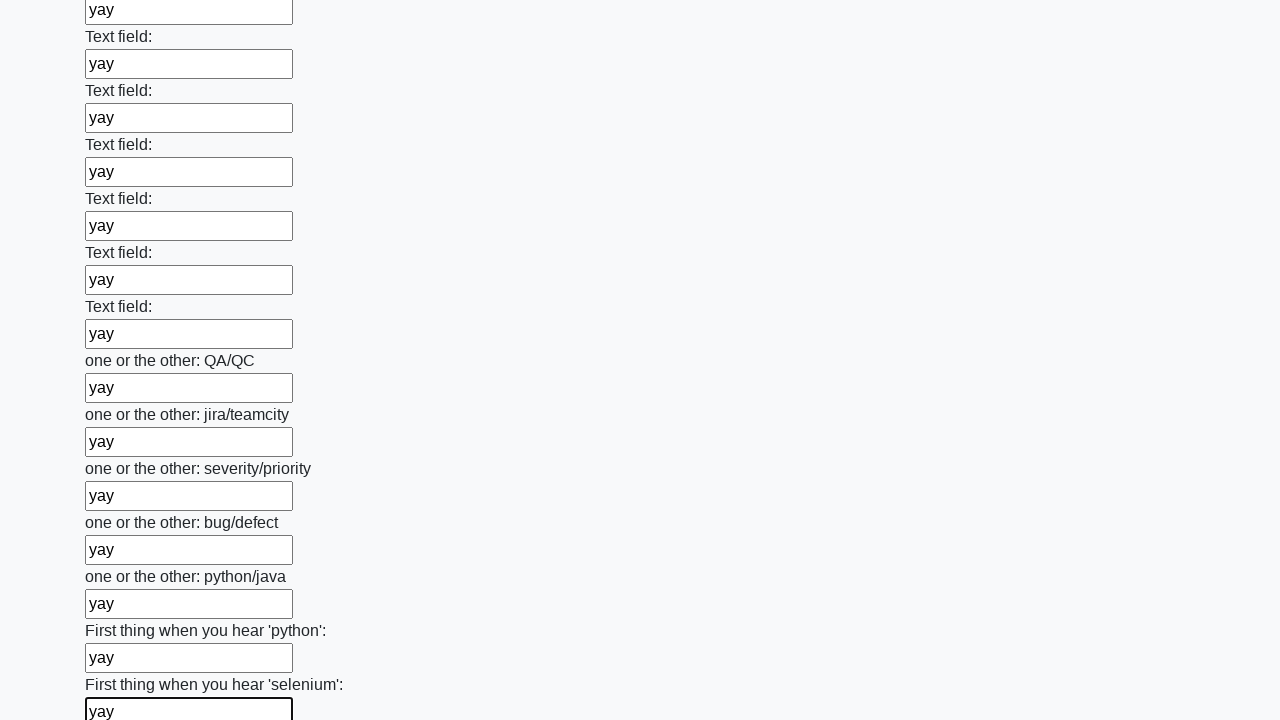

Filled an input field with 'yay' on xpath=//input >> nth=94
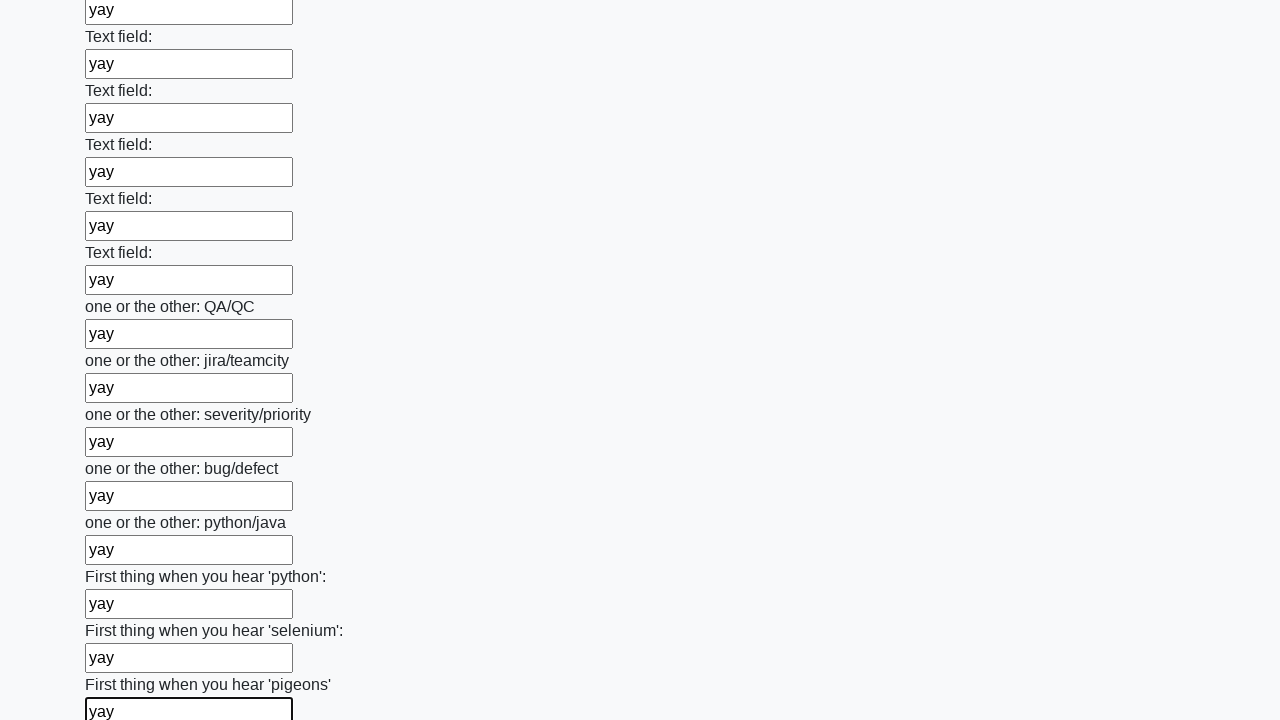

Filled an input field with 'yay' on xpath=//input >> nth=95
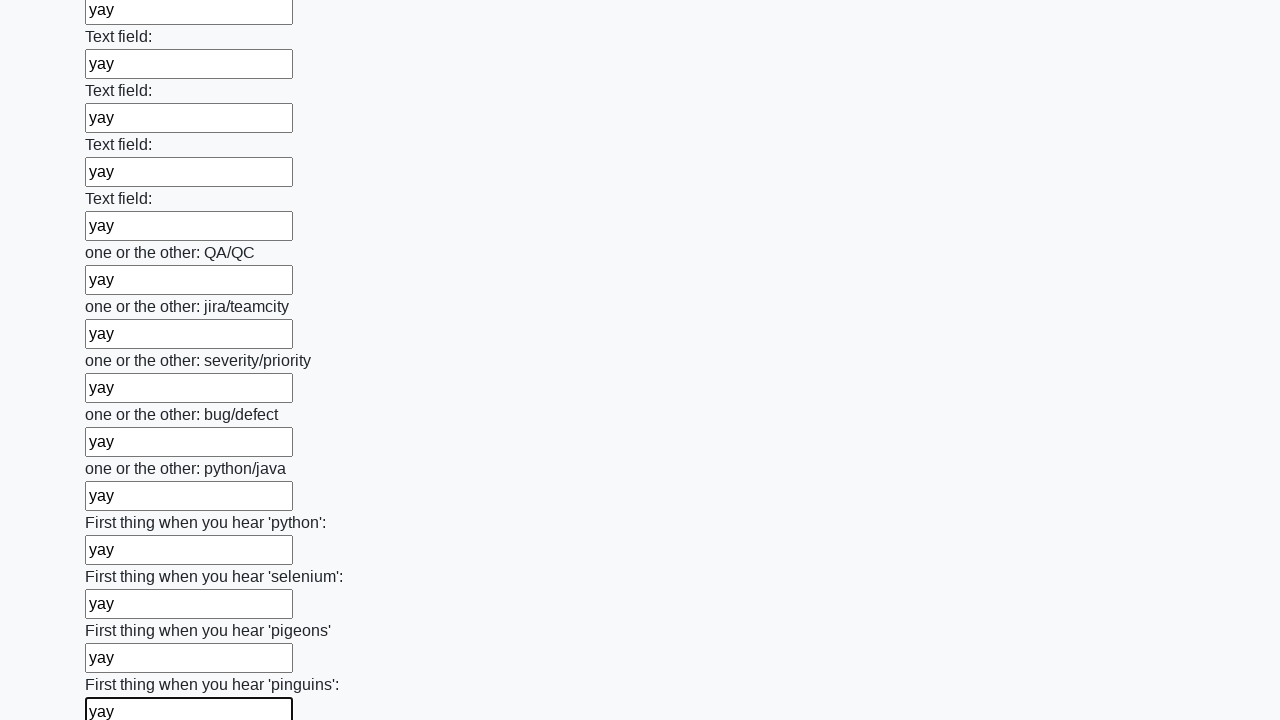

Filled an input field with 'yay' on xpath=//input >> nth=96
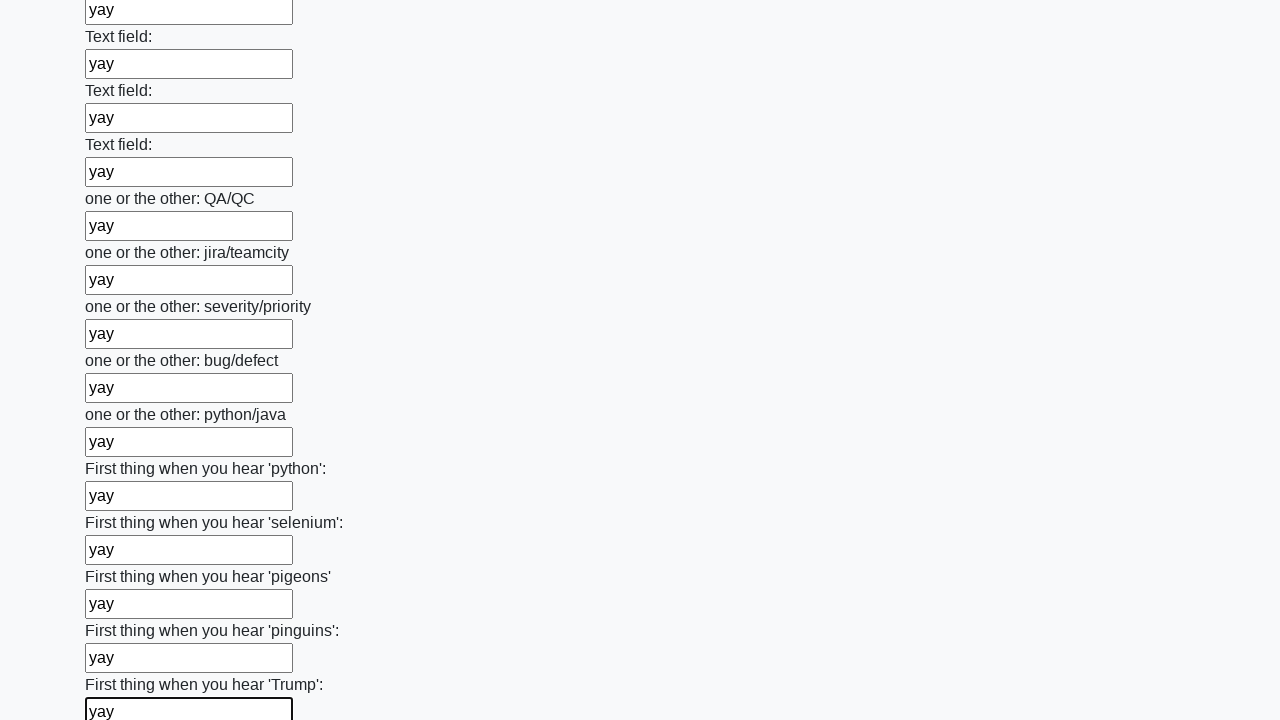

Filled an input field with 'yay' on xpath=//input >> nth=97
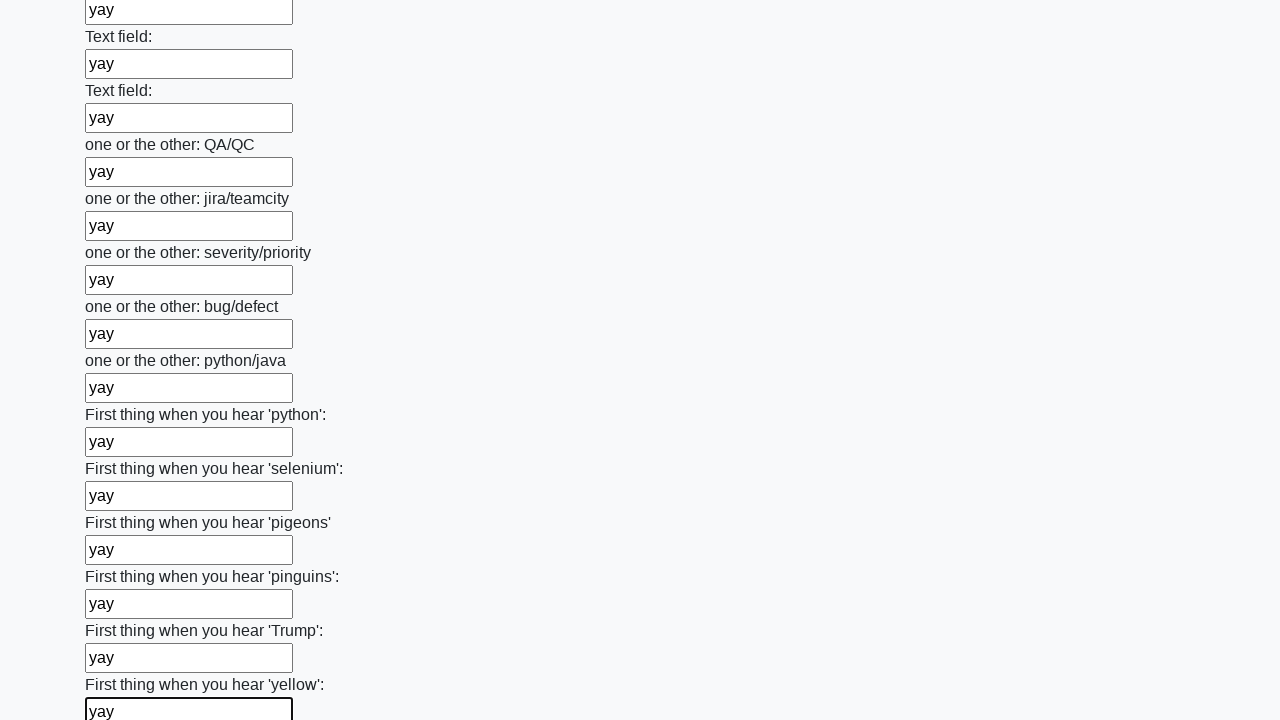

Filled an input field with 'yay' on xpath=//input >> nth=98
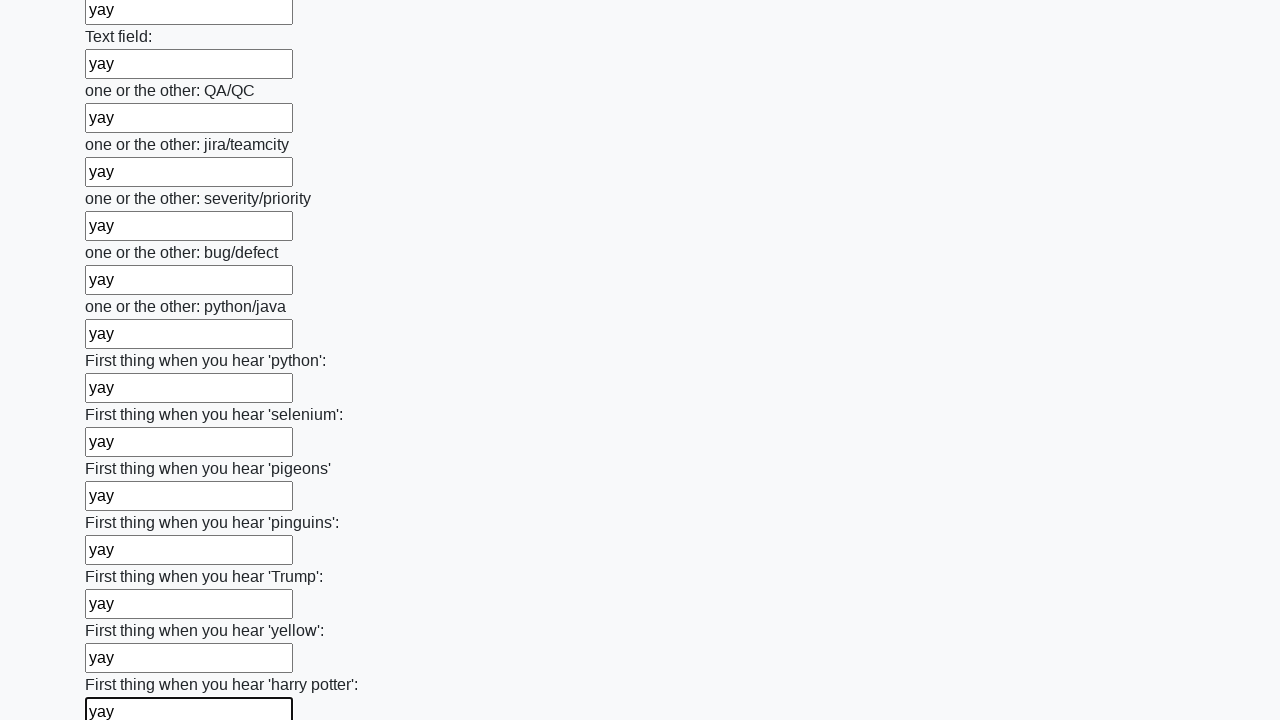

Filled an input field with 'yay' on xpath=//input >> nth=99
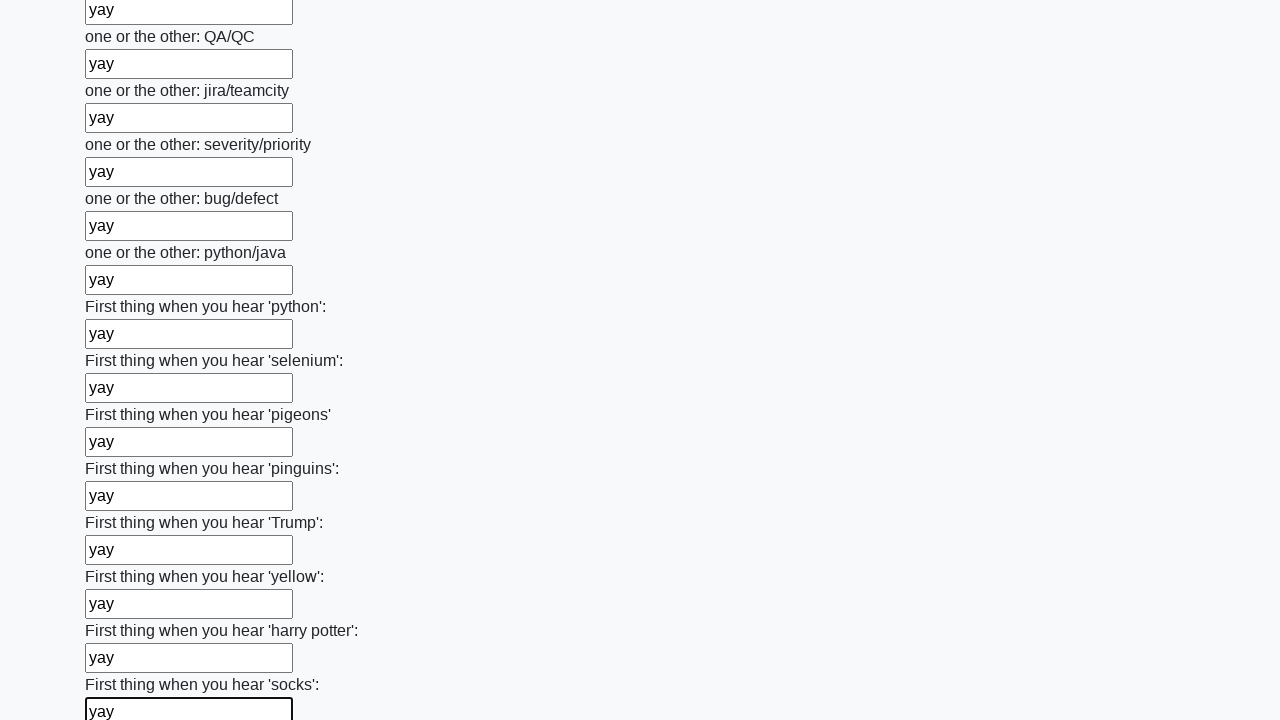

Clicked the submit button at (123, 611) on button.btn
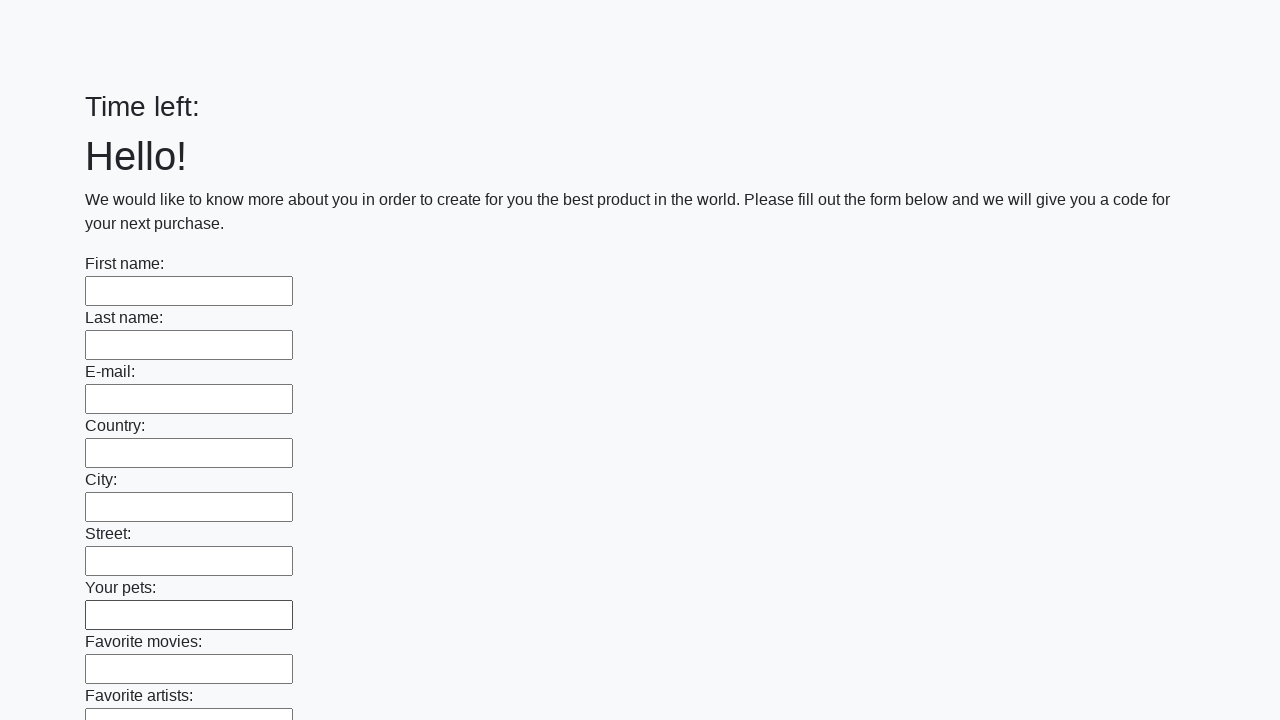

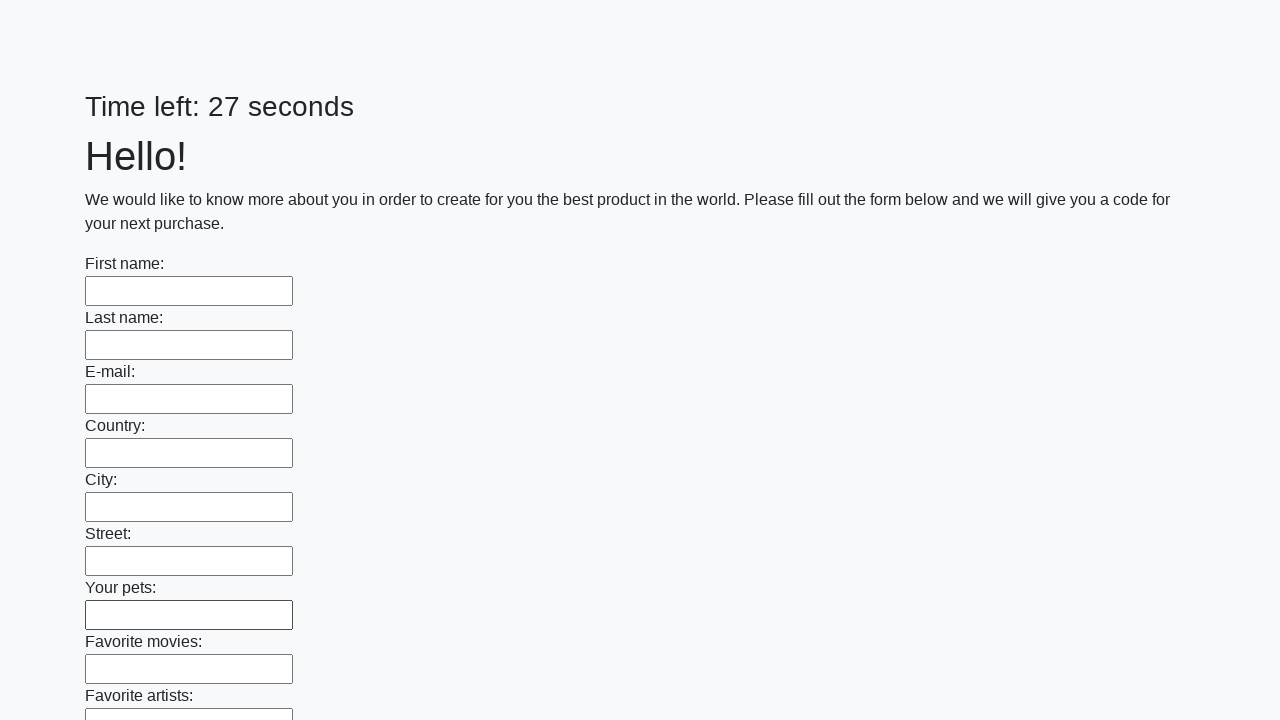